Tests the Study button hover behavior by checking dropdown flickering, performing rapid hover/unhover cycles, and testing mouse position at button edges to observe tooltip/dropdown state changes.

Starting URL: https://asyncsite.com/

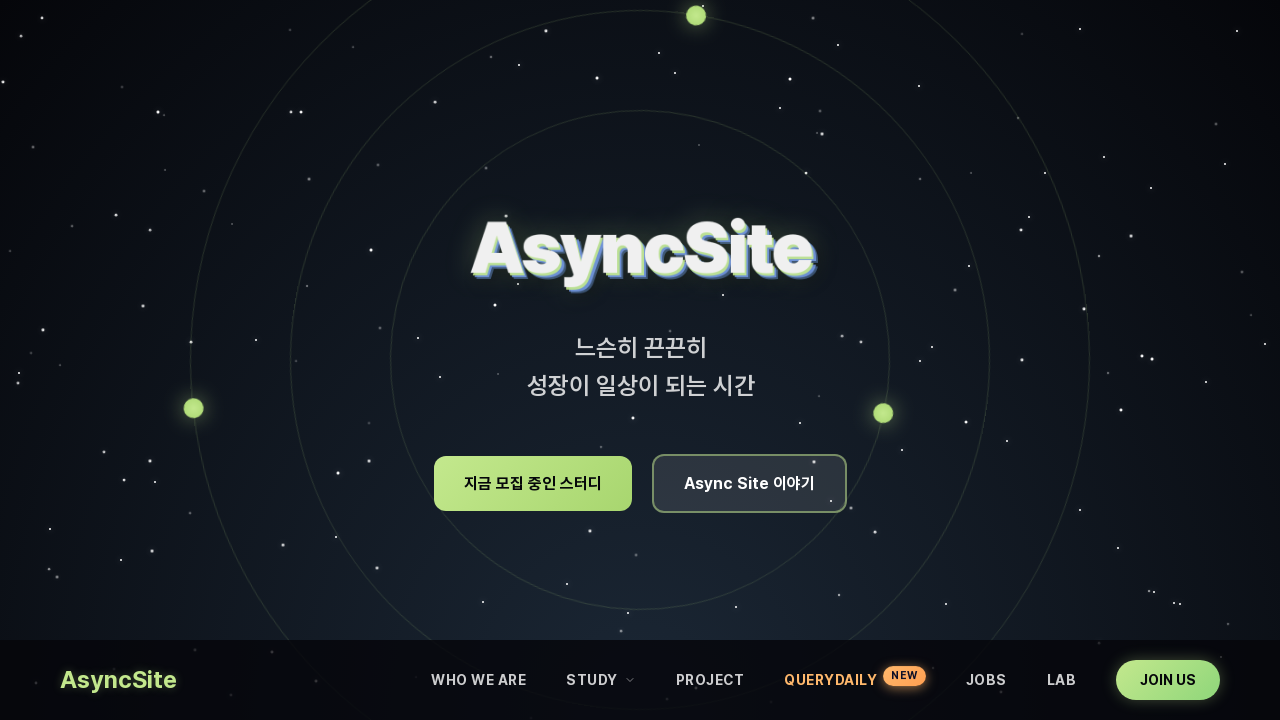

Waited for page to reach networkidle state
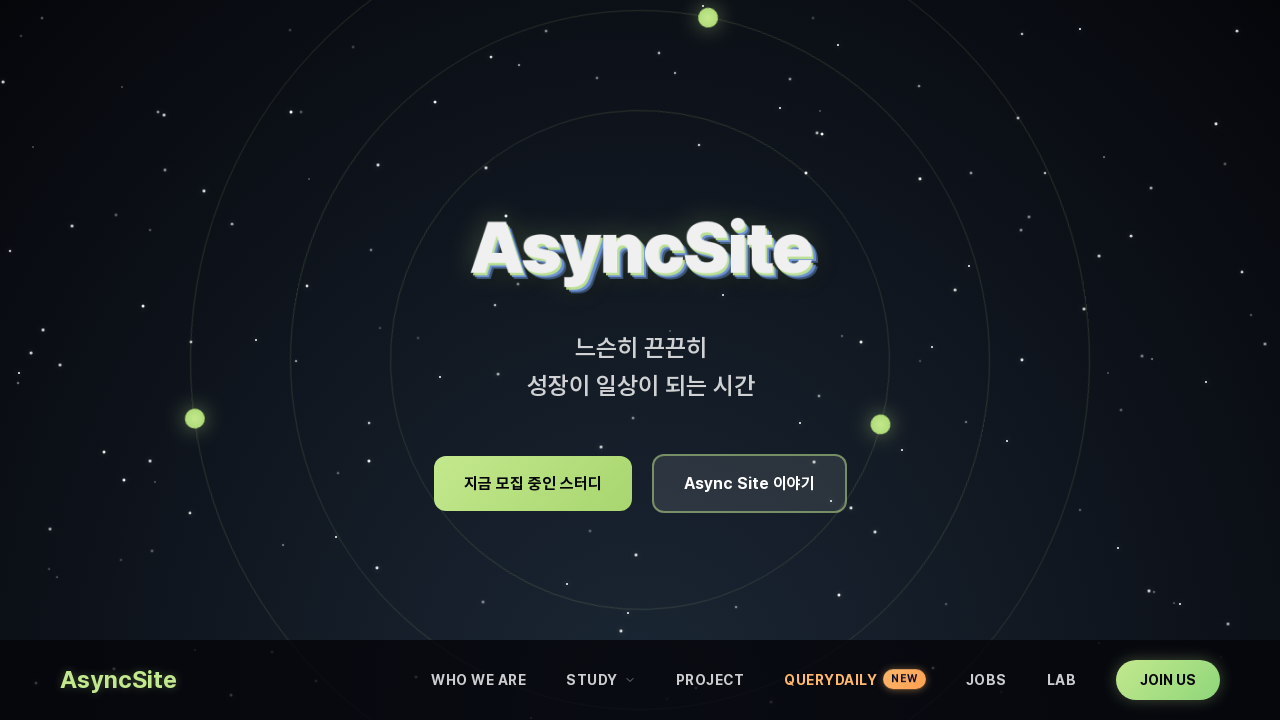

Waited 2 seconds for page to fully render
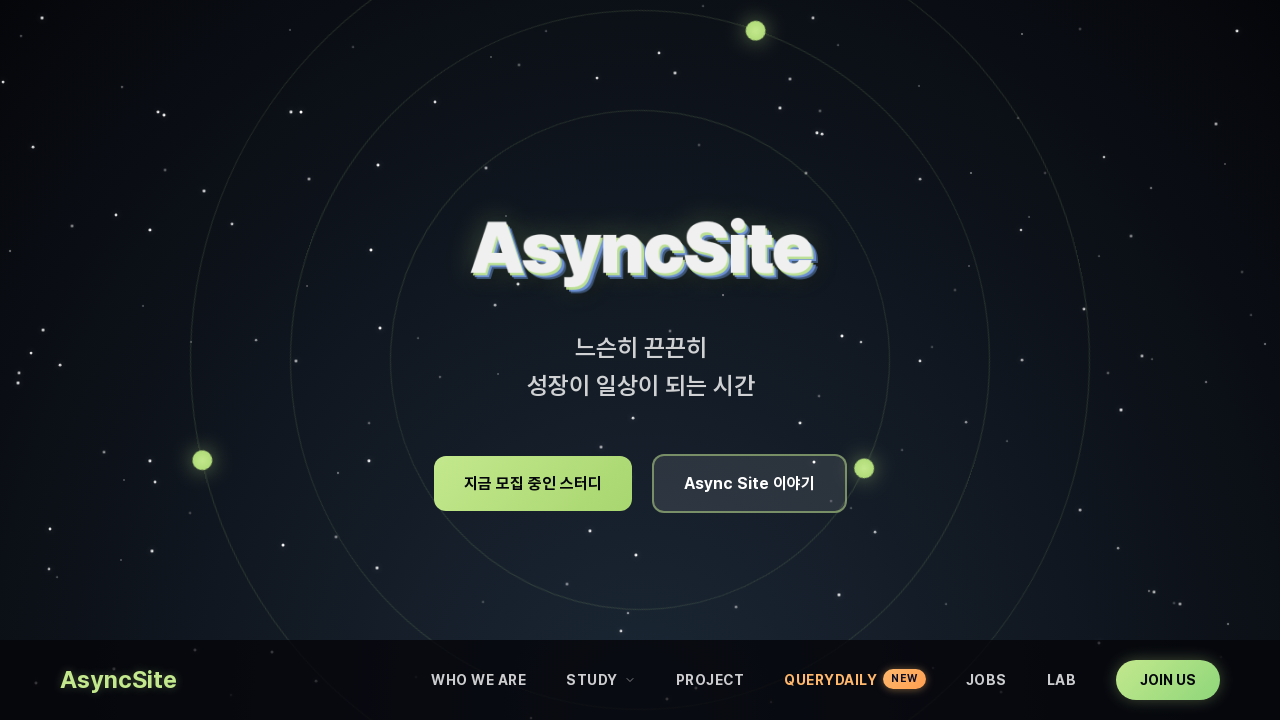

Located Study button element
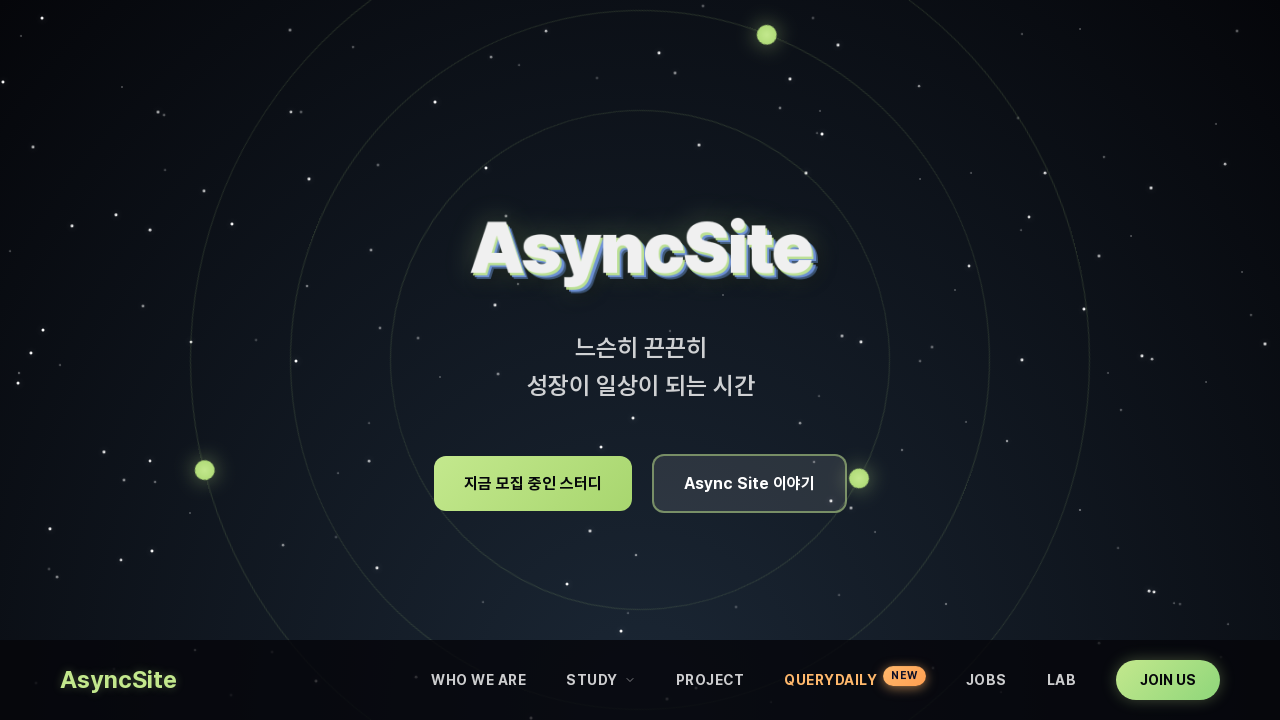

Verified Study button is visible
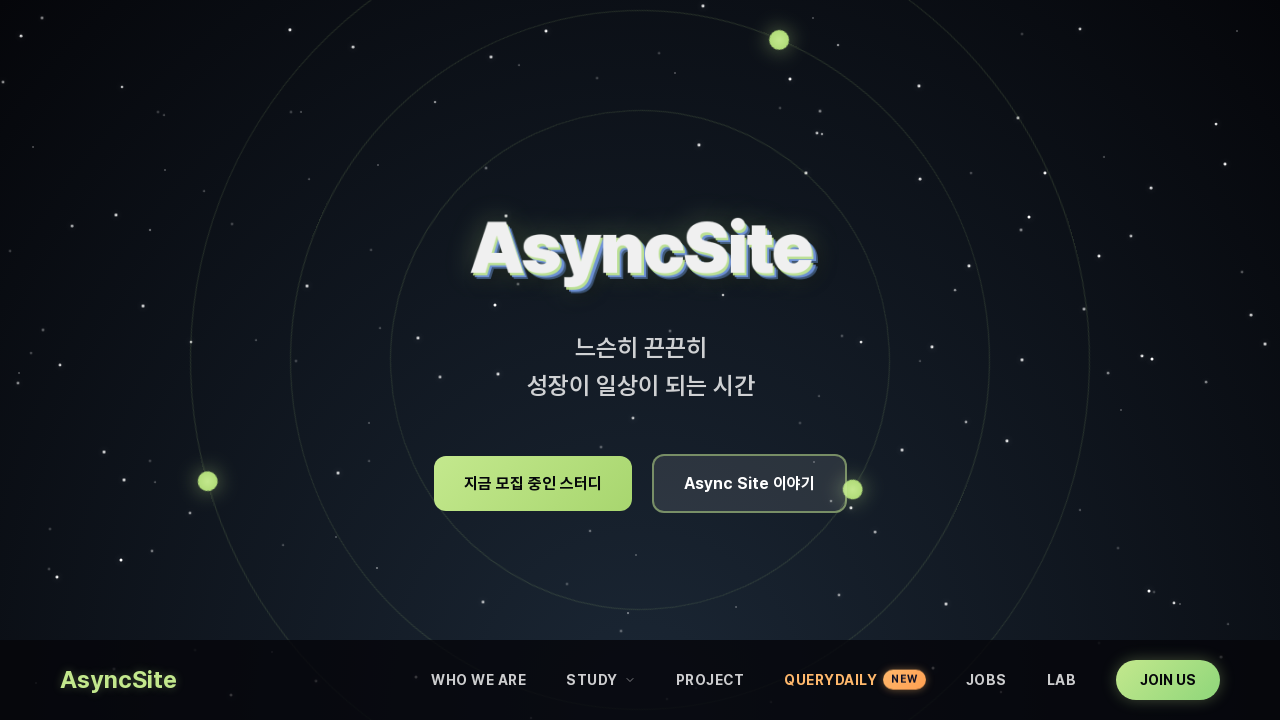

Retrieved initial aria-expanded state: false
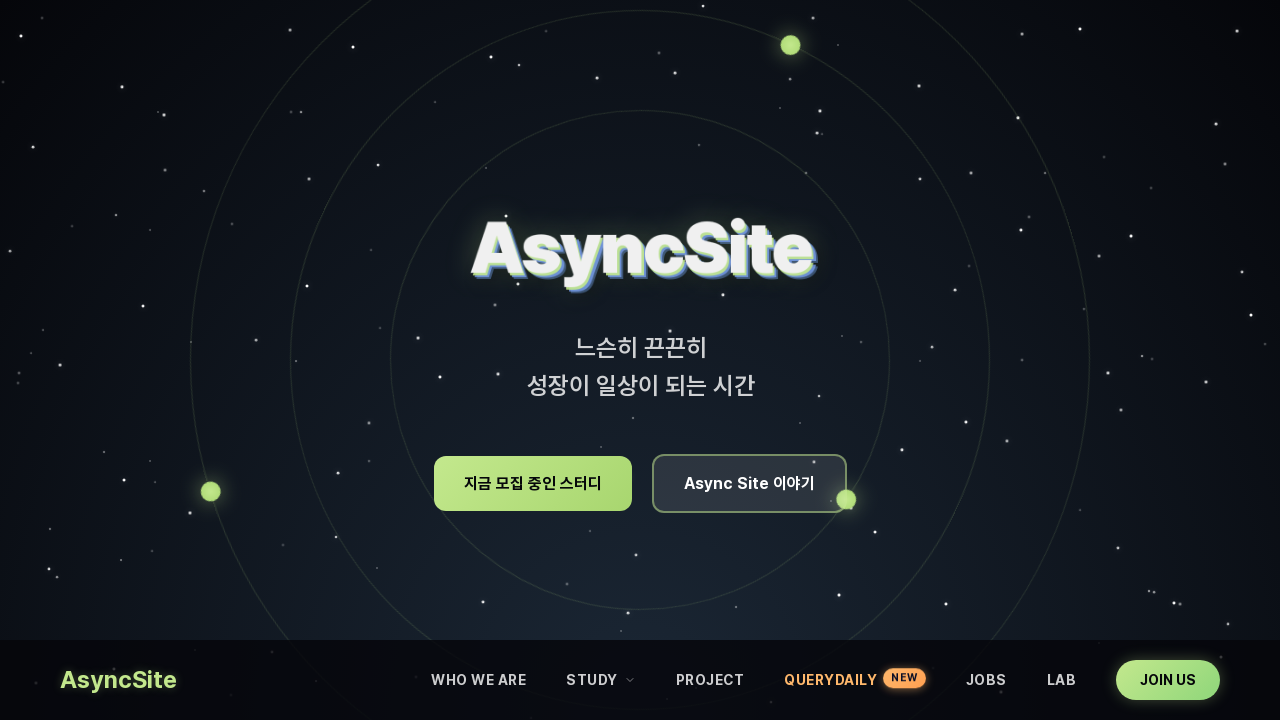

Hovered over Study button at (601, 680) on button.nav-link:has-text("STUDY")
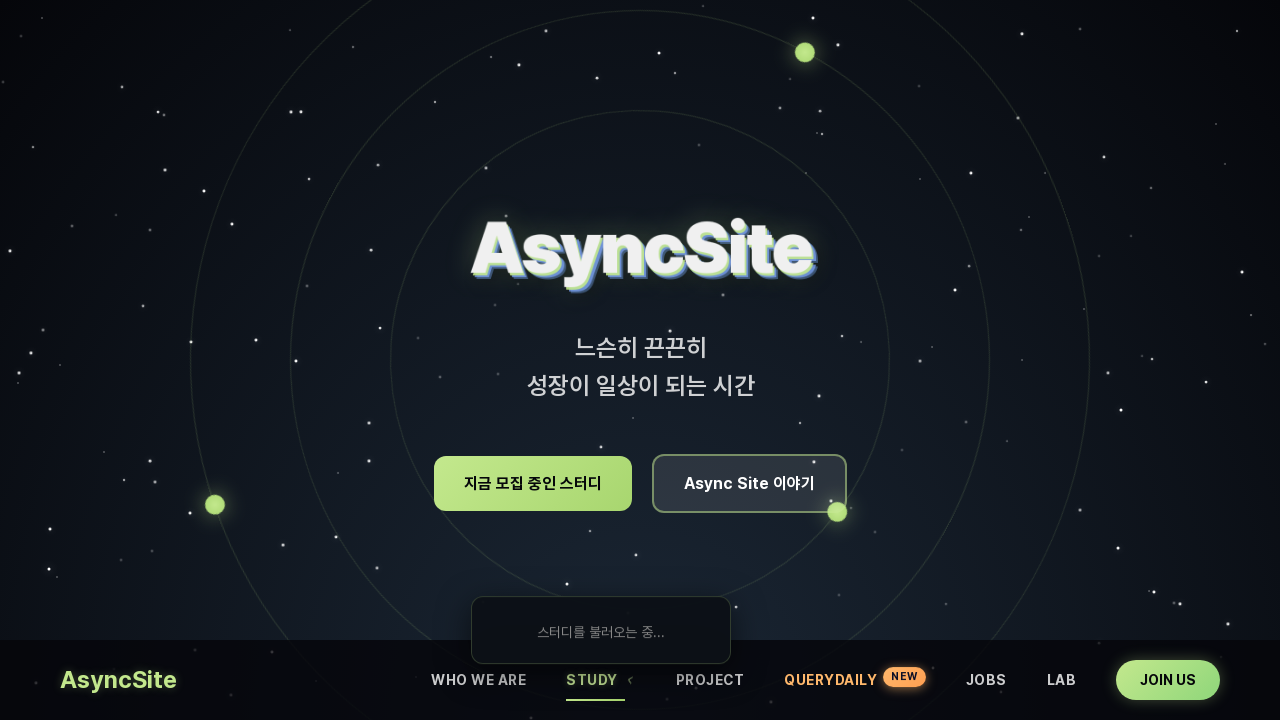

Waited 500ms for dropdown to appear
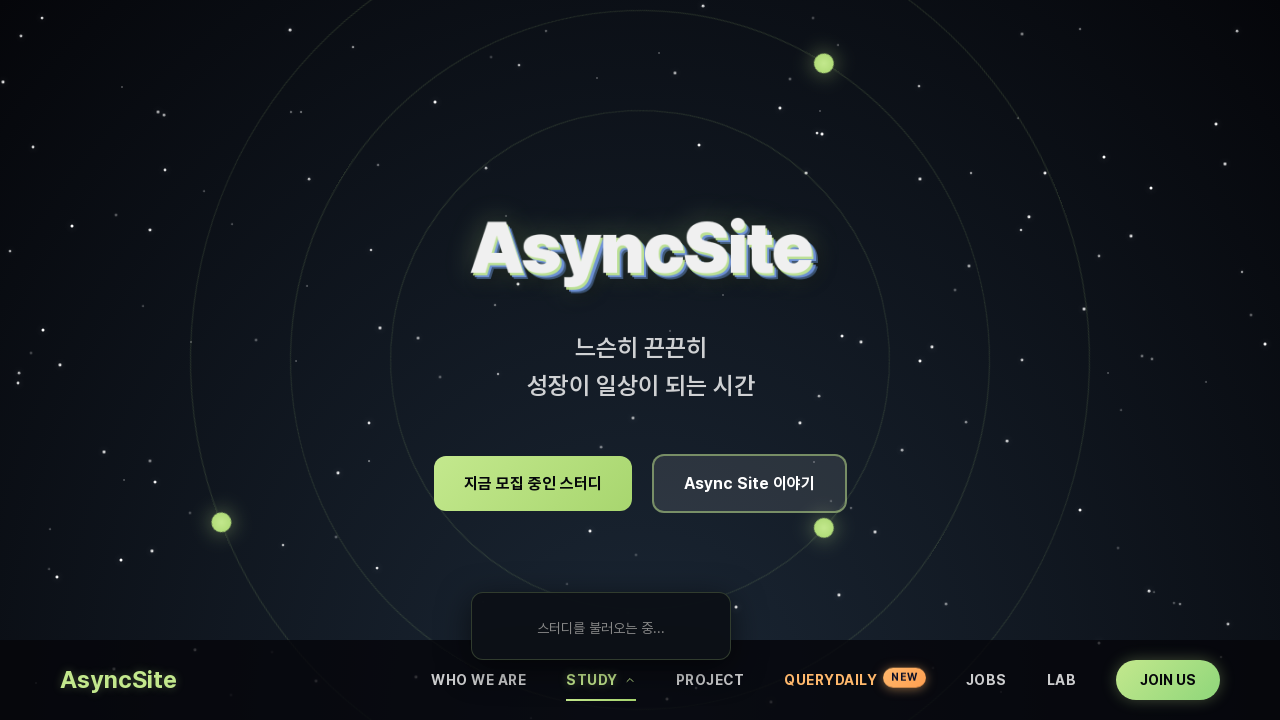

Retrieved aria-expanded state after hover: true
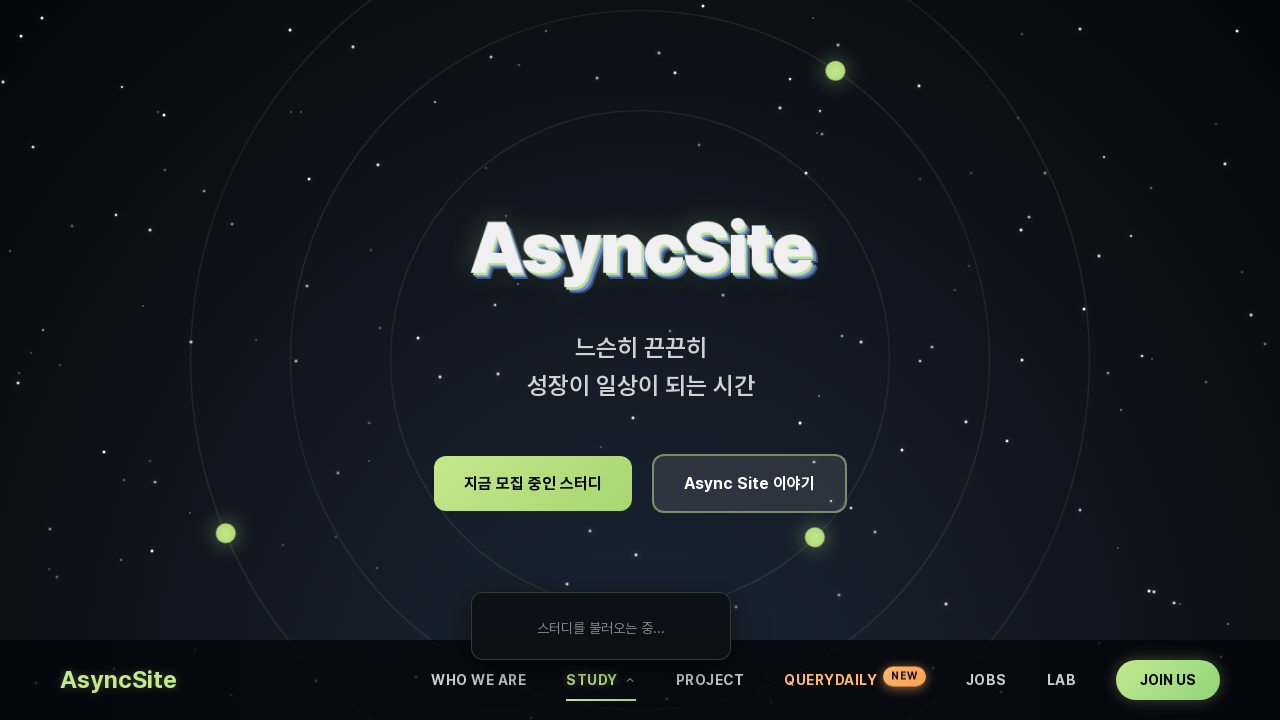

Located dropdown menu element
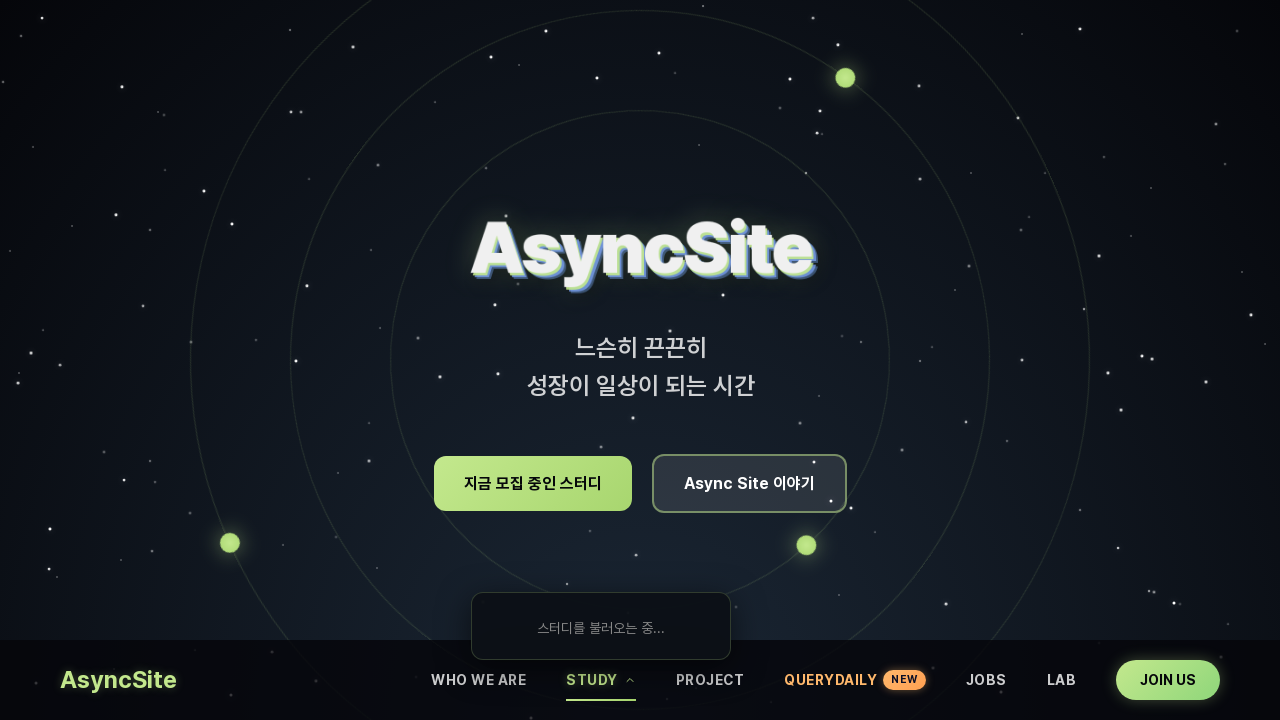

Flicker test cycle 1/10: Hovered over Study button at (601, 680) on button.nav-link:has-text("STUDY")
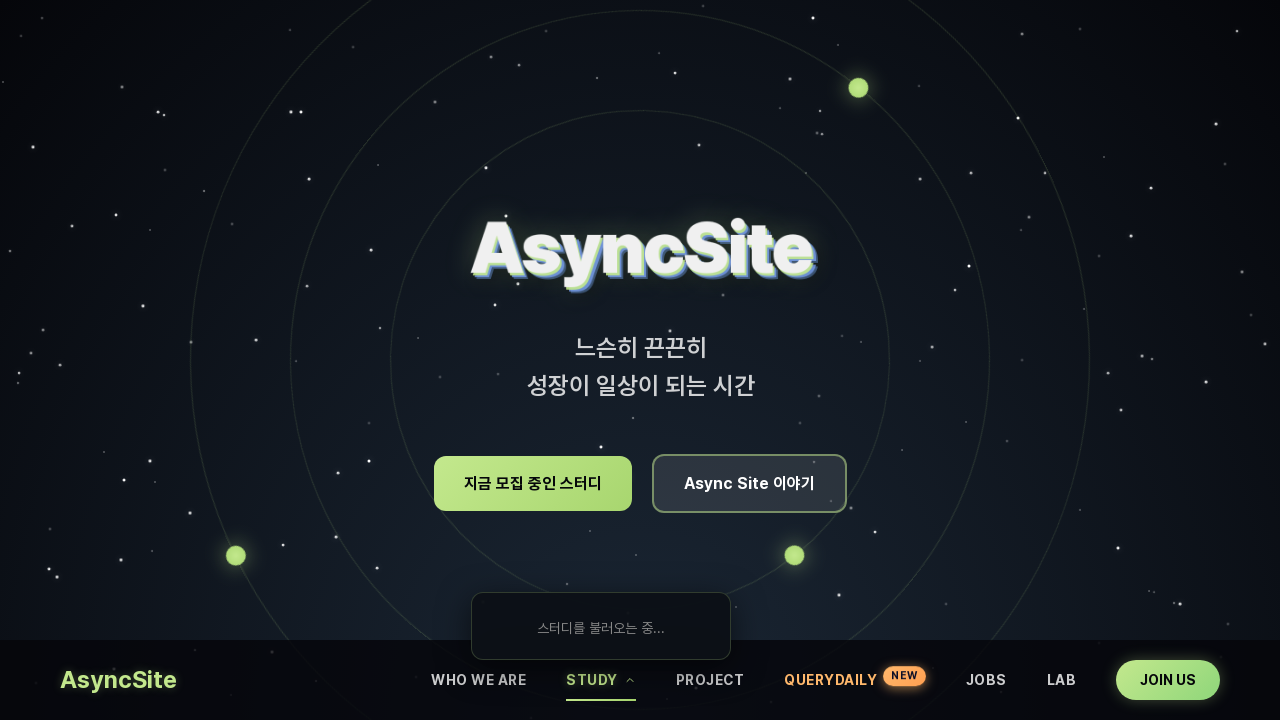

Flicker test cycle 1/10: Waited 100ms after hover
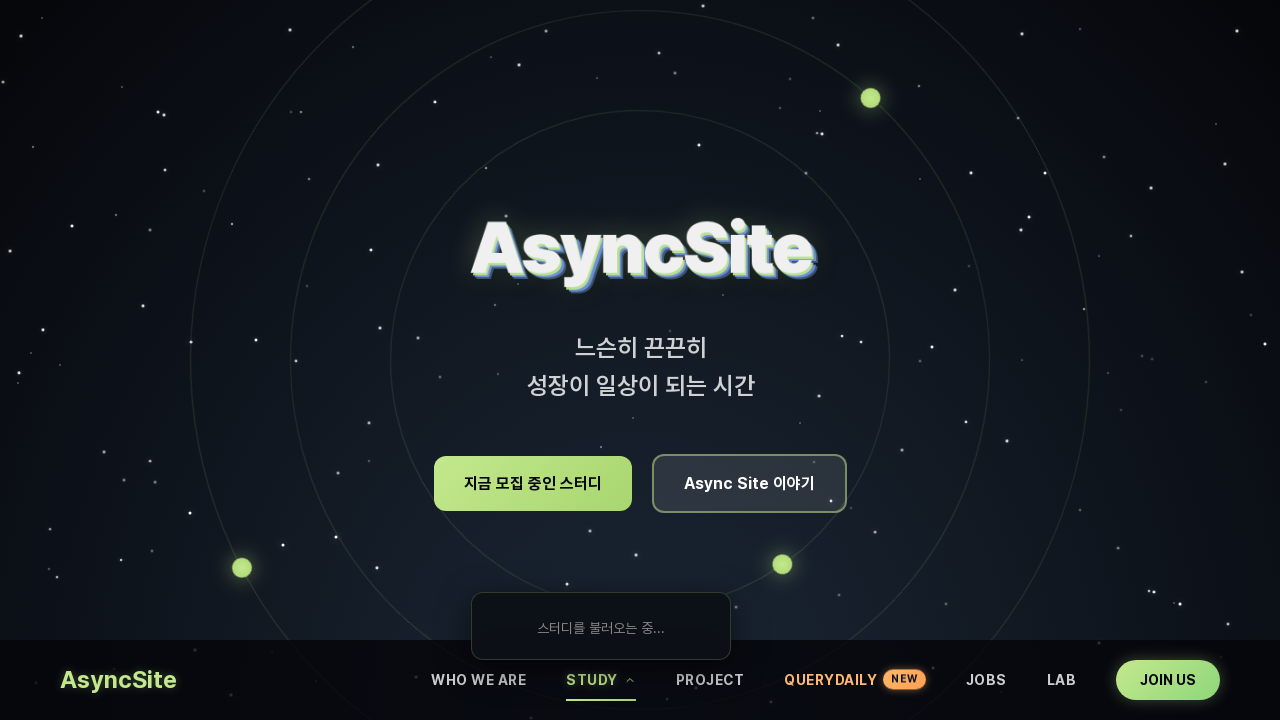

Flicker test cycle 1/10: Moved mouse away to position (50, 50) at (50, 50)
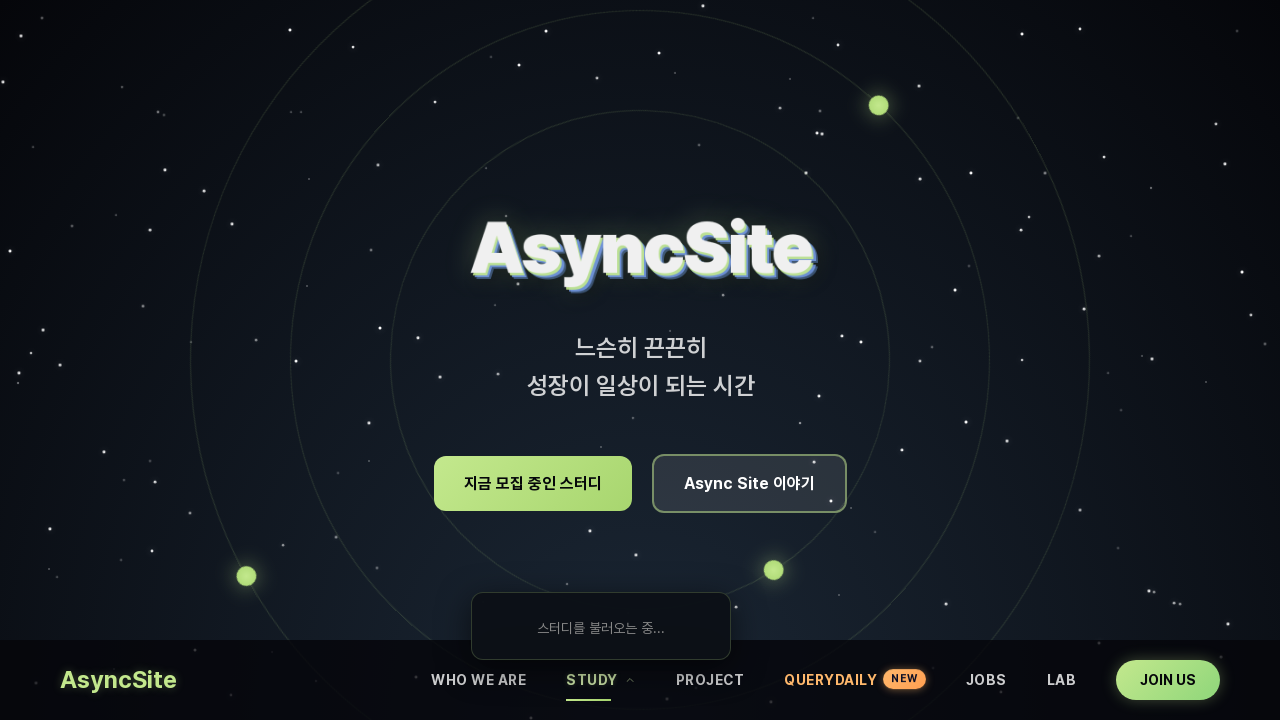

Flicker test cycle 1/10: Waited 100ms after unhover
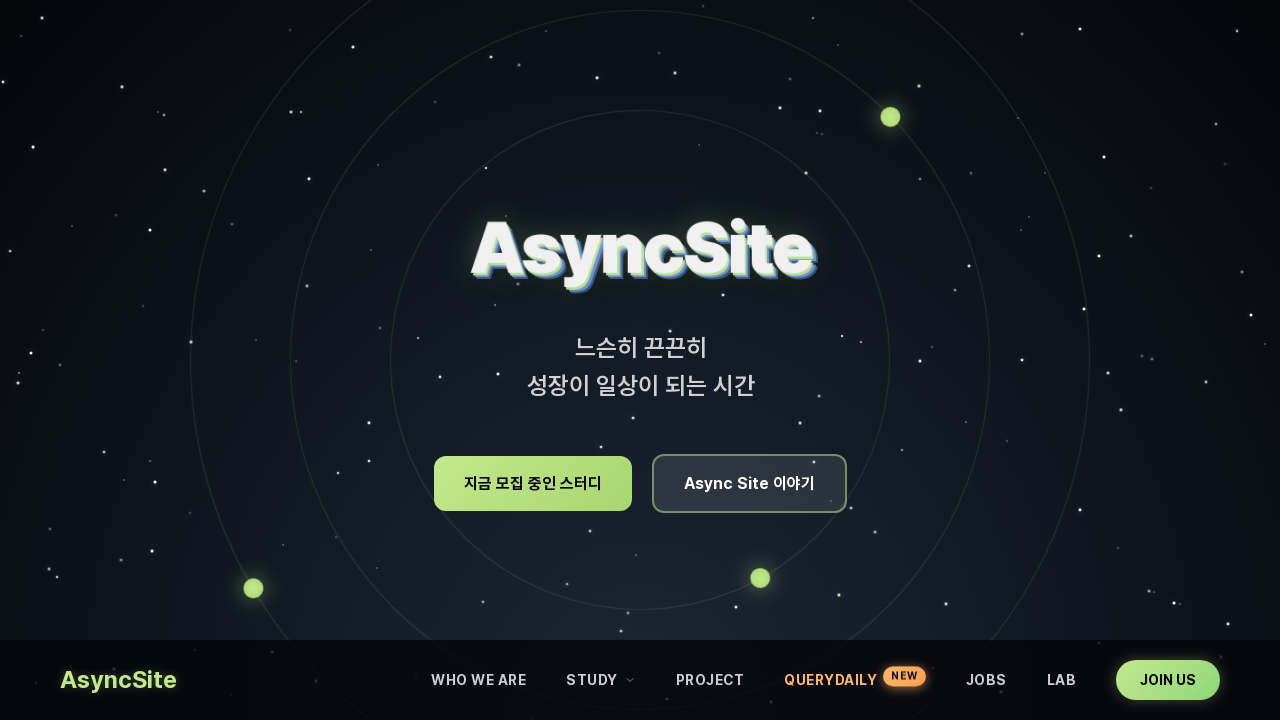

Flicker test cycle 2/10: Hovered over Study button at (601, 680) on button.nav-link:has-text("STUDY")
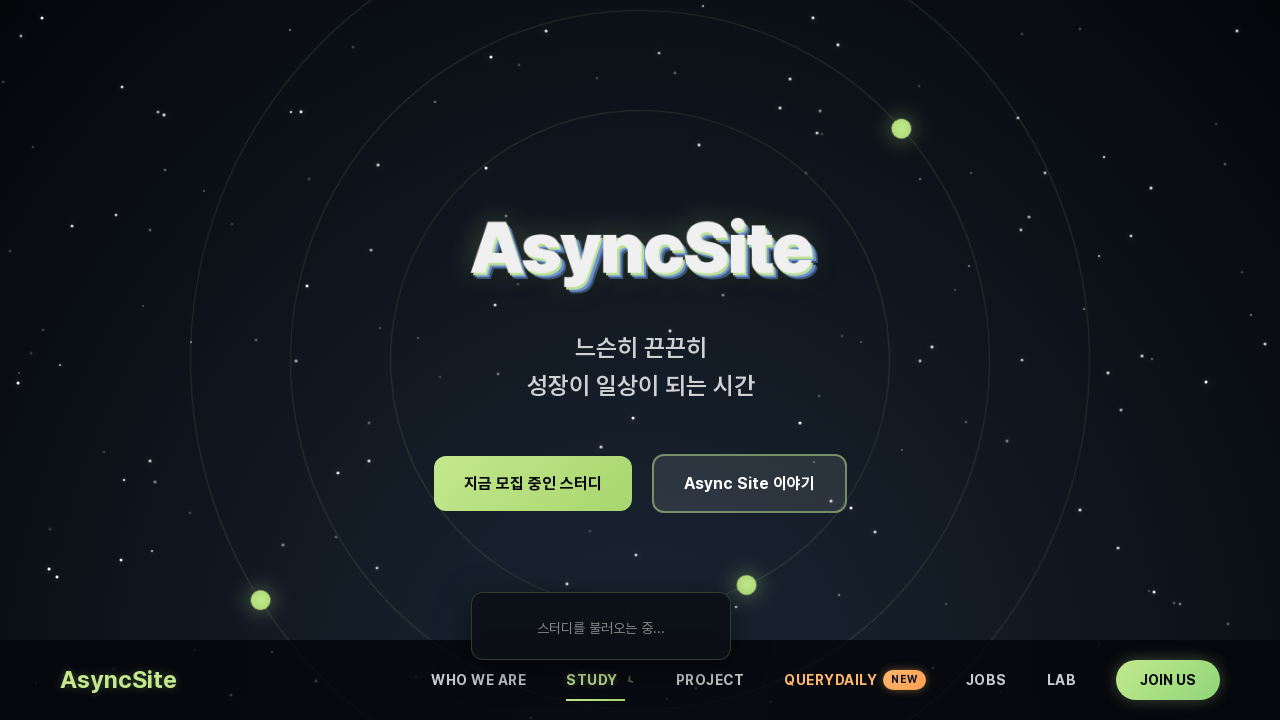

Flicker test cycle 2/10: Waited 100ms after hover
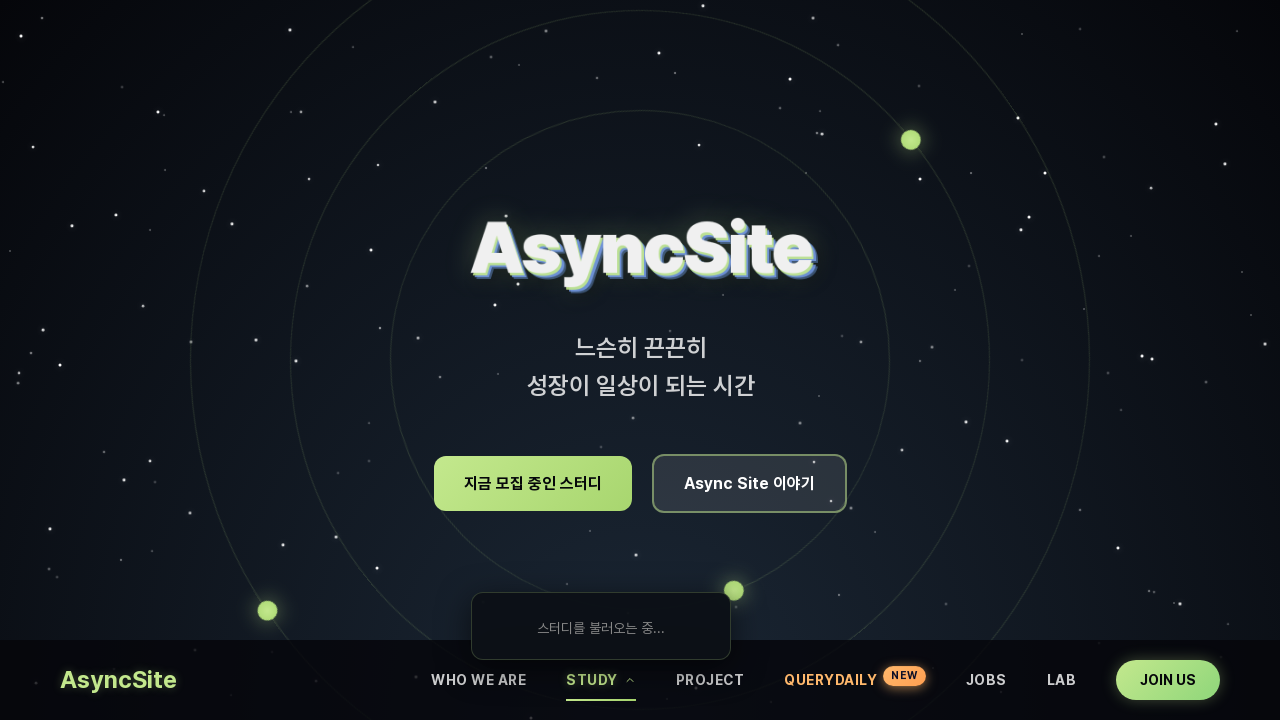

Flicker test cycle 2/10: Moved mouse away to position (50, 50) at (50, 50)
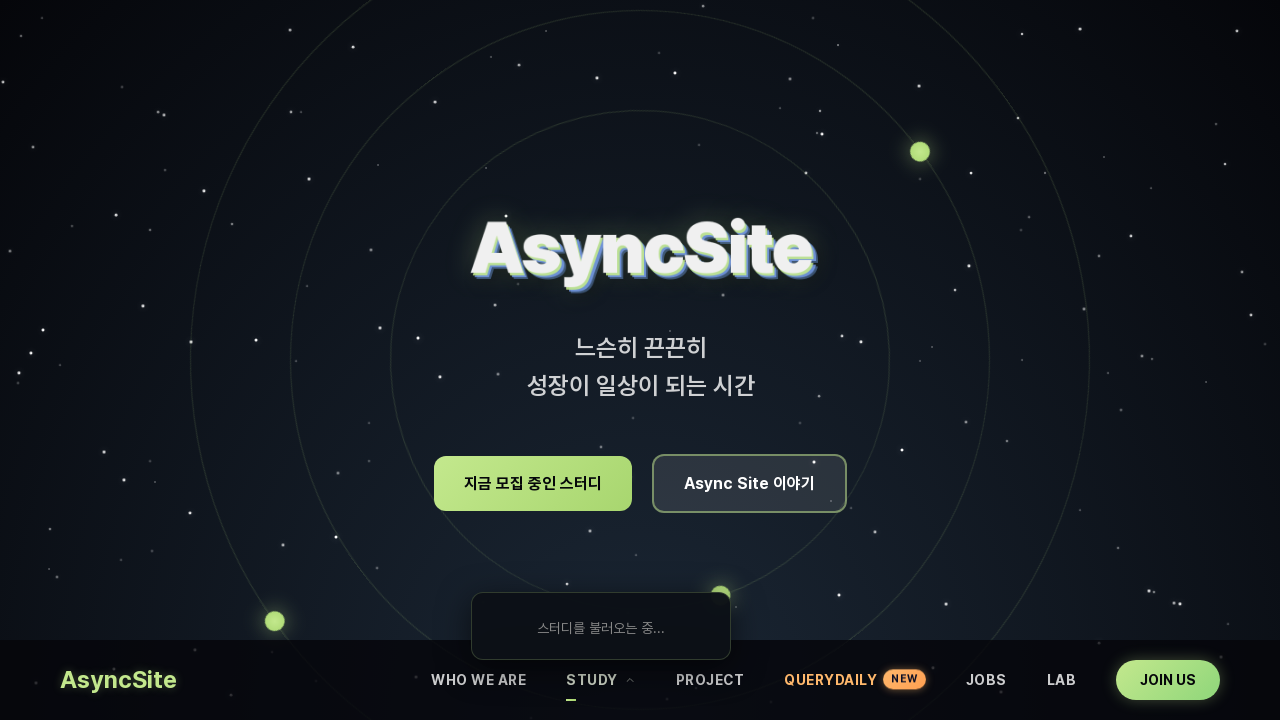

Flicker test cycle 2/10: Waited 100ms after unhover
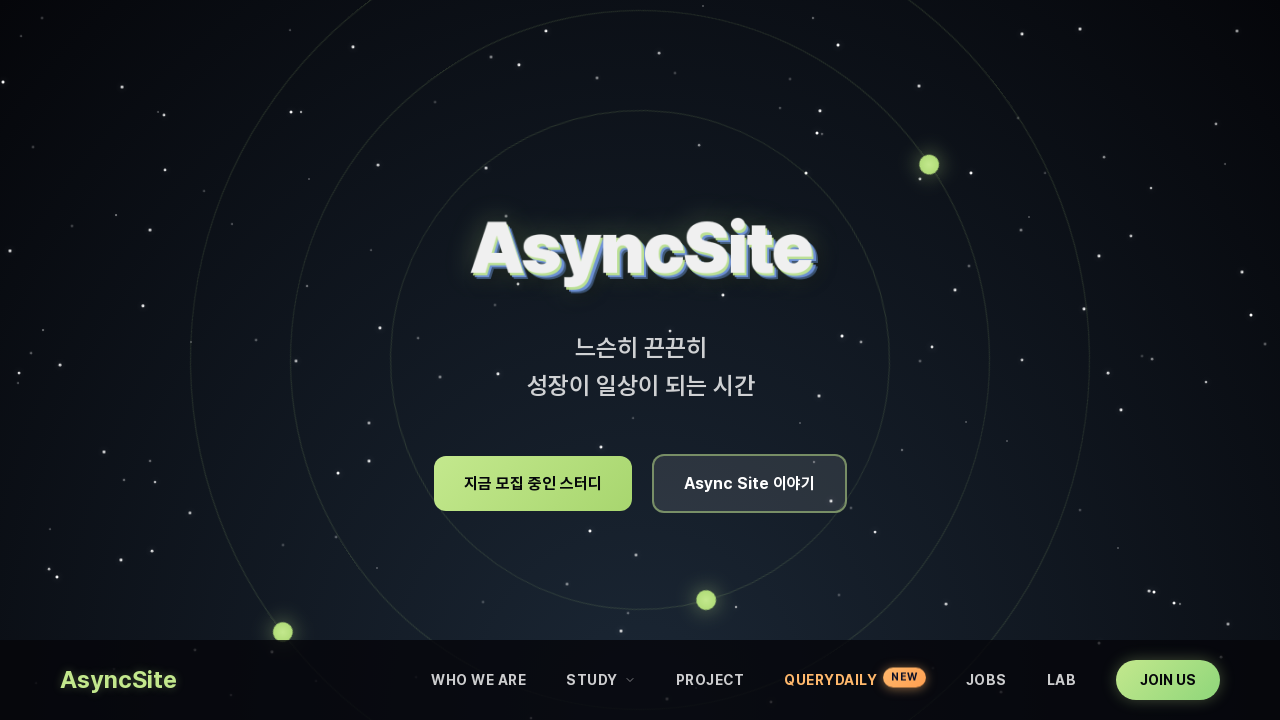

Flicker test cycle 3/10: Hovered over Study button at (601, 680) on button.nav-link:has-text("STUDY")
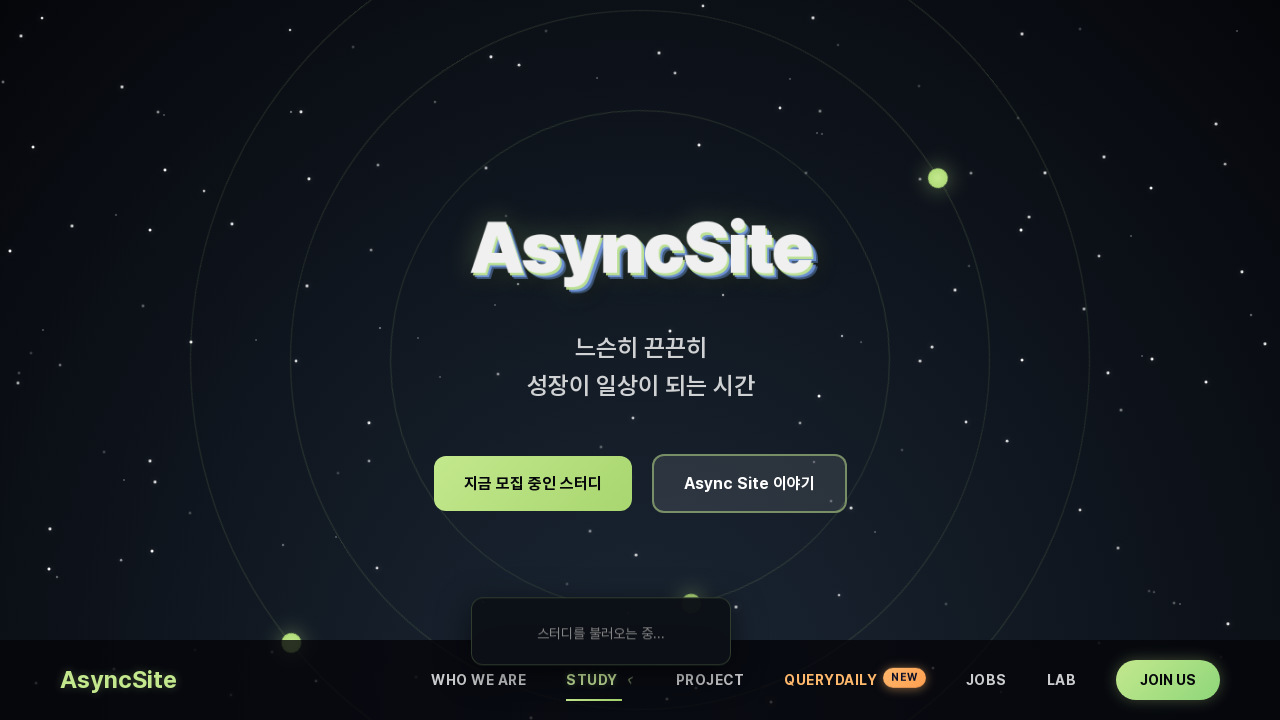

Flicker test cycle 3/10: Waited 100ms after hover
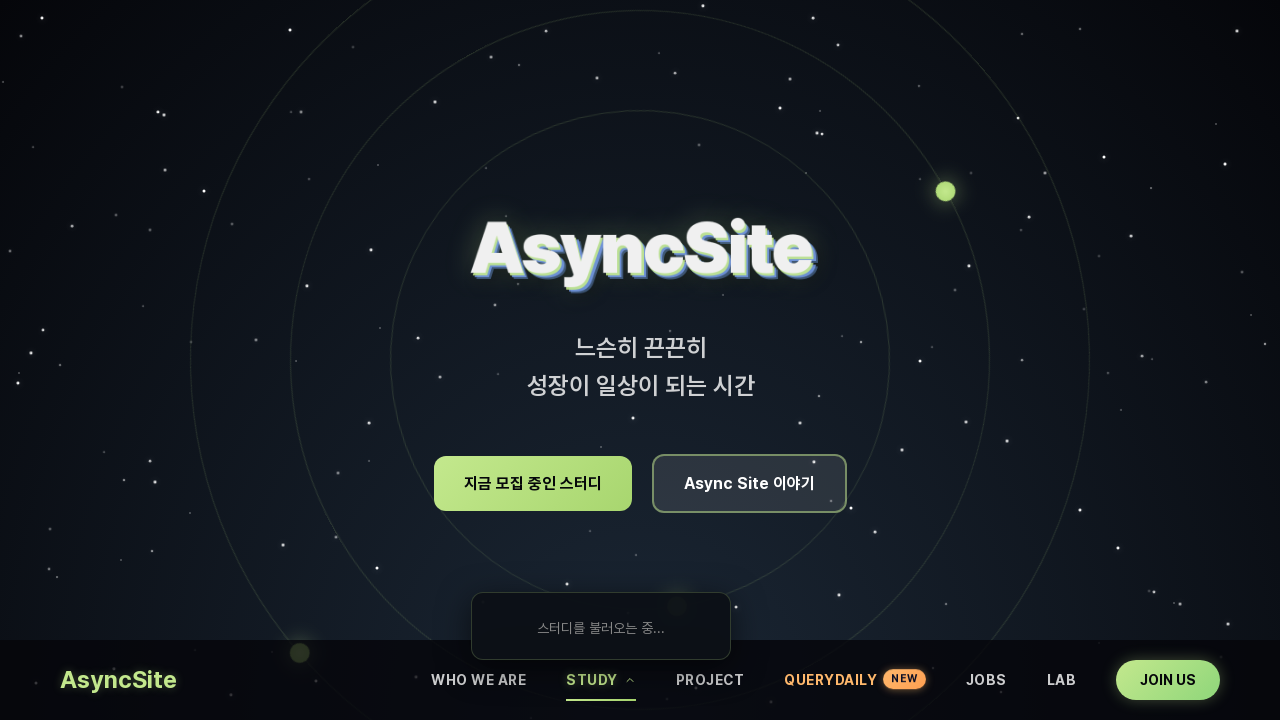

Flicker test cycle 3/10: Moved mouse away to position (50, 50) at (50, 50)
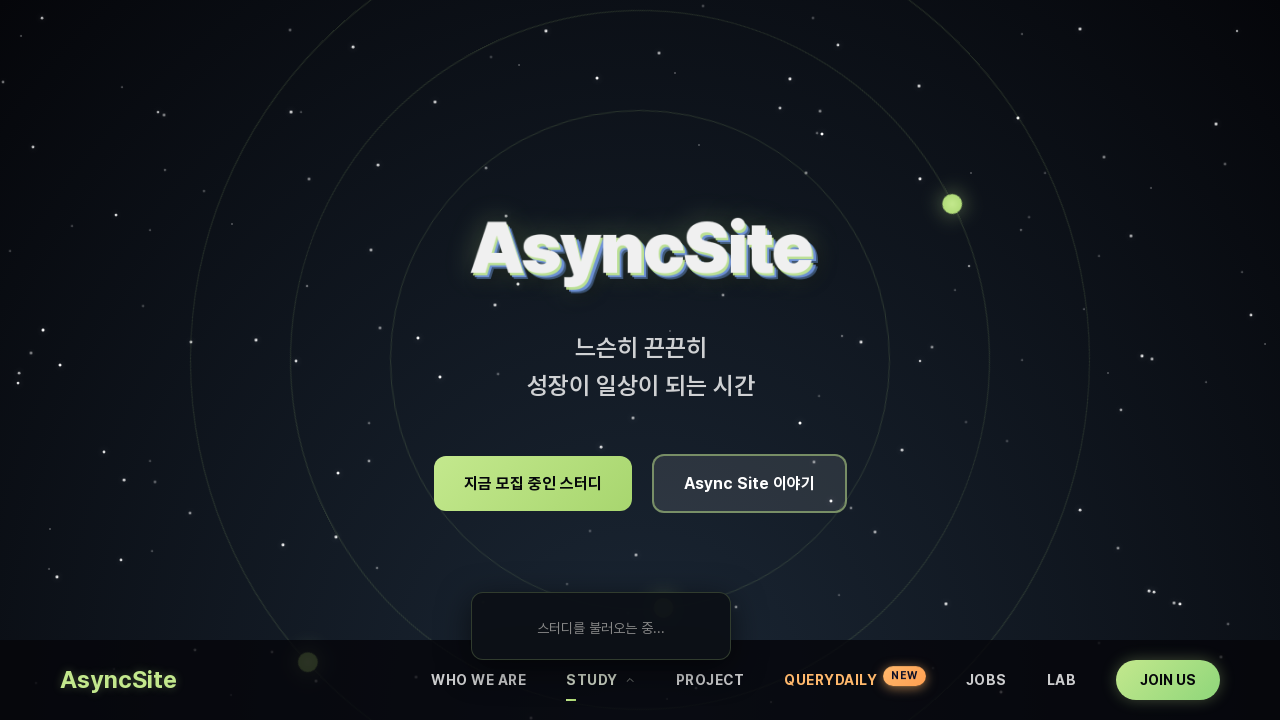

Flicker test cycle 3/10: Waited 100ms after unhover
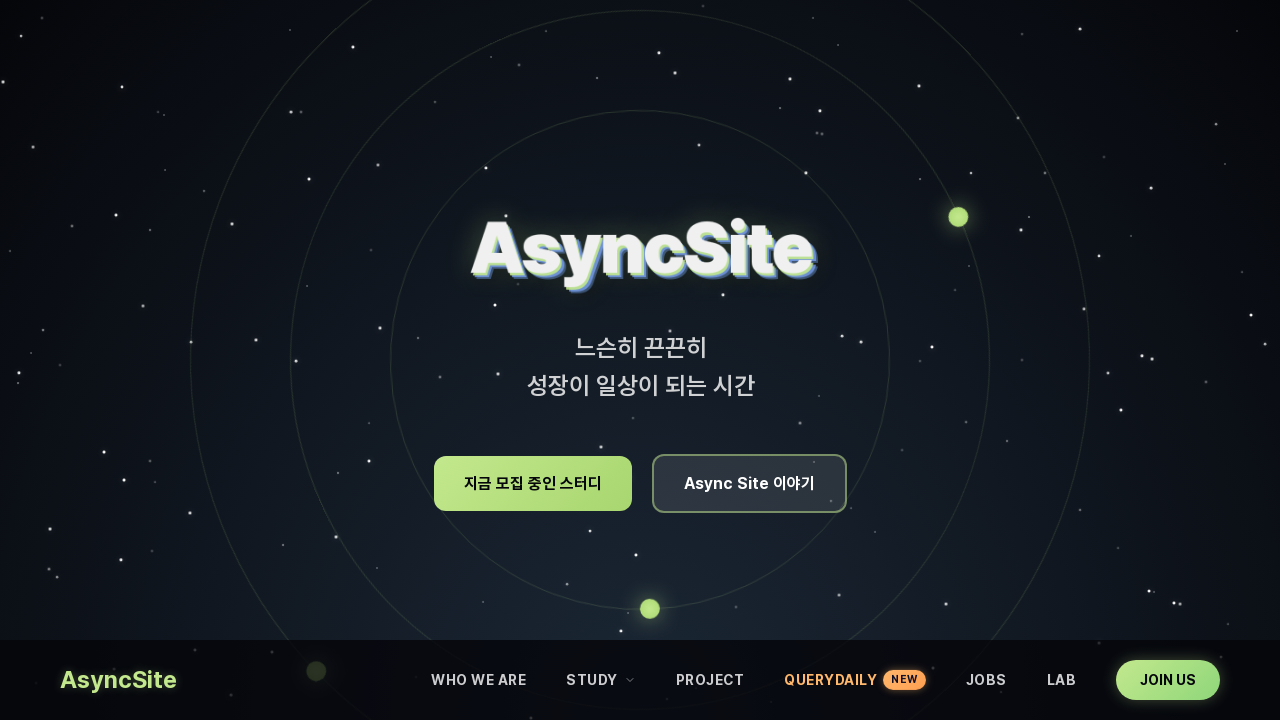

Flicker test cycle 4/10: Hovered over Study button at (601, 680) on button.nav-link:has-text("STUDY")
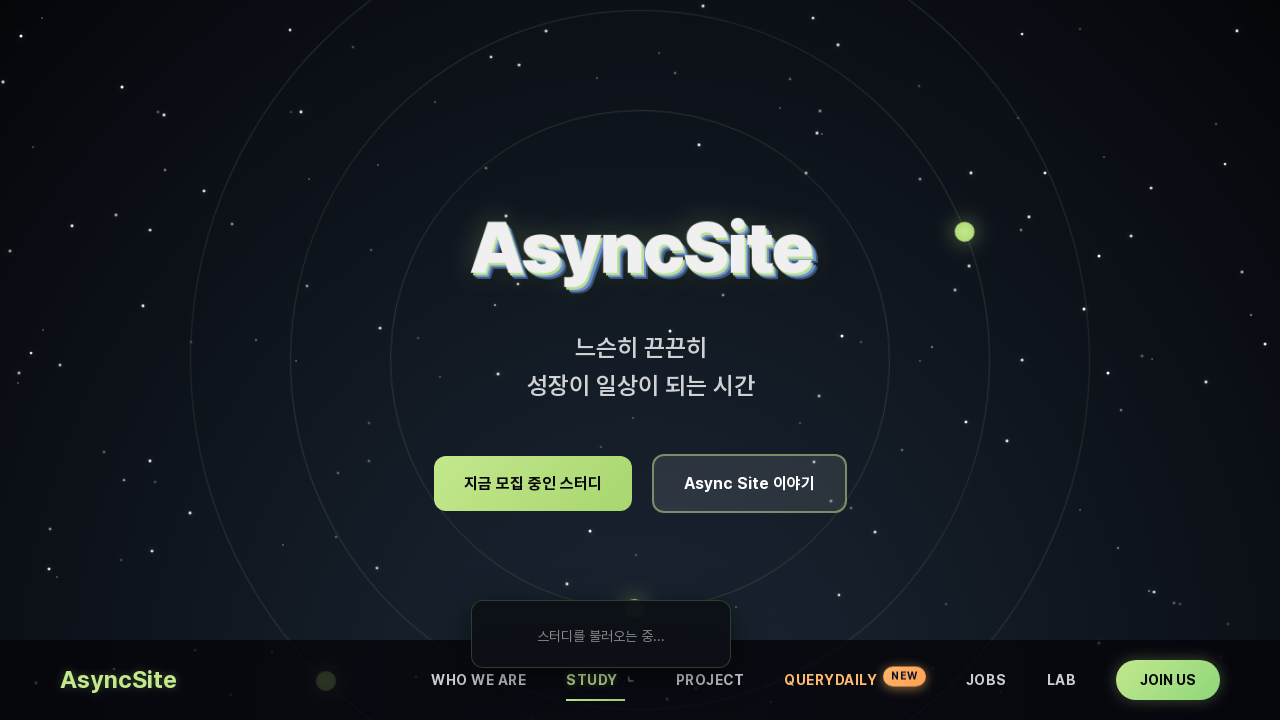

Flicker test cycle 4/10: Waited 100ms after hover
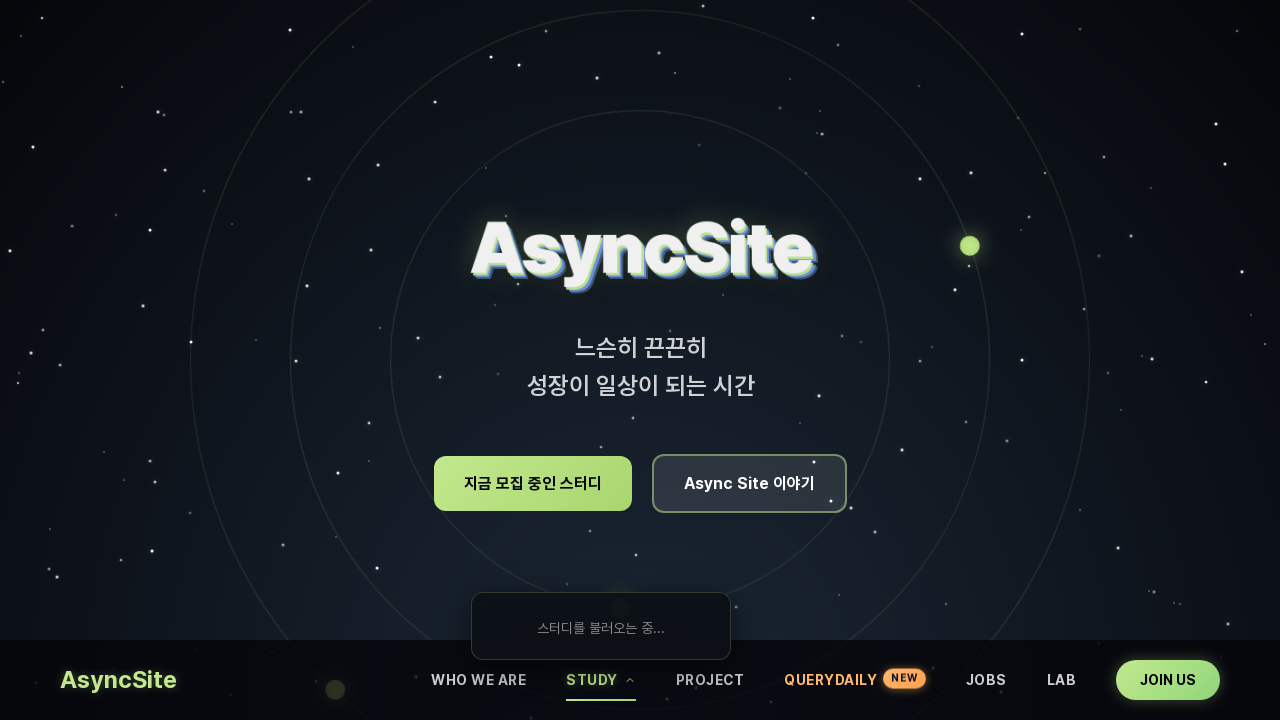

Flicker test cycle 4/10: Moved mouse away to position (50, 50) at (50, 50)
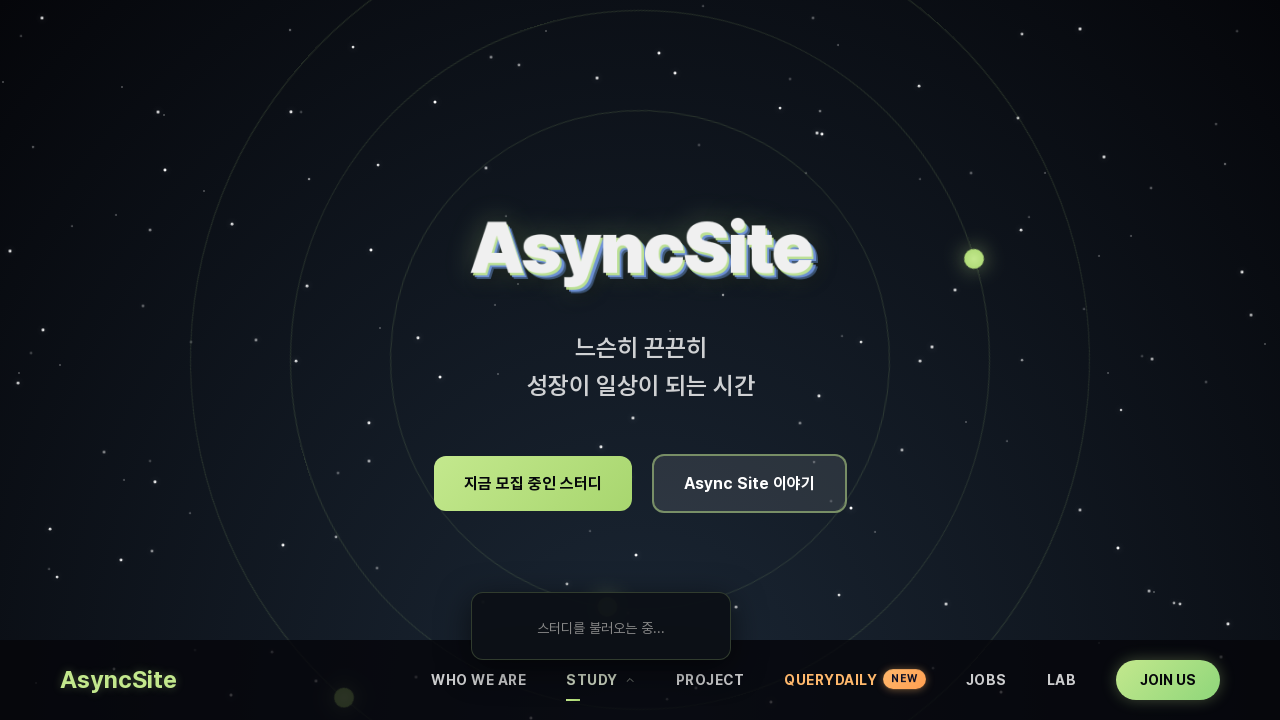

Flicker test cycle 4/10: Waited 100ms after unhover
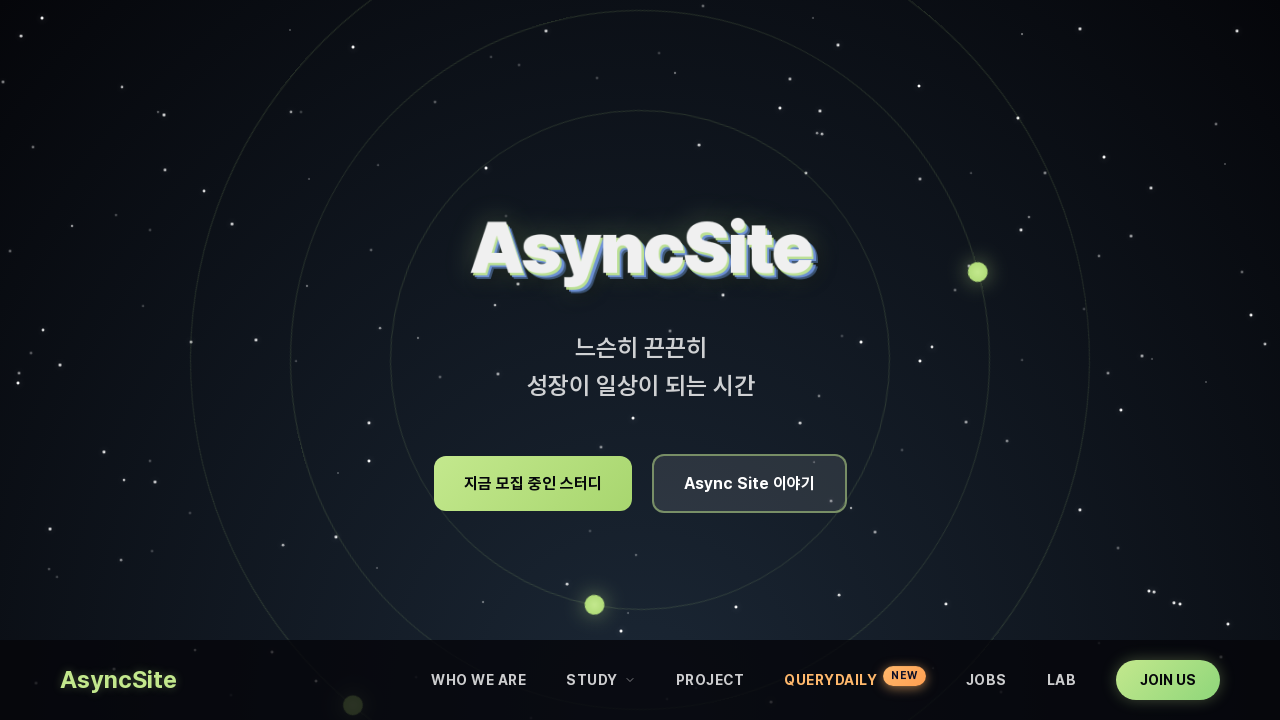

Flicker test cycle 5/10: Hovered over Study button at (601, 680) on button.nav-link:has-text("STUDY")
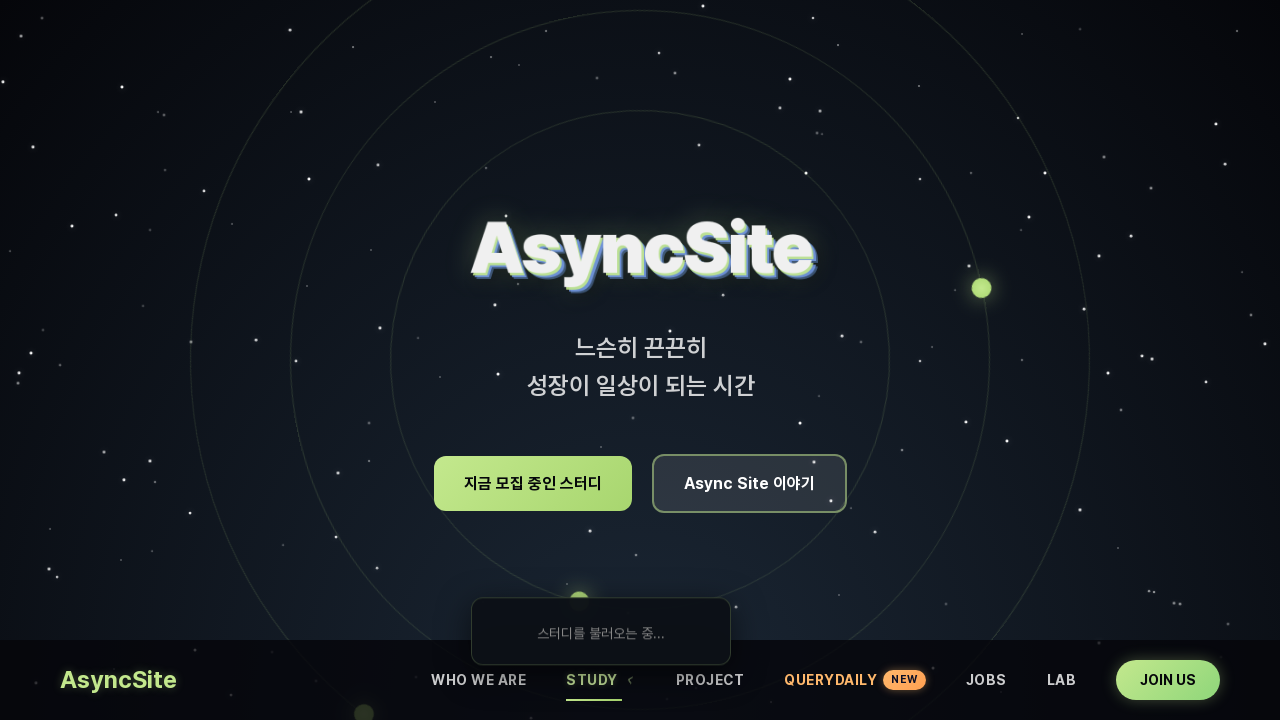

Flicker test cycle 5/10: Waited 100ms after hover
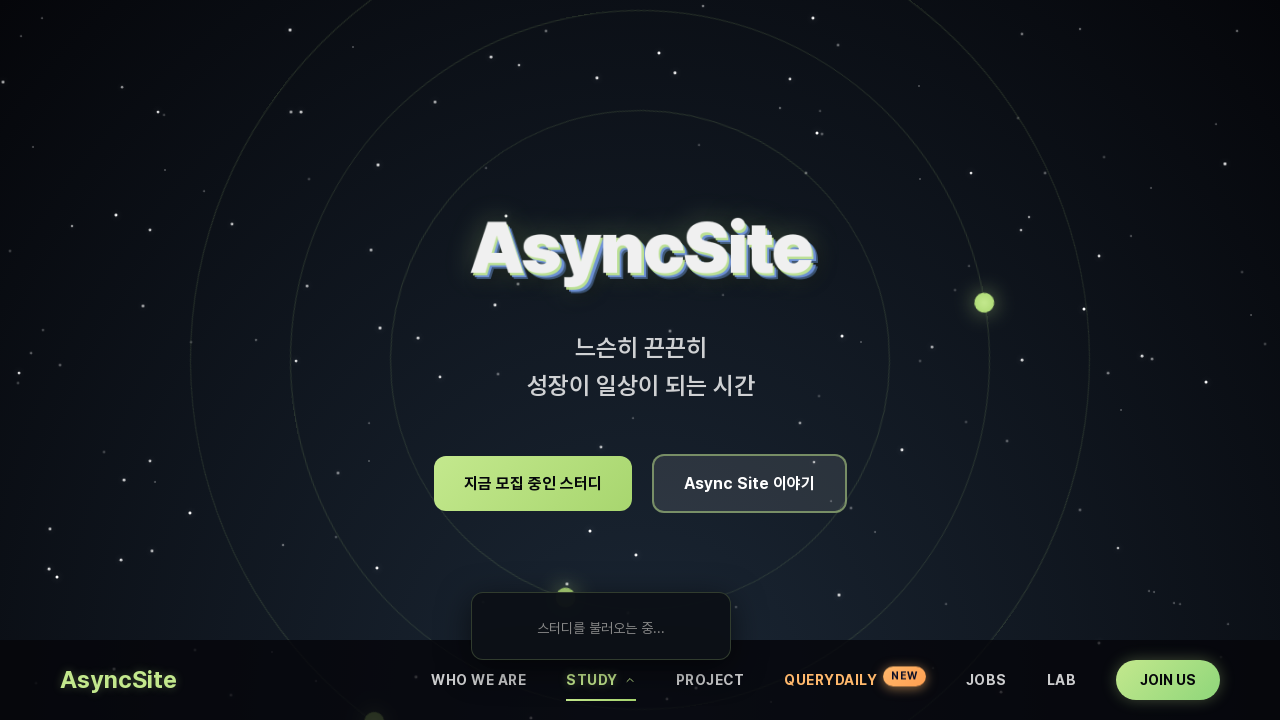

Flicker test cycle 5/10: Moved mouse away to position (50, 50) at (50, 50)
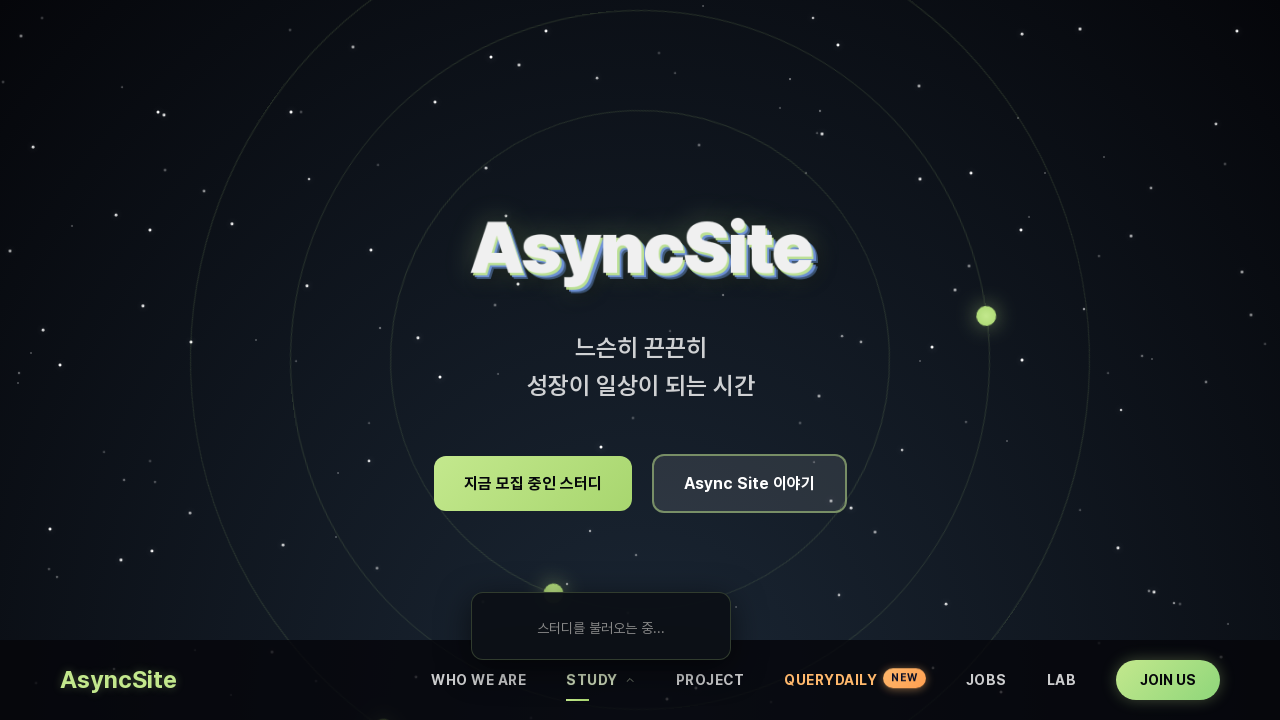

Flicker test cycle 5/10: Waited 100ms after unhover
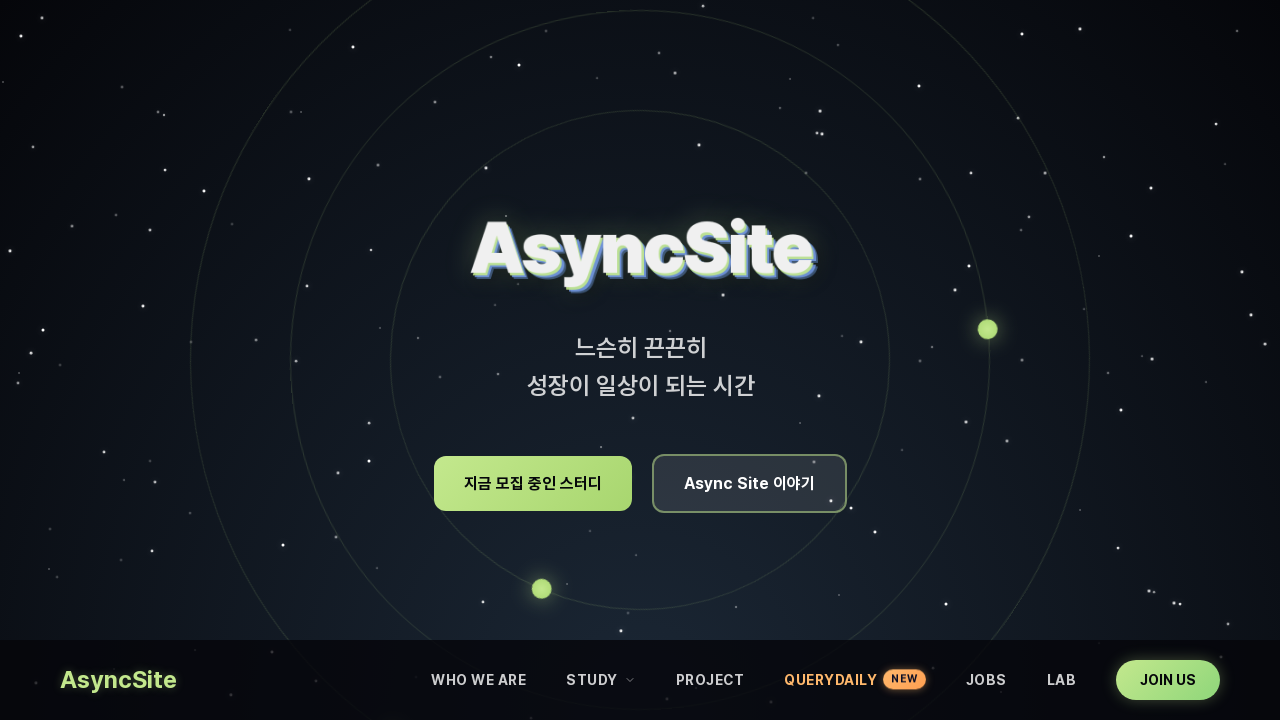

Flicker test cycle 6/10: Hovered over Study button at (601, 680) on button.nav-link:has-text("STUDY")
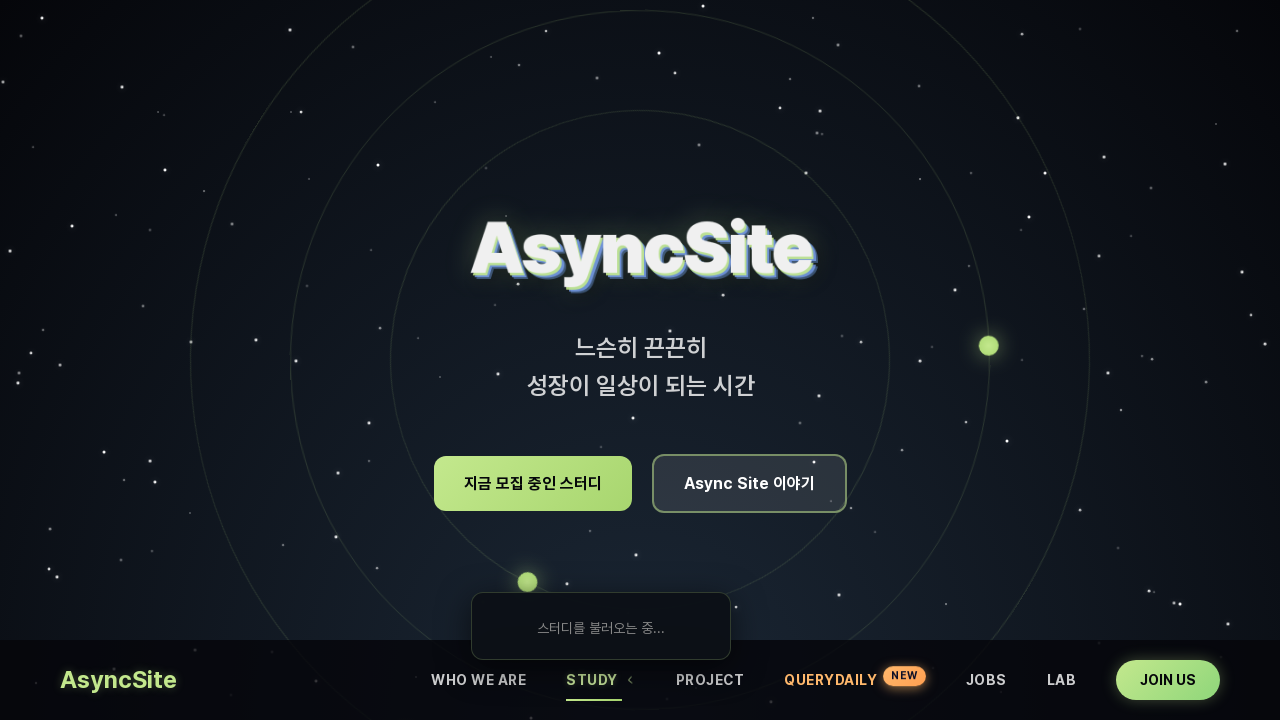

Flicker test cycle 6/10: Waited 100ms after hover
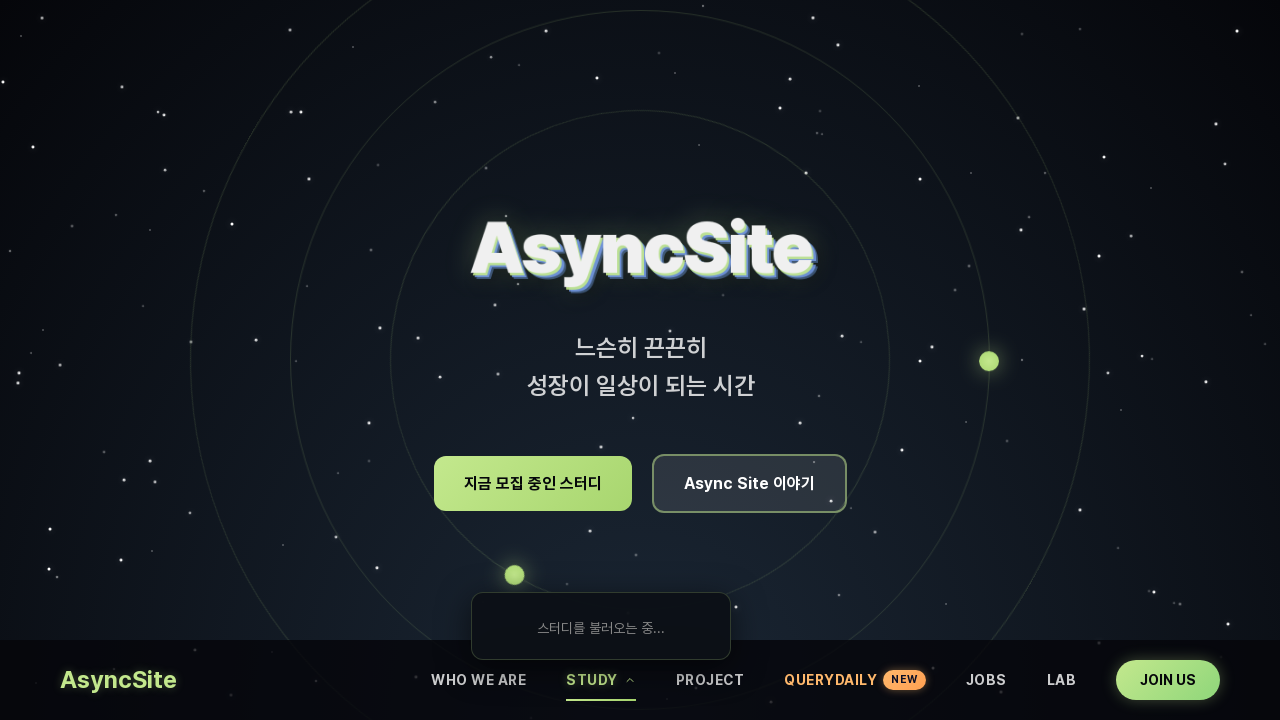

Flicker test cycle 6/10: Moved mouse away to position (50, 50) at (50, 50)
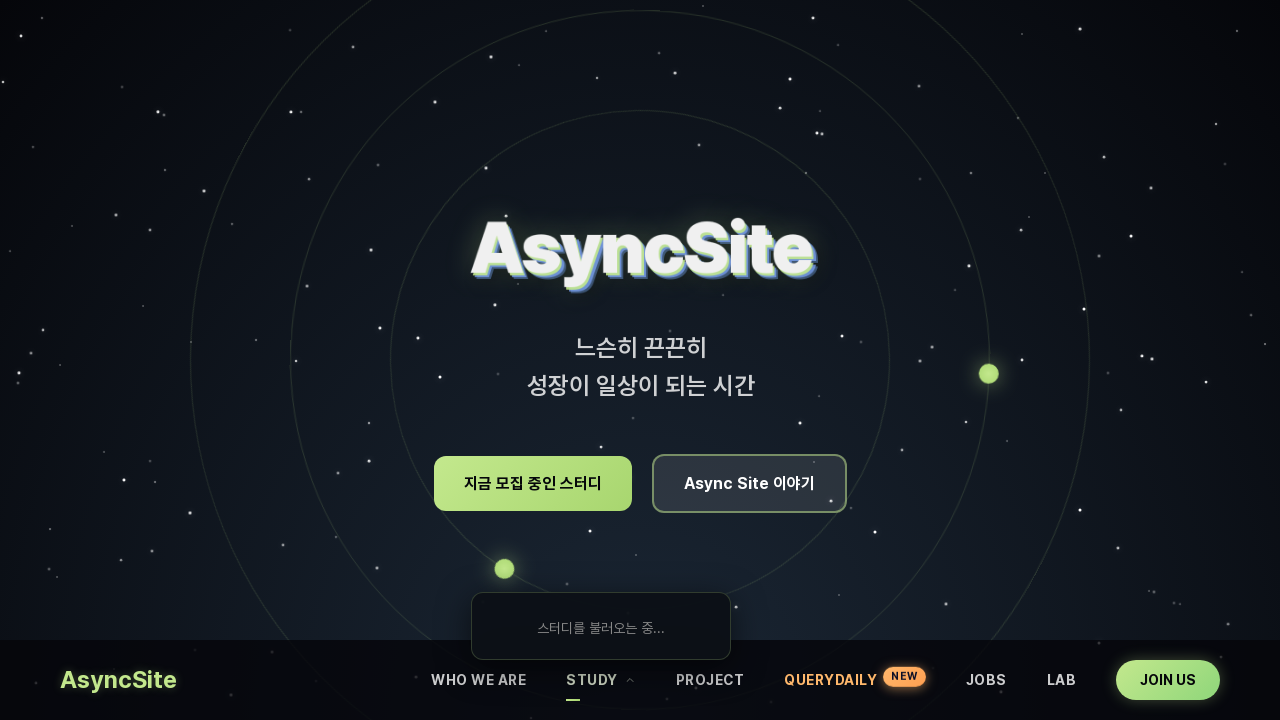

Flicker test cycle 6/10: Waited 100ms after unhover
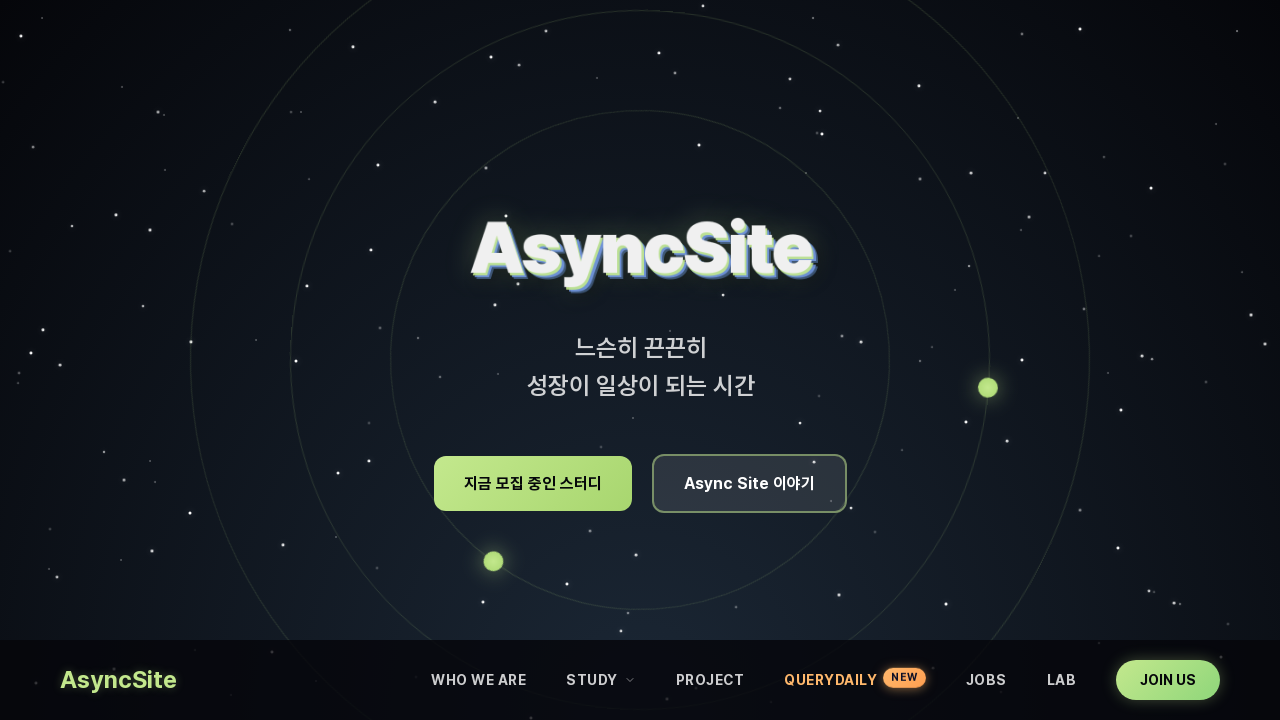

Flicker test cycle 7/10: Hovered over Study button at (601, 680) on button.nav-link:has-text("STUDY")
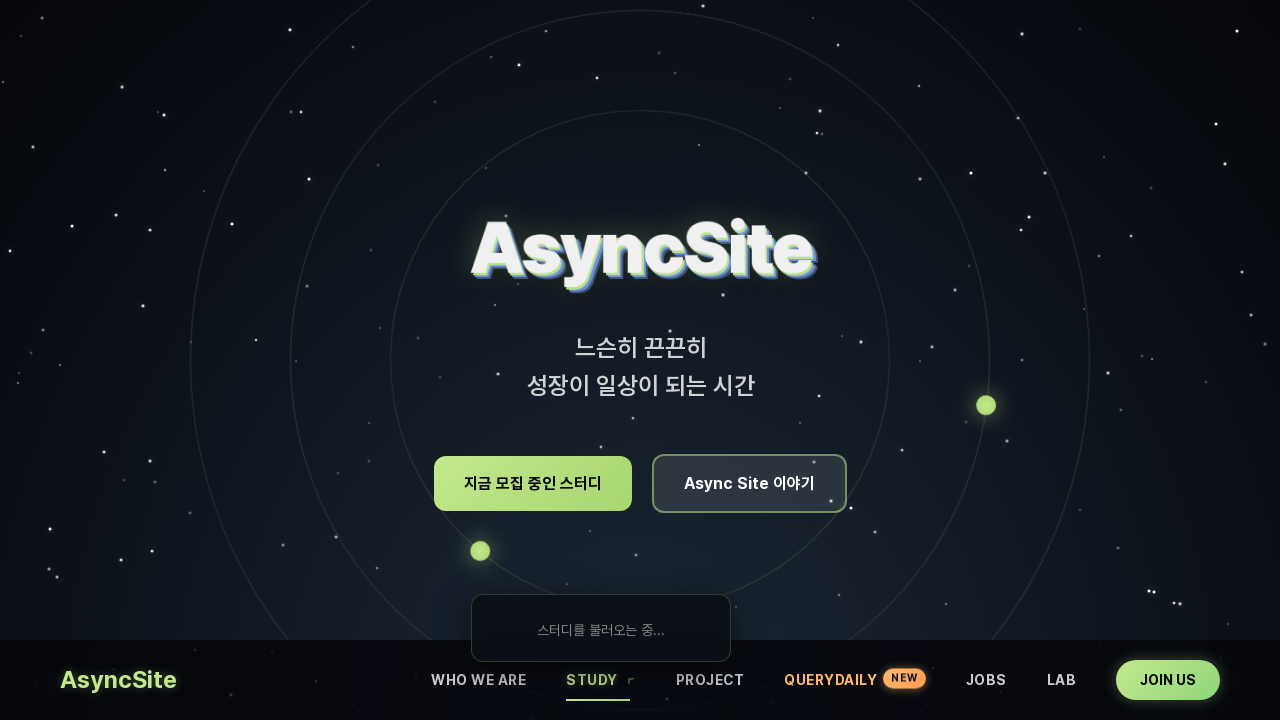

Flicker test cycle 7/10: Waited 100ms after hover
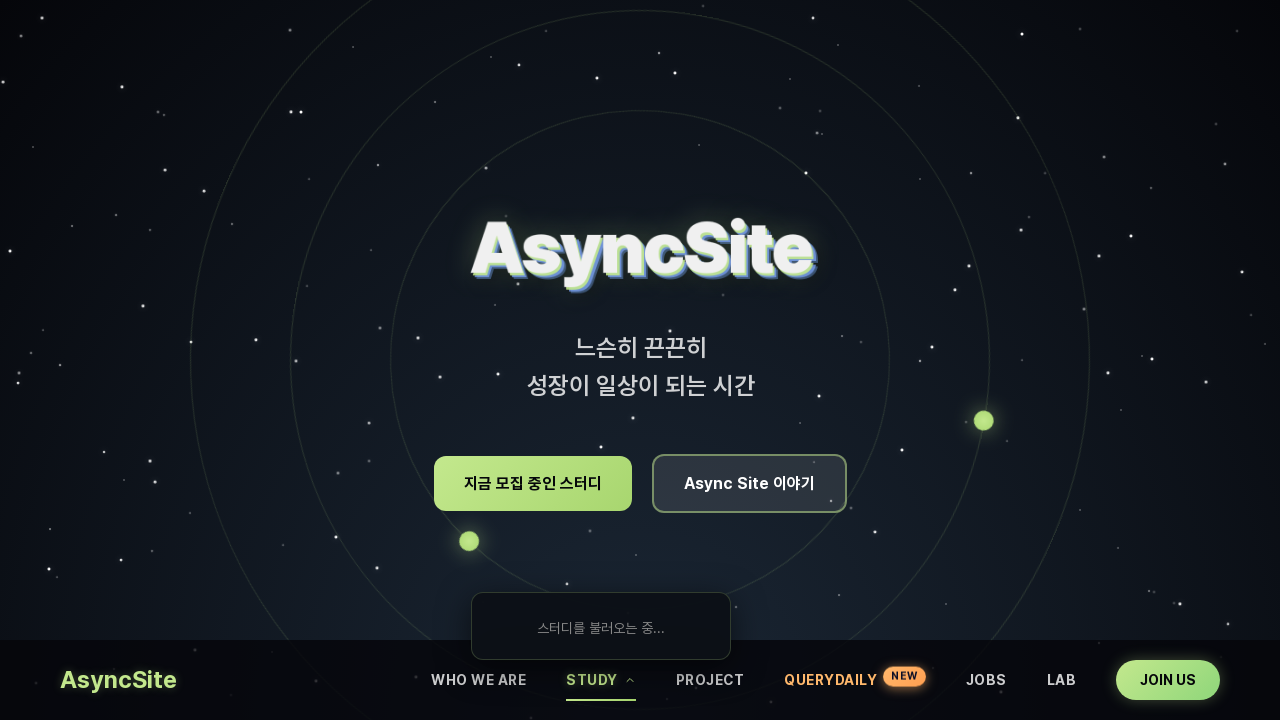

Flicker test cycle 7/10: Moved mouse away to position (50, 50) at (50, 50)
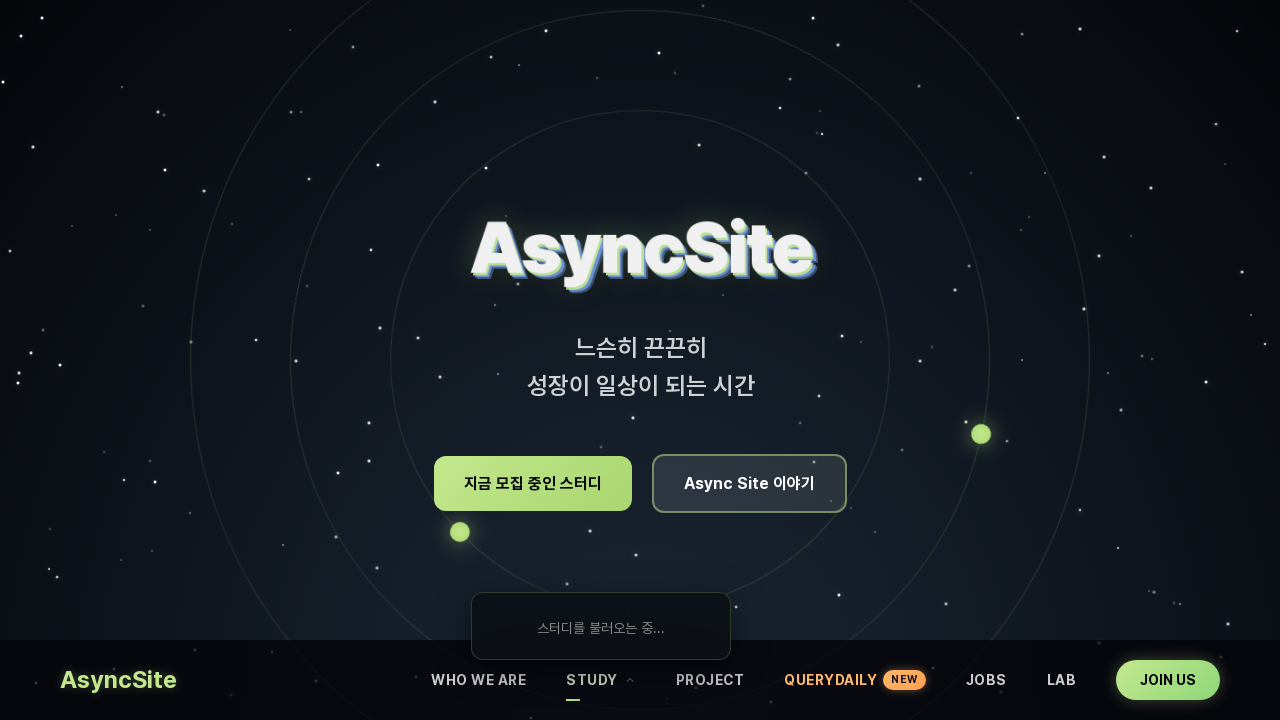

Flicker test cycle 7/10: Waited 100ms after unhover
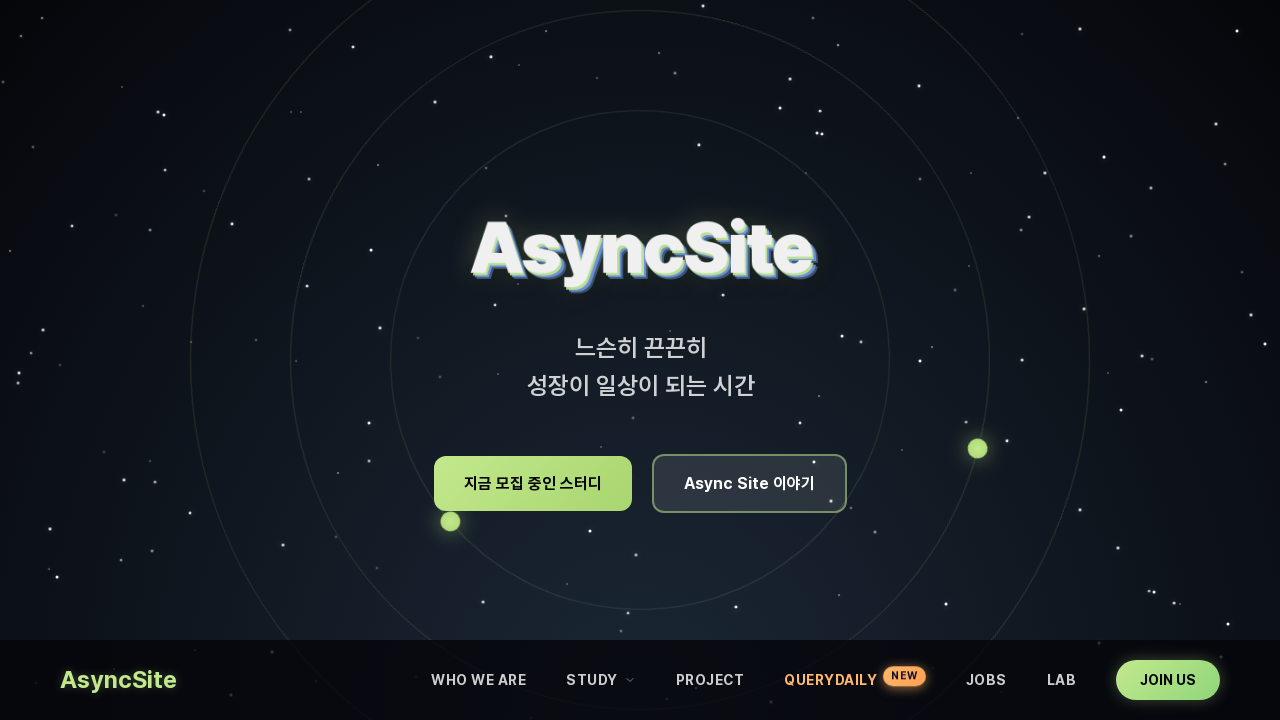

Flicker test cycle 8/10: Hovered over Study button at (601, 680) on button.nav-link:has-text("STUDY")
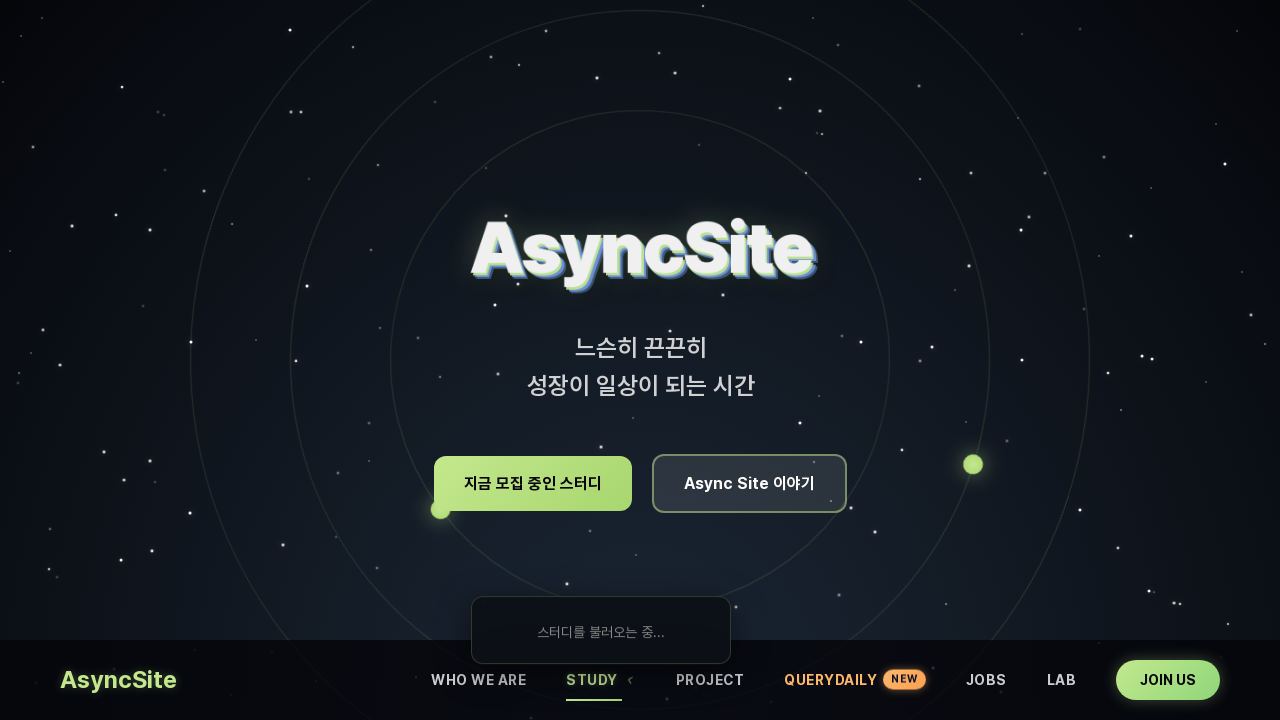

Flicker test cycle 8/10: Waited 100ms after hover
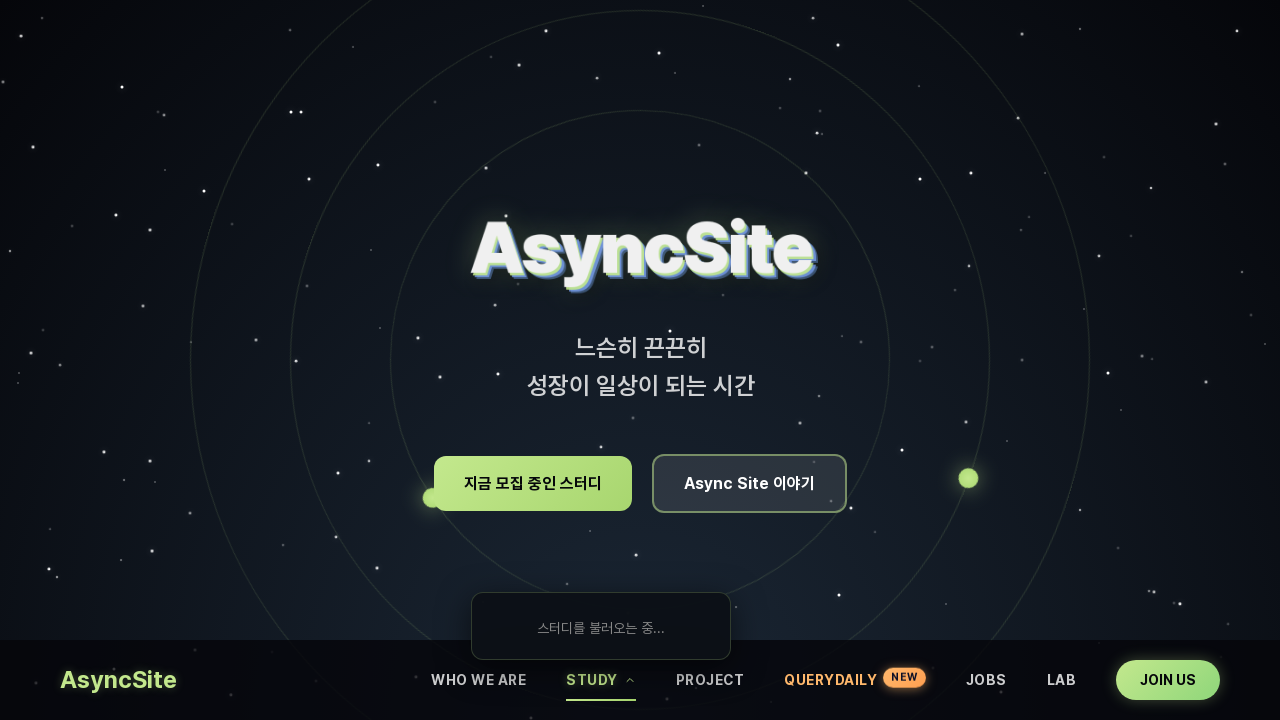

Flicker test cycle 8/10: Moved mouse away to position (50, 50) at (50, 50)
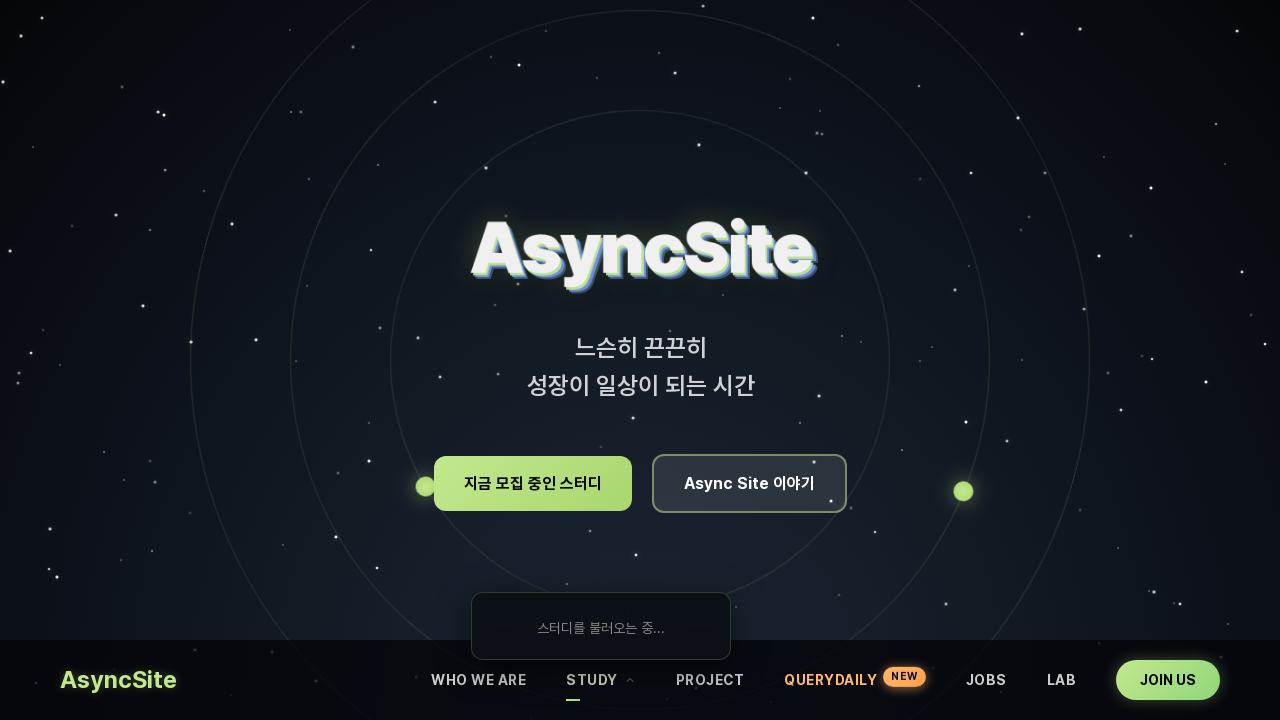

Flicker test cycle 8/10: Waited 100ms after unhover
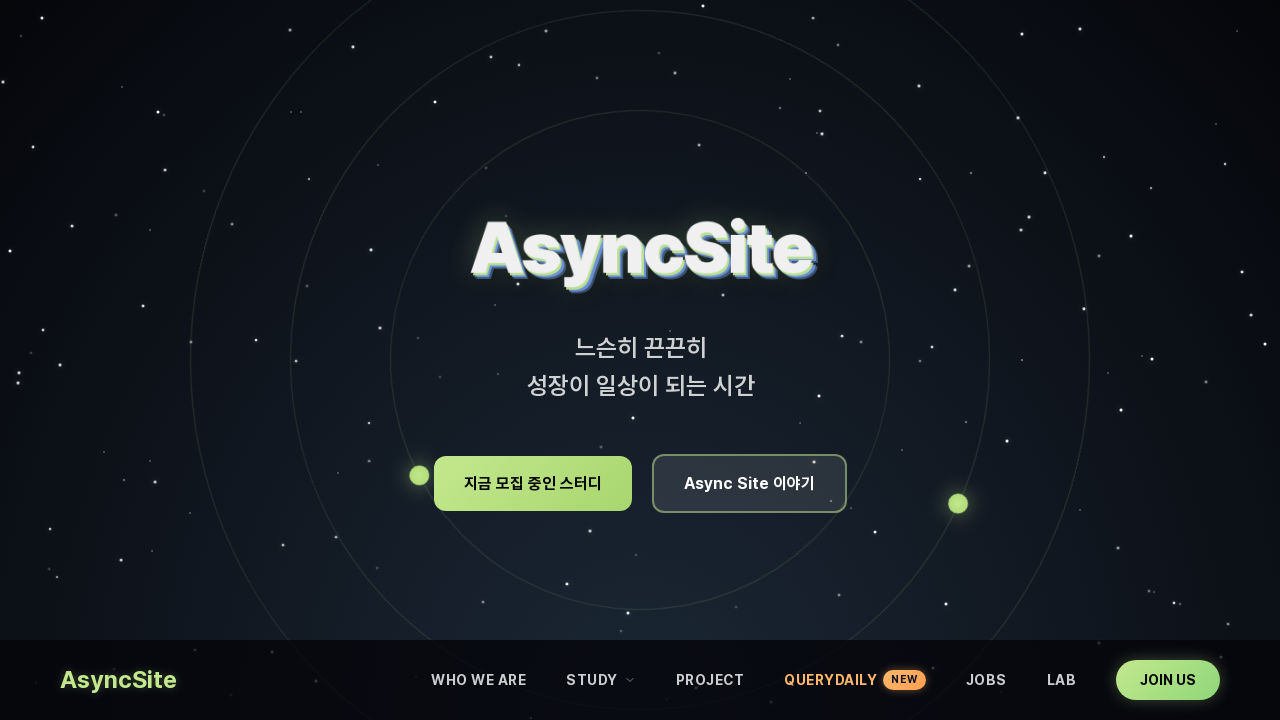

Flicker test cycle 9/10: Hovered over Study button at (601, 680) on button.nav-link:has-text("STUDY")
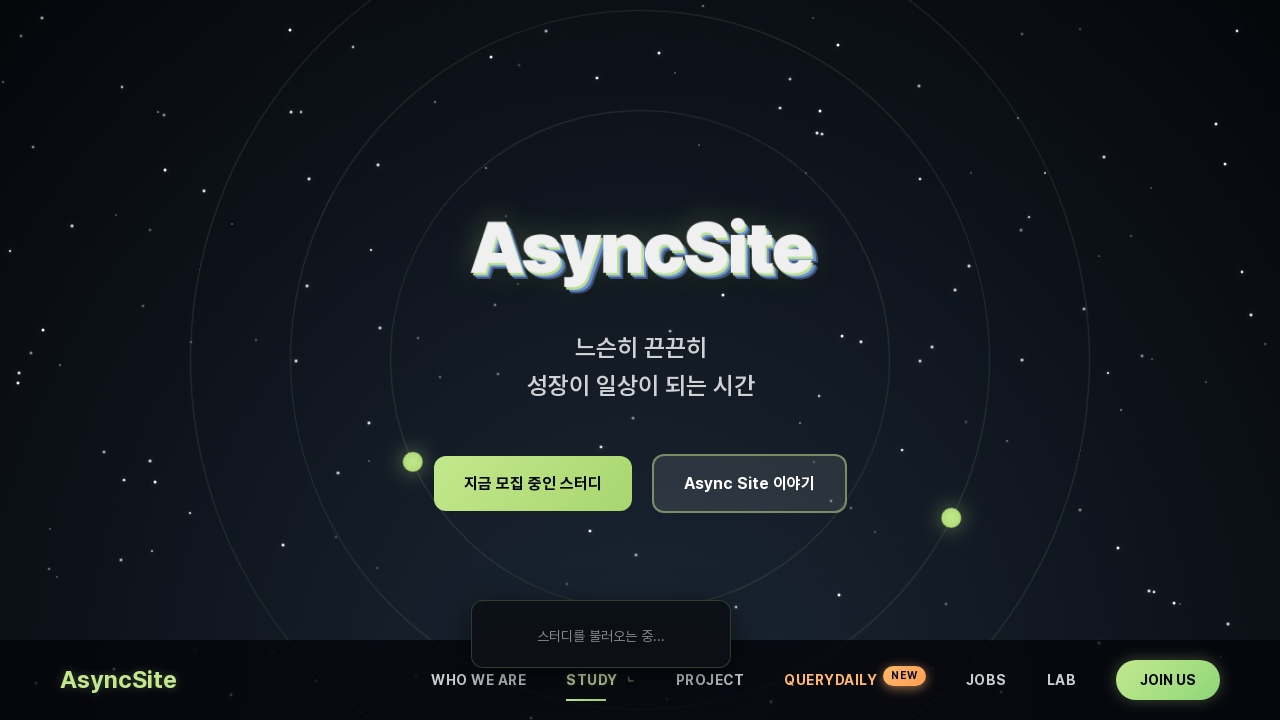

Flicker test cycle 9/10: Waited 100ms after hover
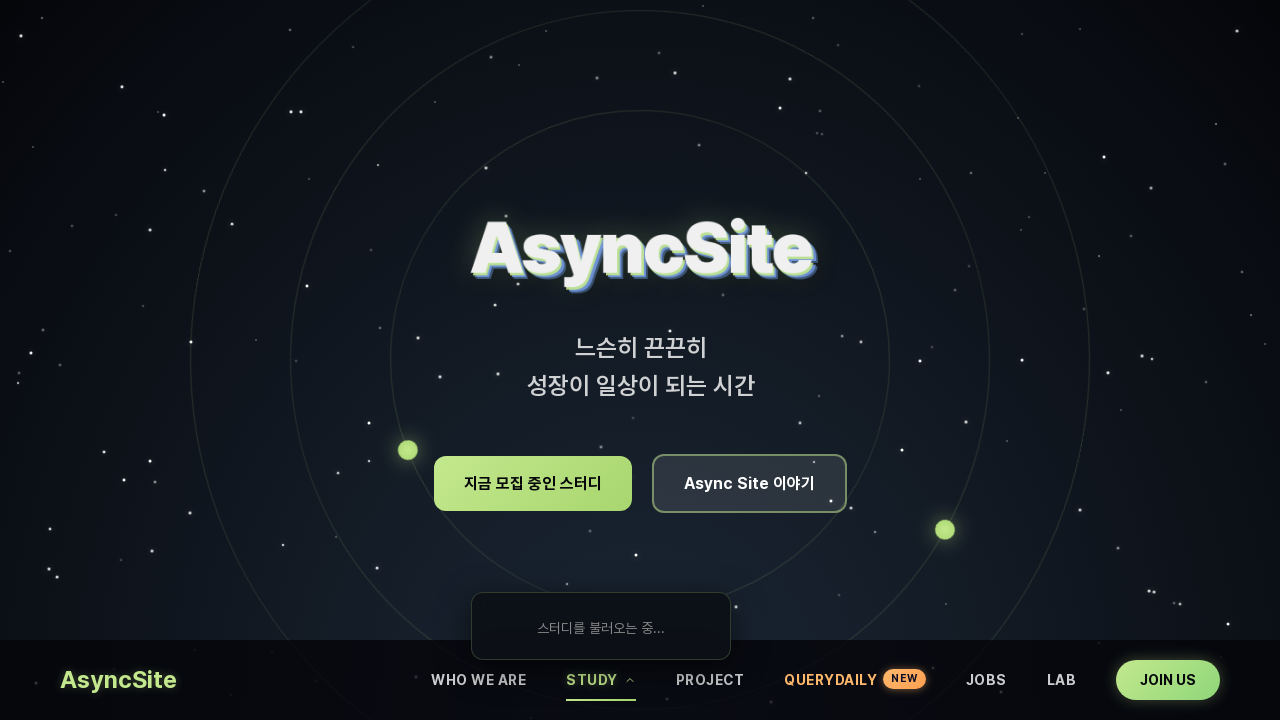

Flicker test cycle 9/10: Moved mouse away to position (50, 50) at (50, 50)
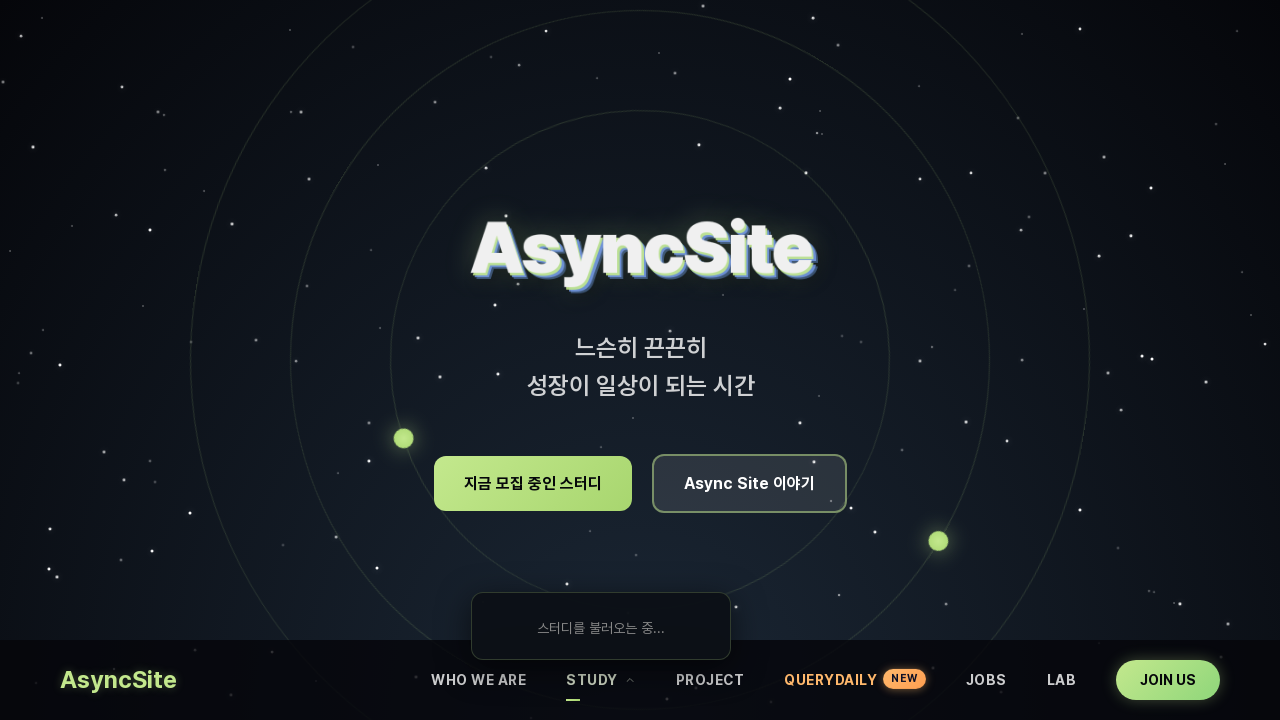

Flicker test cycle 9/10: Waited 100ms after unhover
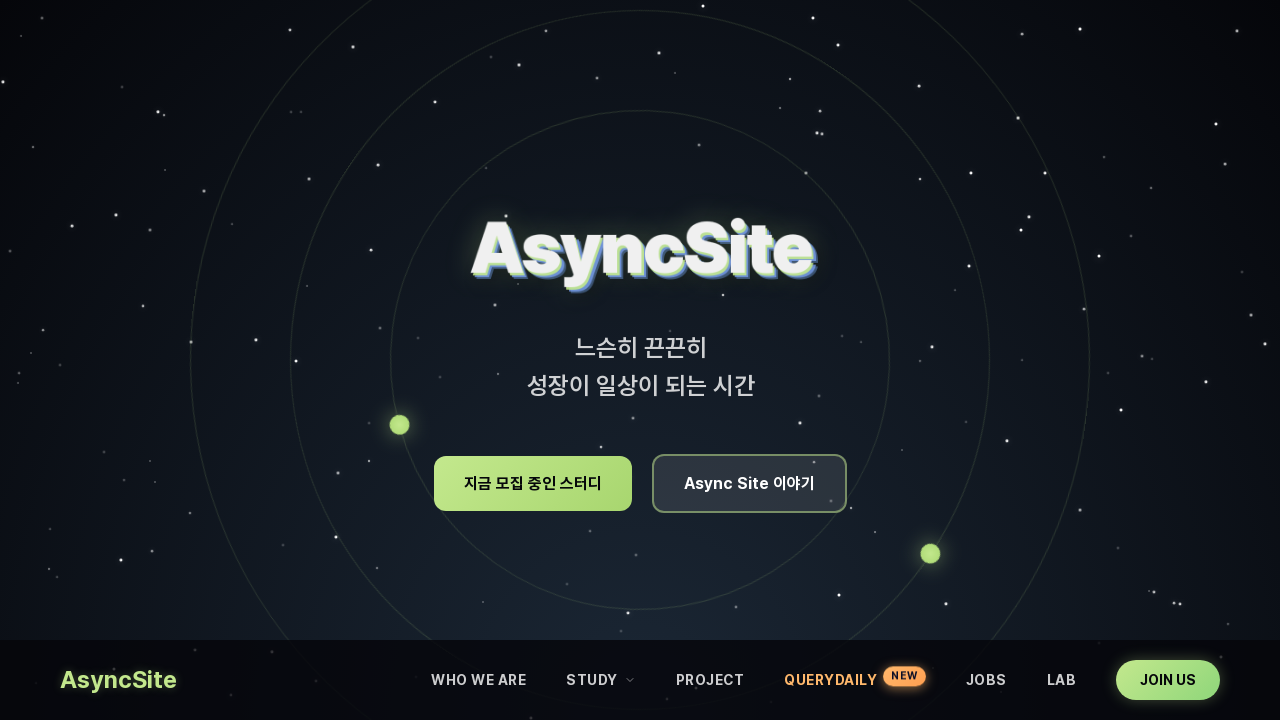

Flicker test cycle 10/10: Hovered over Study button at (601, 680) on button.nav-link:has-text("STUDY")
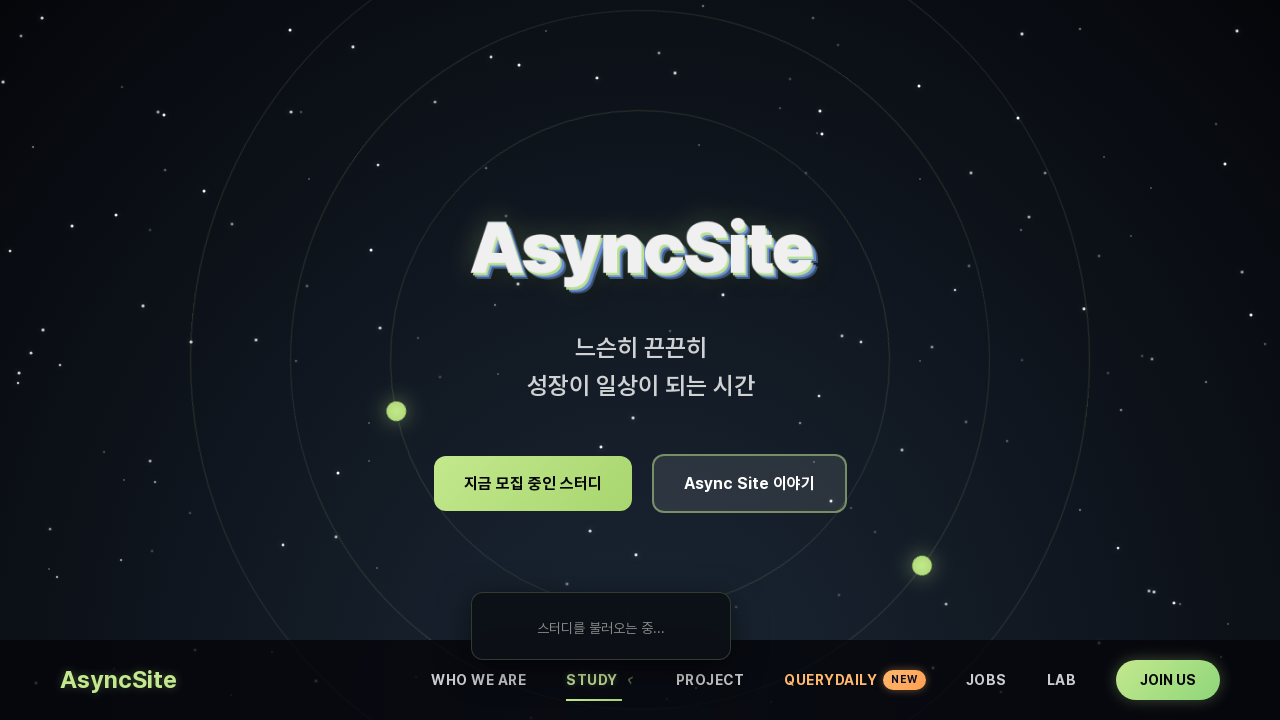

Flicker test cycle 10/10: Waited 100ms after hover
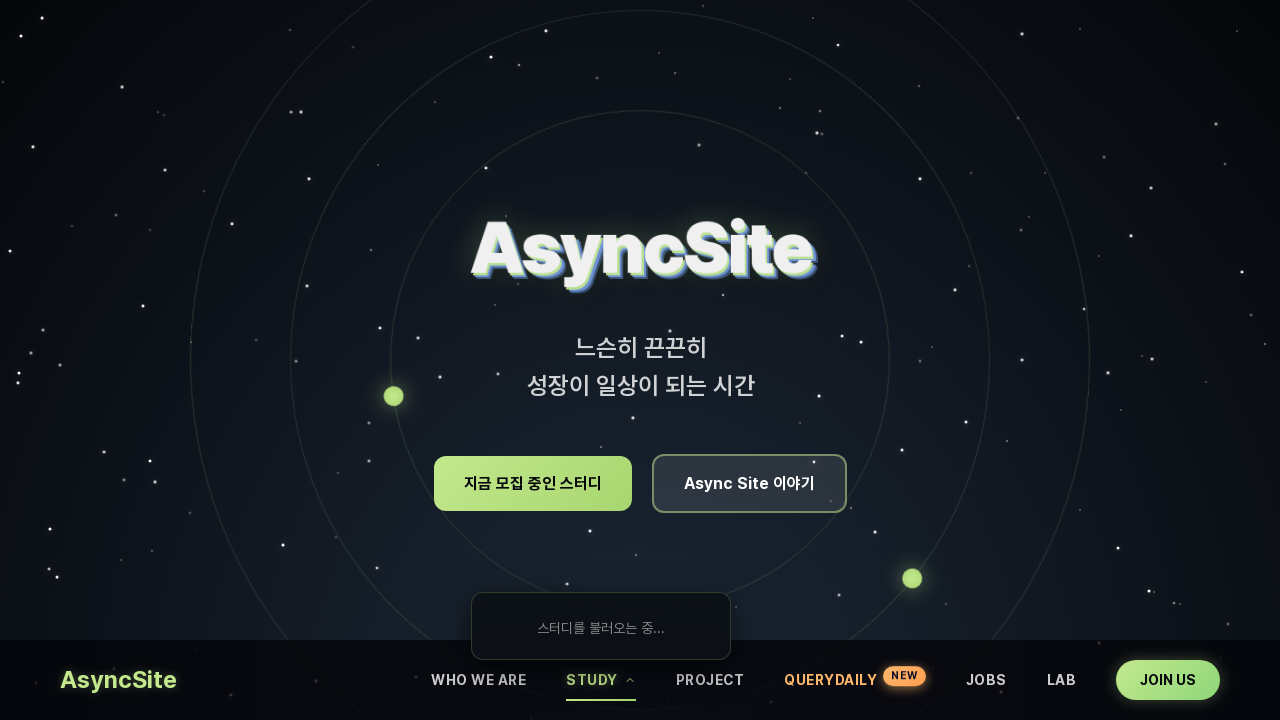

Flicker test cycle 10/10: Moved mouse away to position (50, 50) at (50, 50)
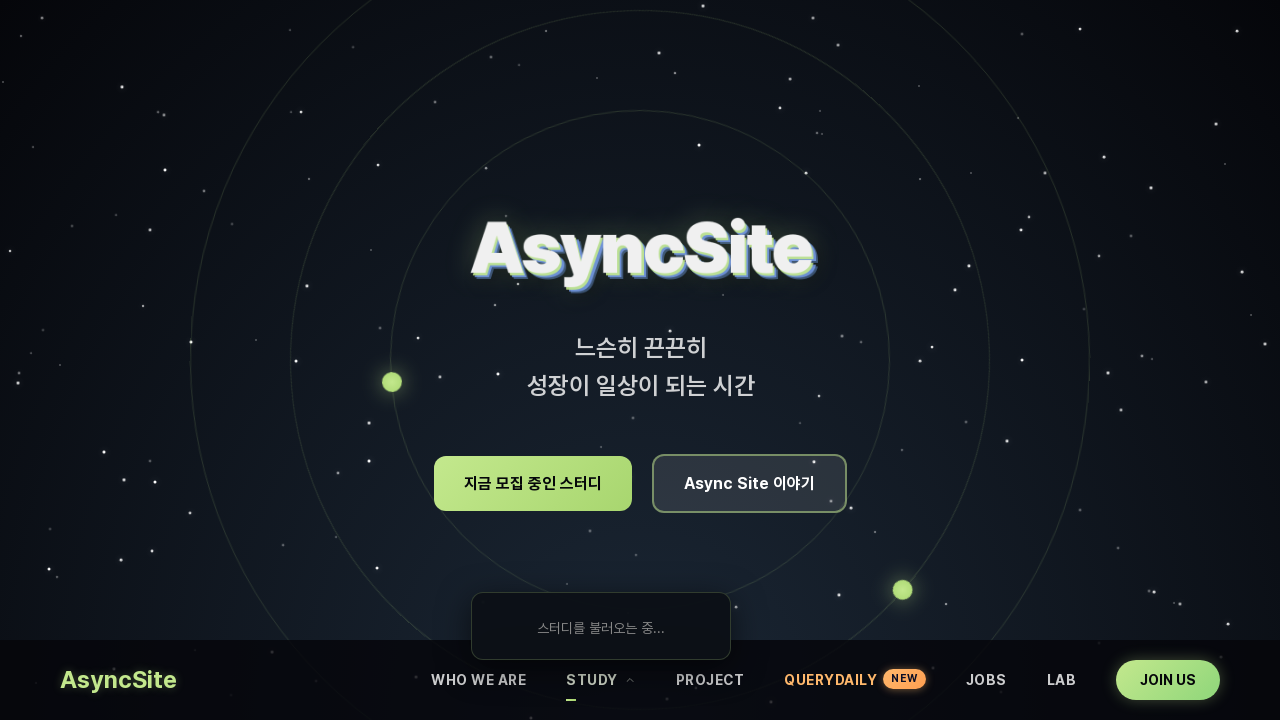

Flicker test cycle 10/10: Waited 100ms after unhover
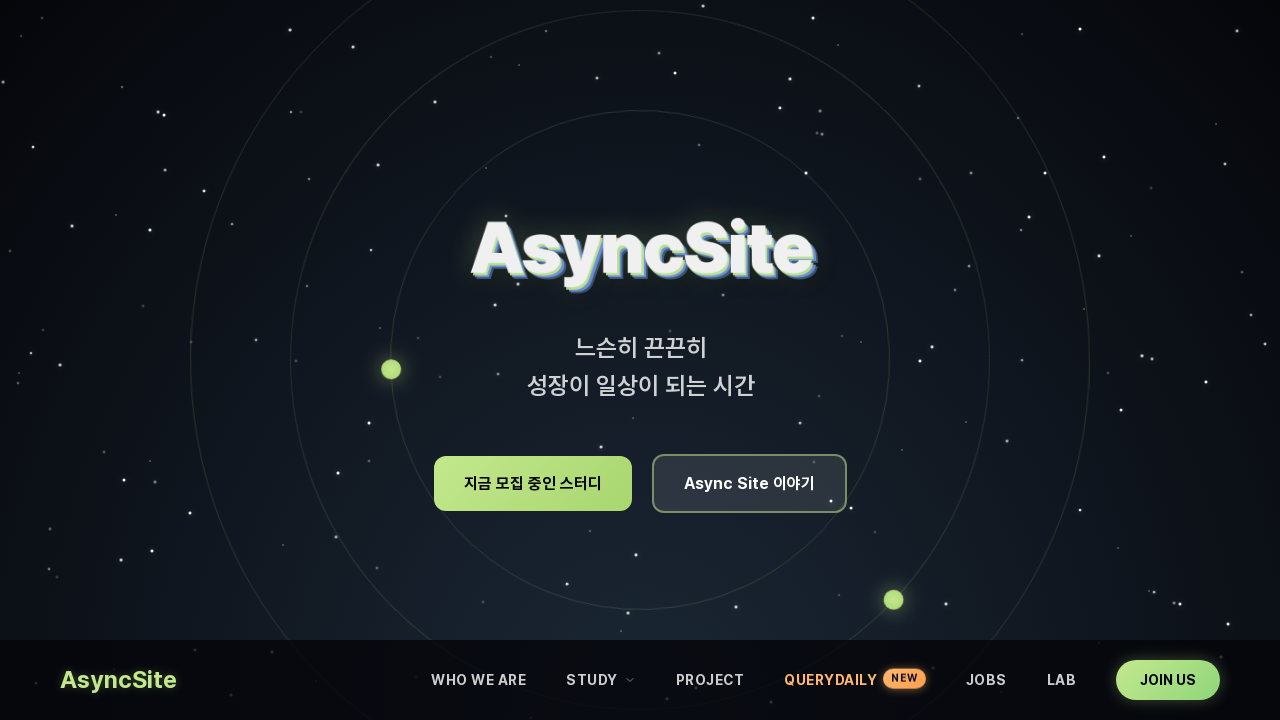

Retrieved Study button bounding box for boundary testing
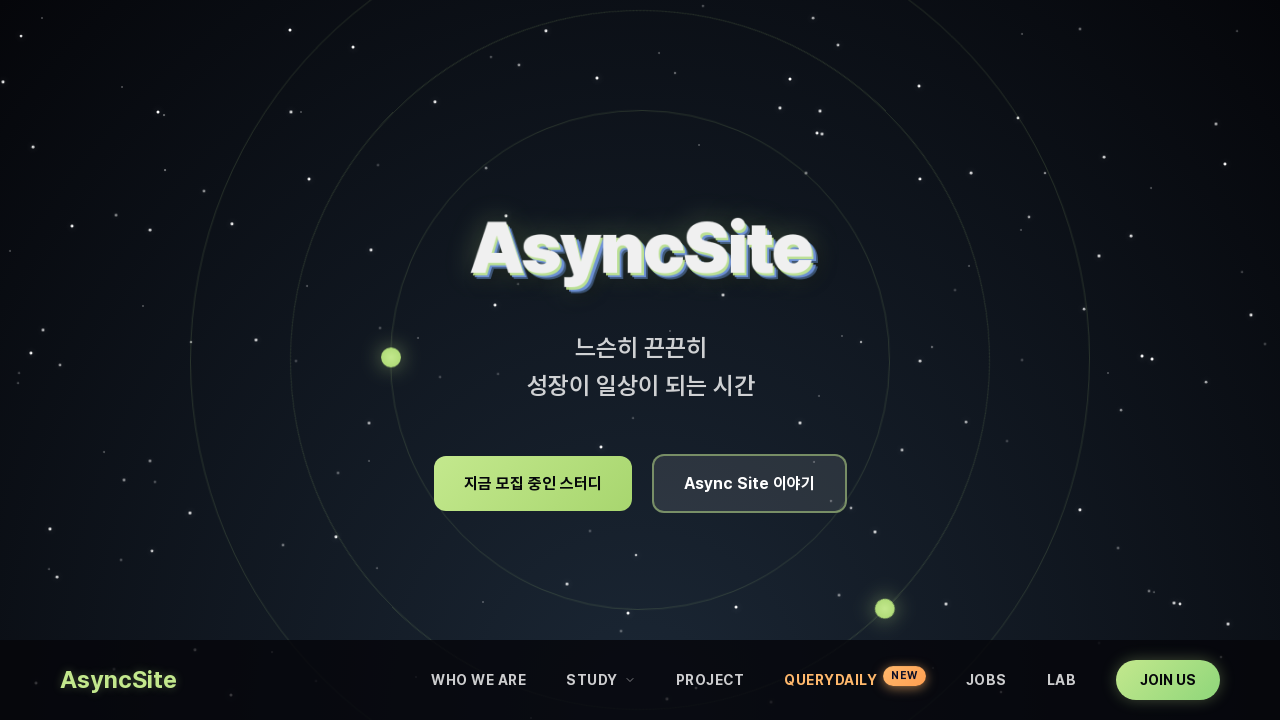

Mouse boundary test: Moved mouse to center at position (601, 680) at (601, 680)
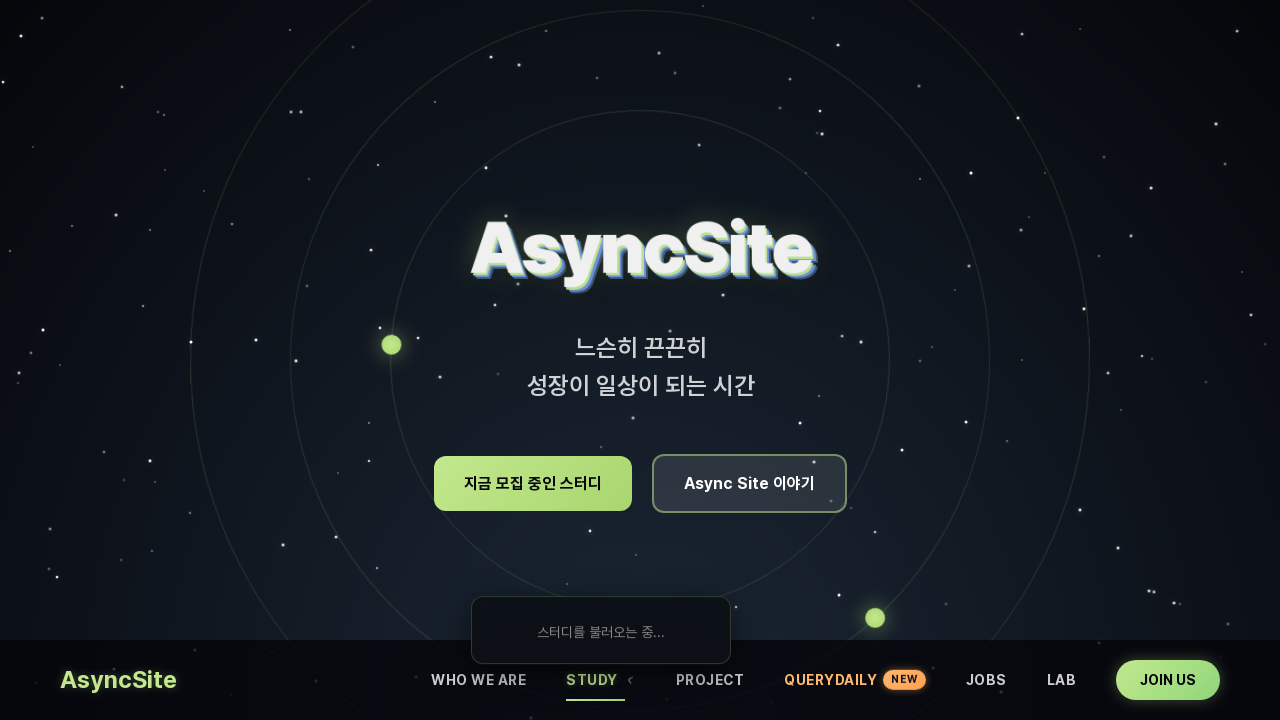

Mouse boundary test: Waited 200ms at center position
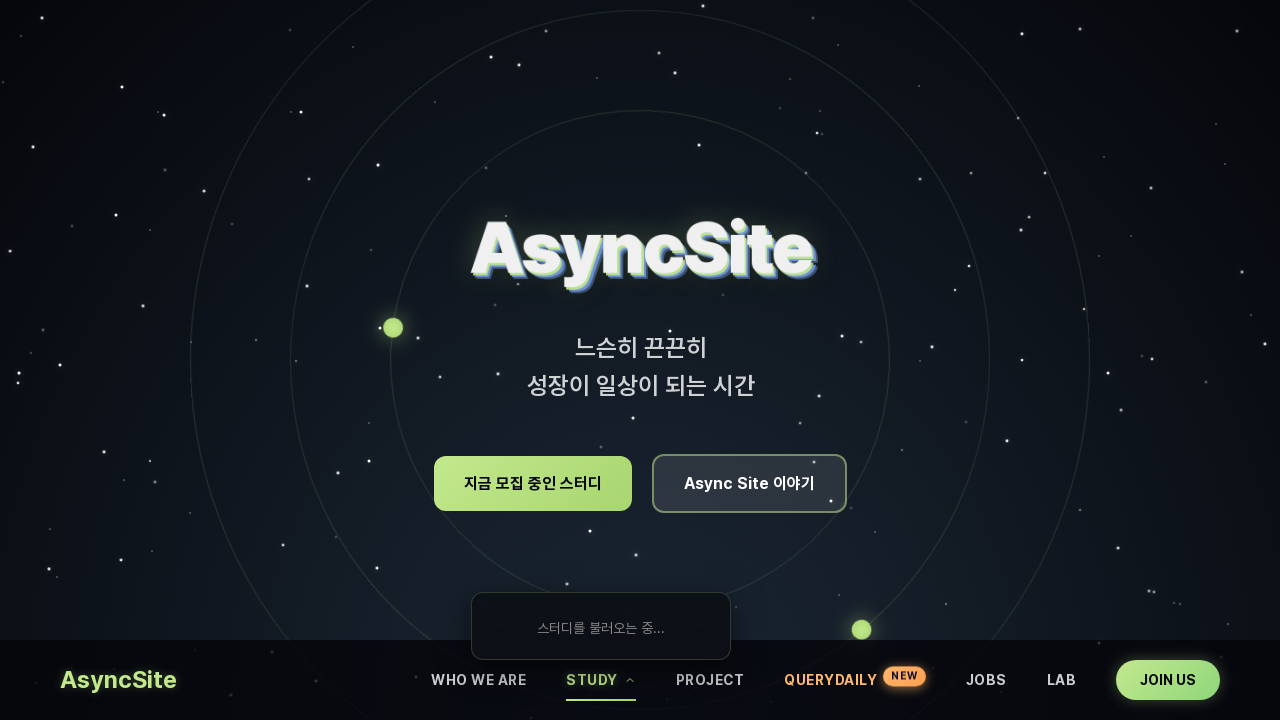

Mouse boundary test: Moved mouse to left_edge at position (565, 680) at (565, 680)
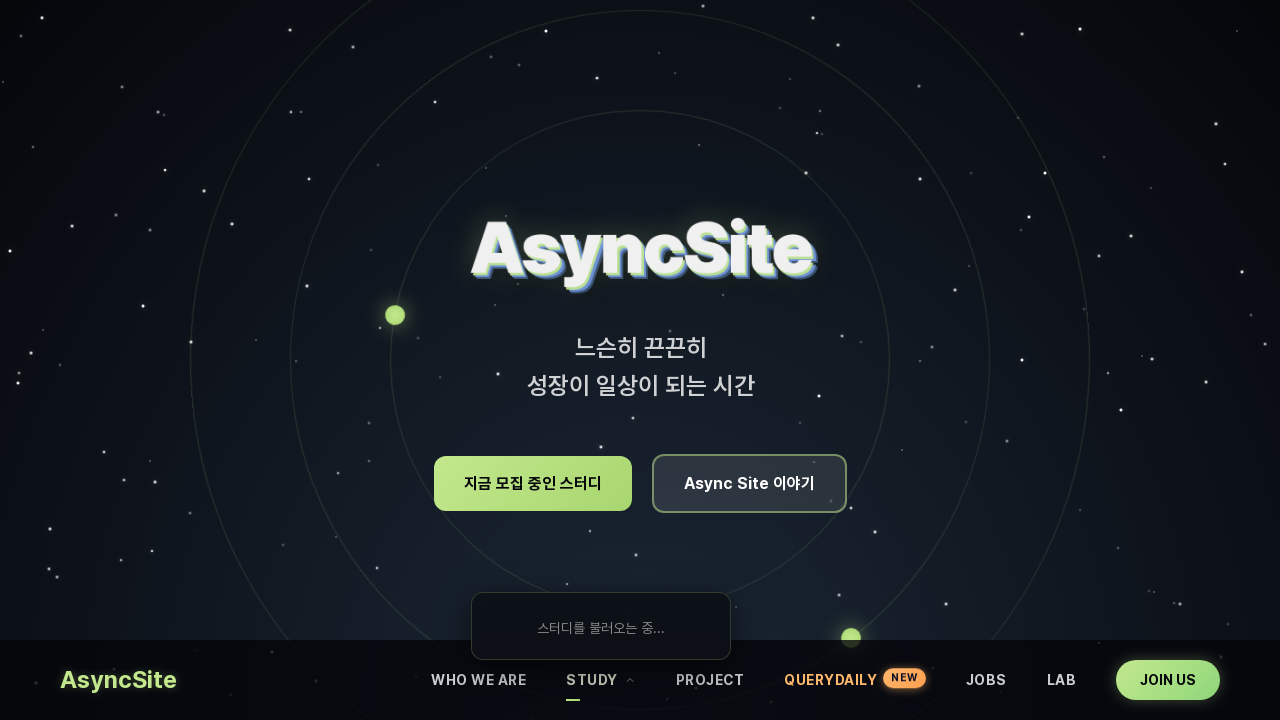

Mouse boundary test: Waited 200ms at left_edge position
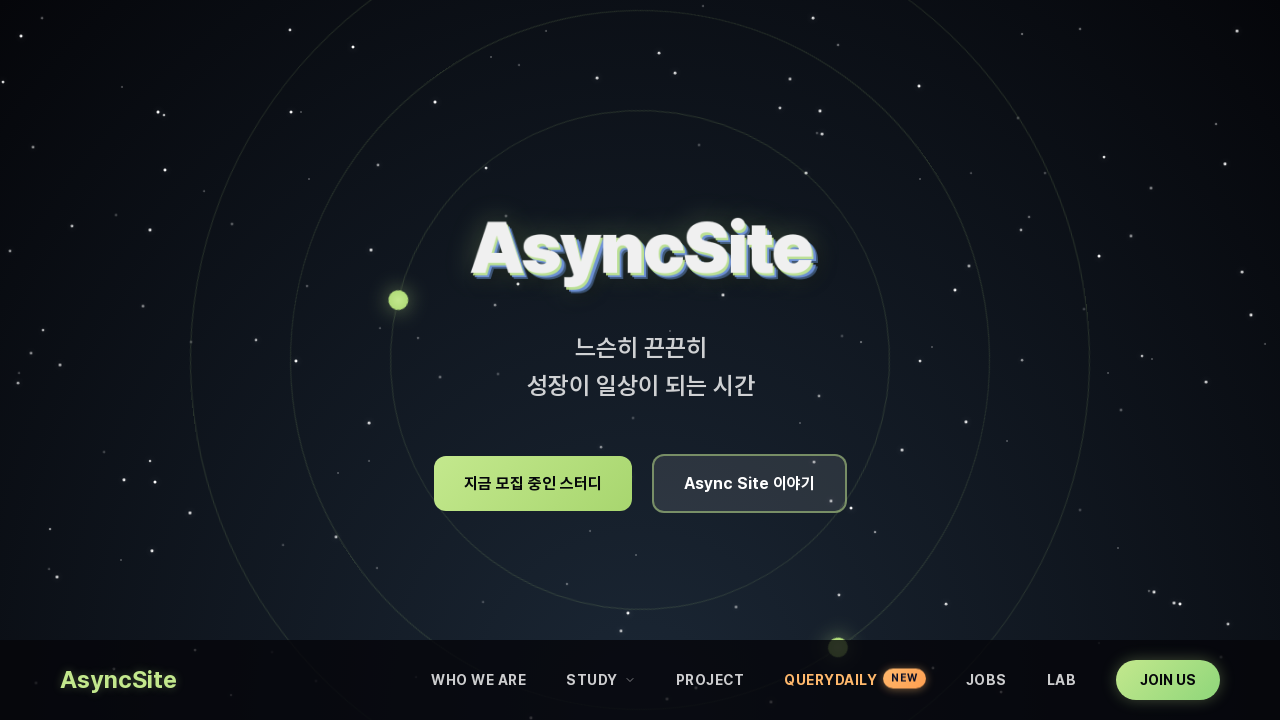

Mouse boundary test: Moved mouse to right_edge at position (636, 680) at (636, 680)
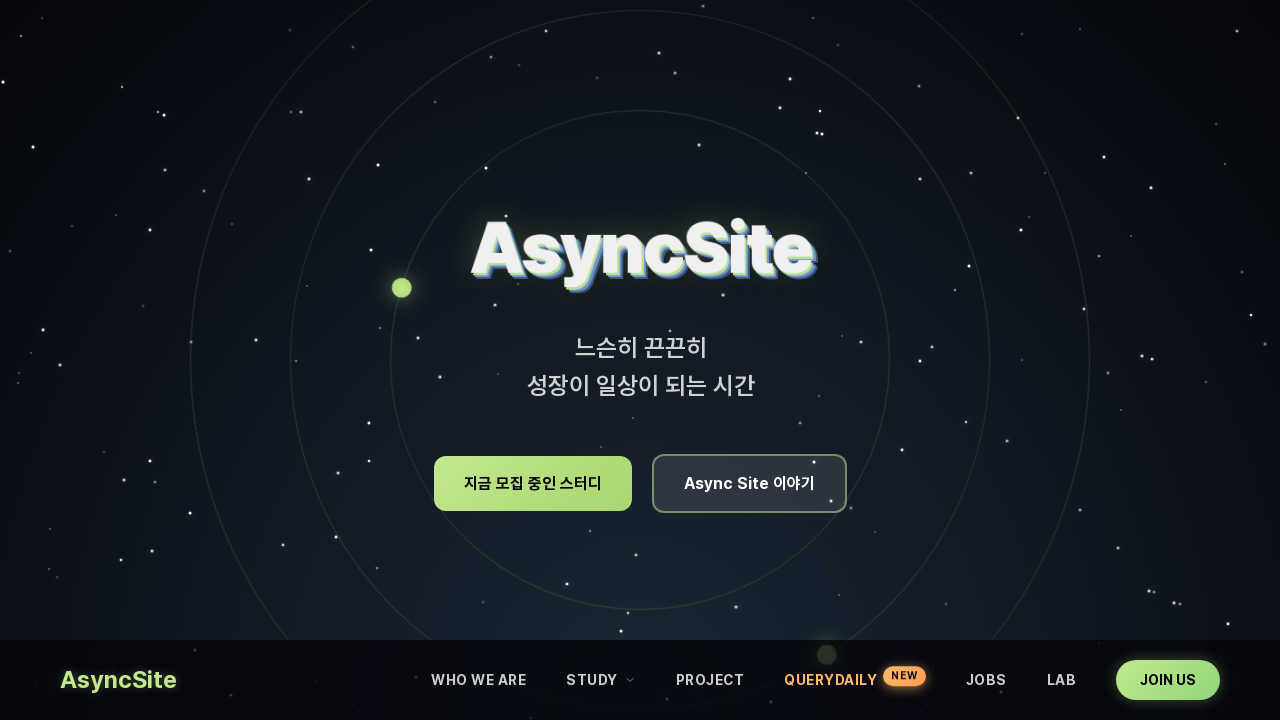

Mouse boundary test: Waited 200ms at right_edge position
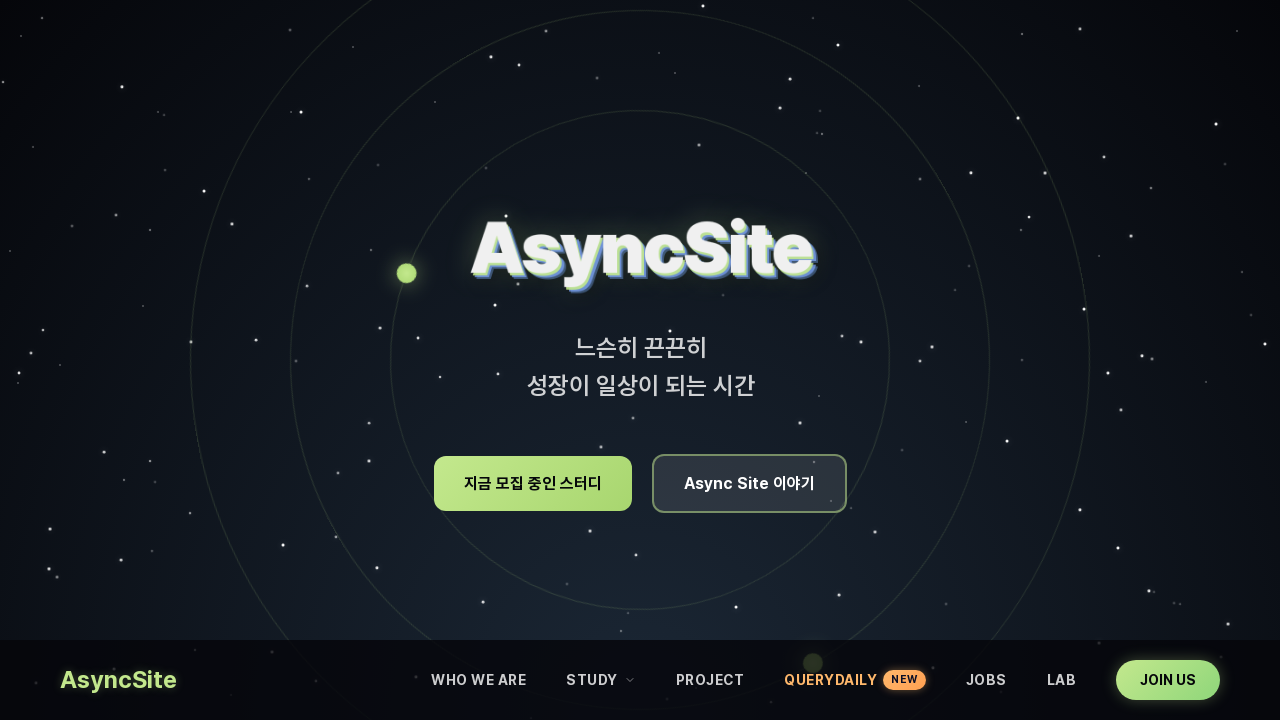

Mouse boundary test: Moved mouse to top_edge at position (601, 663) at (601, 663)
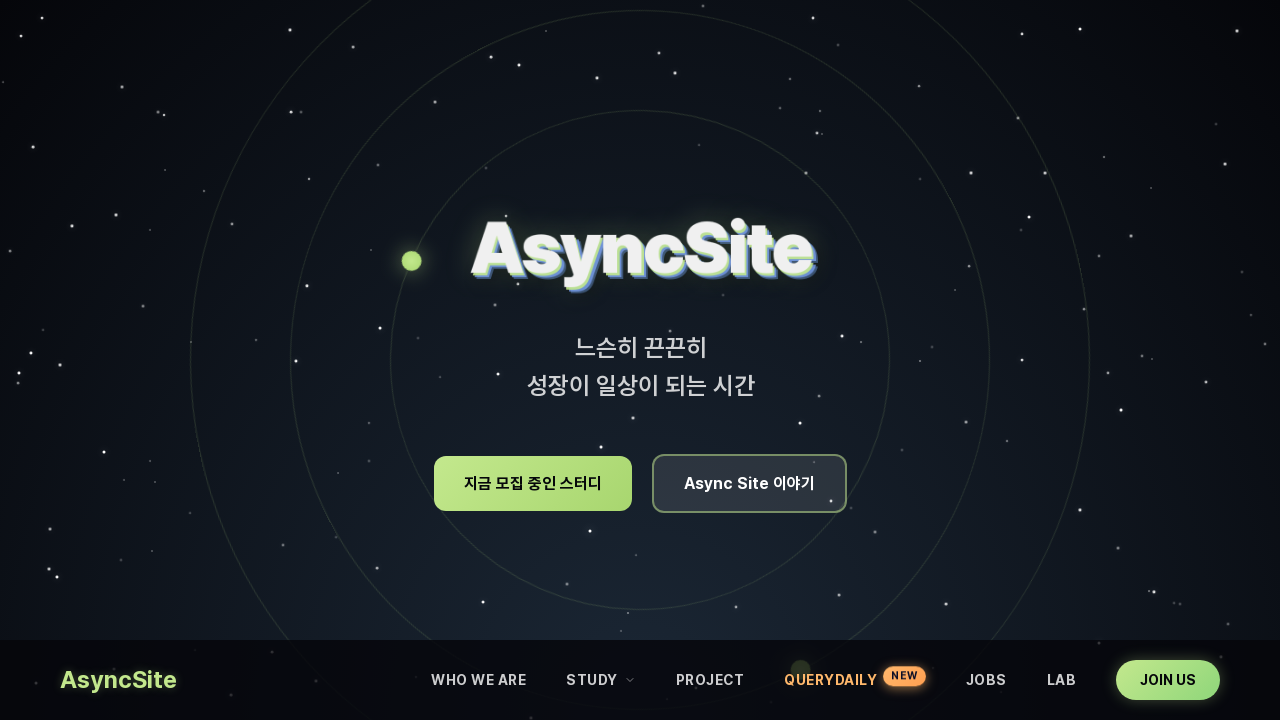

Mouse boundary test: Waited 200ms at top_edge position
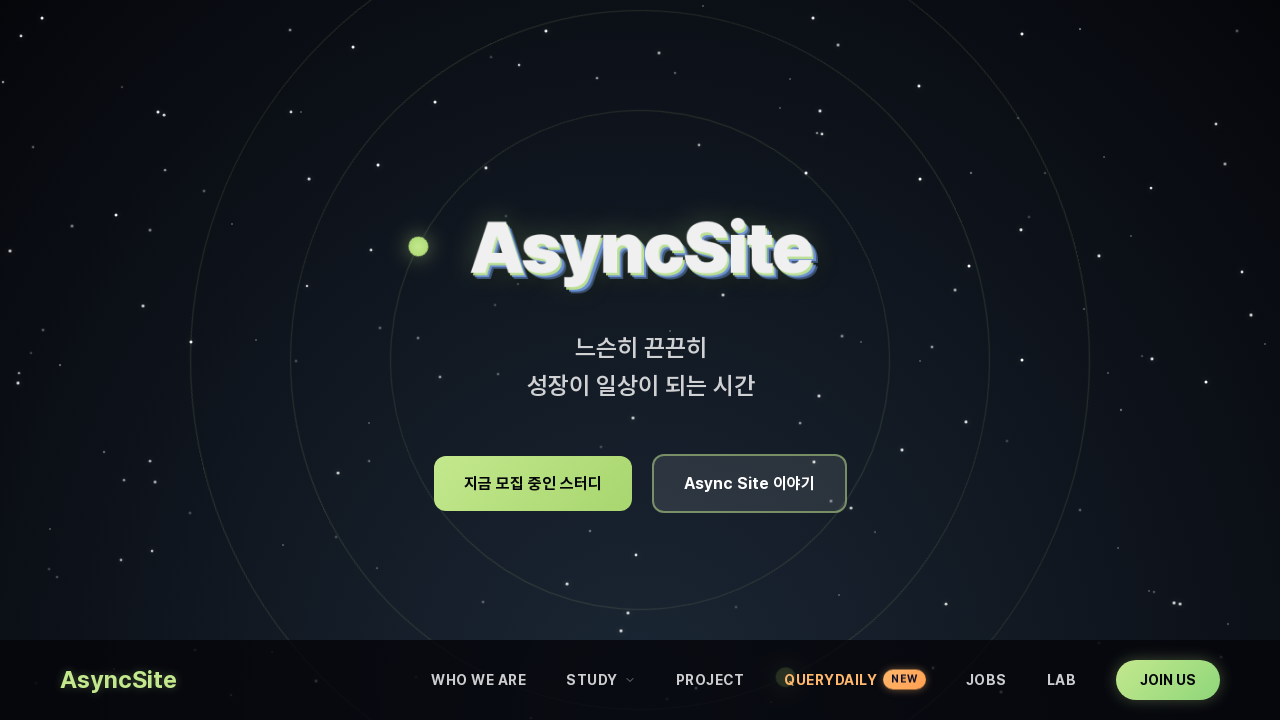

Mouse boundary test: Moved mouse to bottom_edge at position (601, 697) at (601, 697)
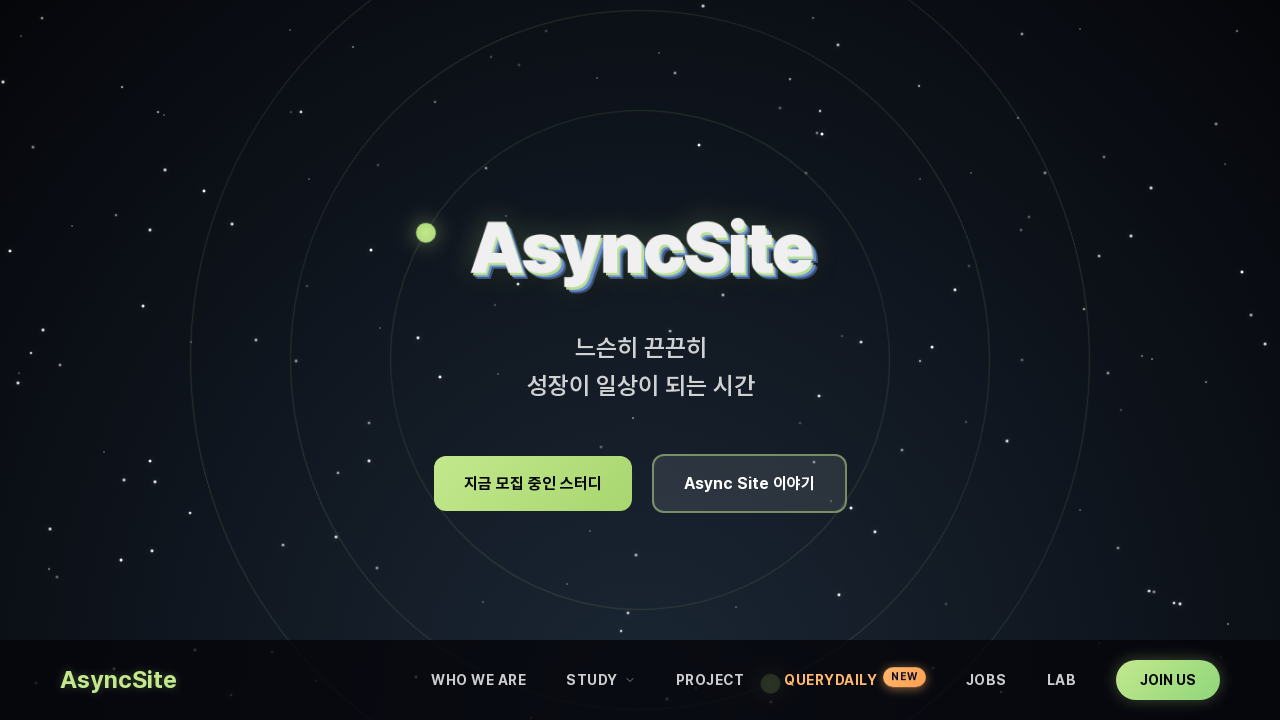

Mouse boundary test: Waited 200ms at bottom_edge position
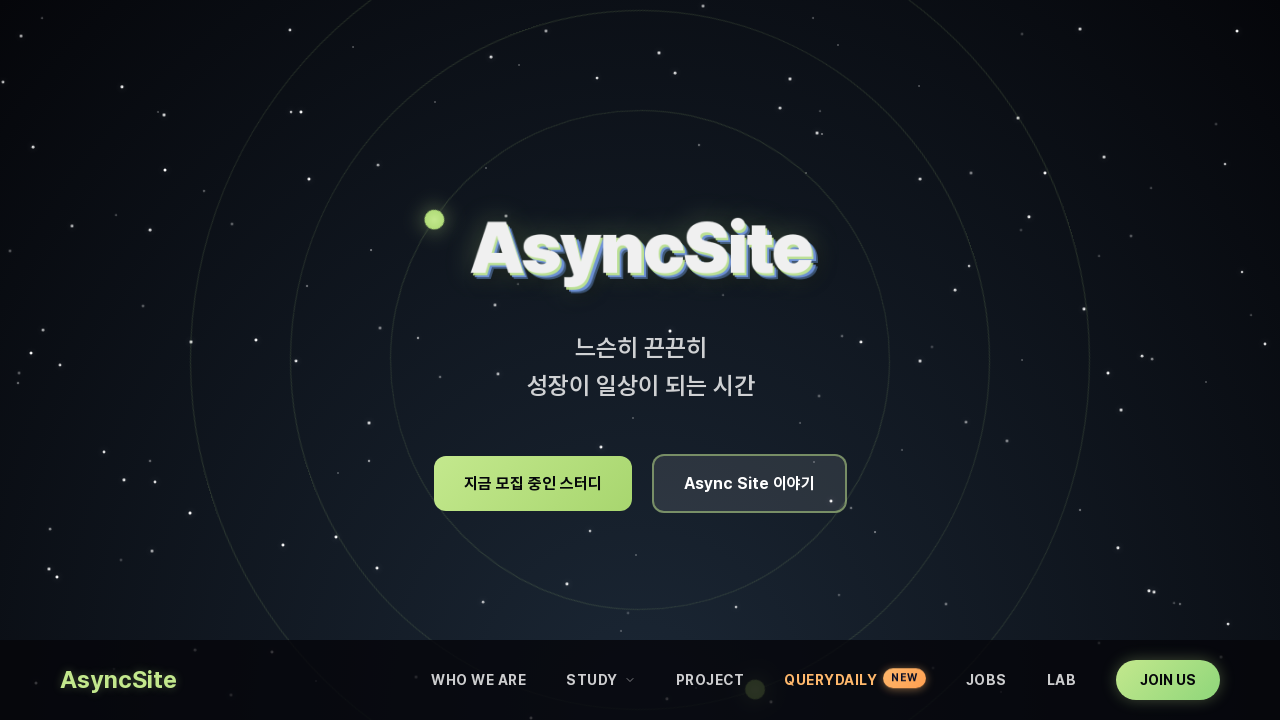

Started continuous hover test: Hovered over Study button at (601, 680) on button.nav-link:has-text("STUDY")
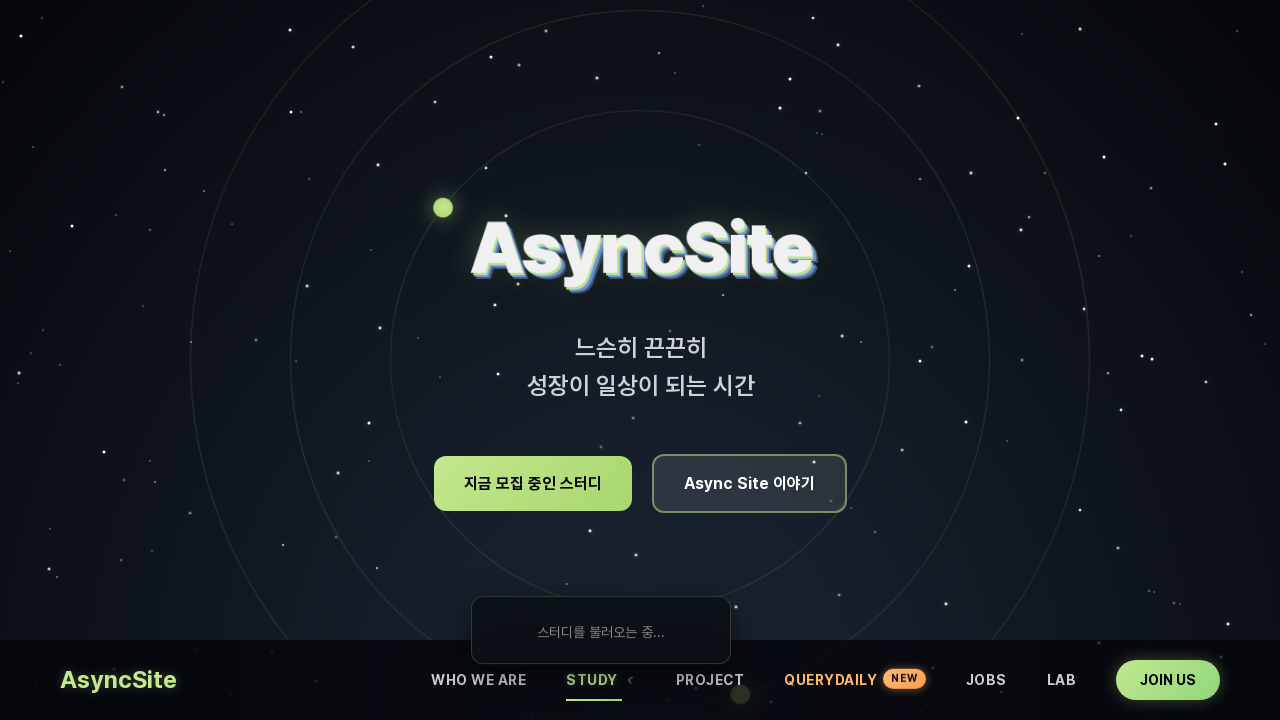

Continuous hover test: Monitoring dropdown state at iteration 1/20
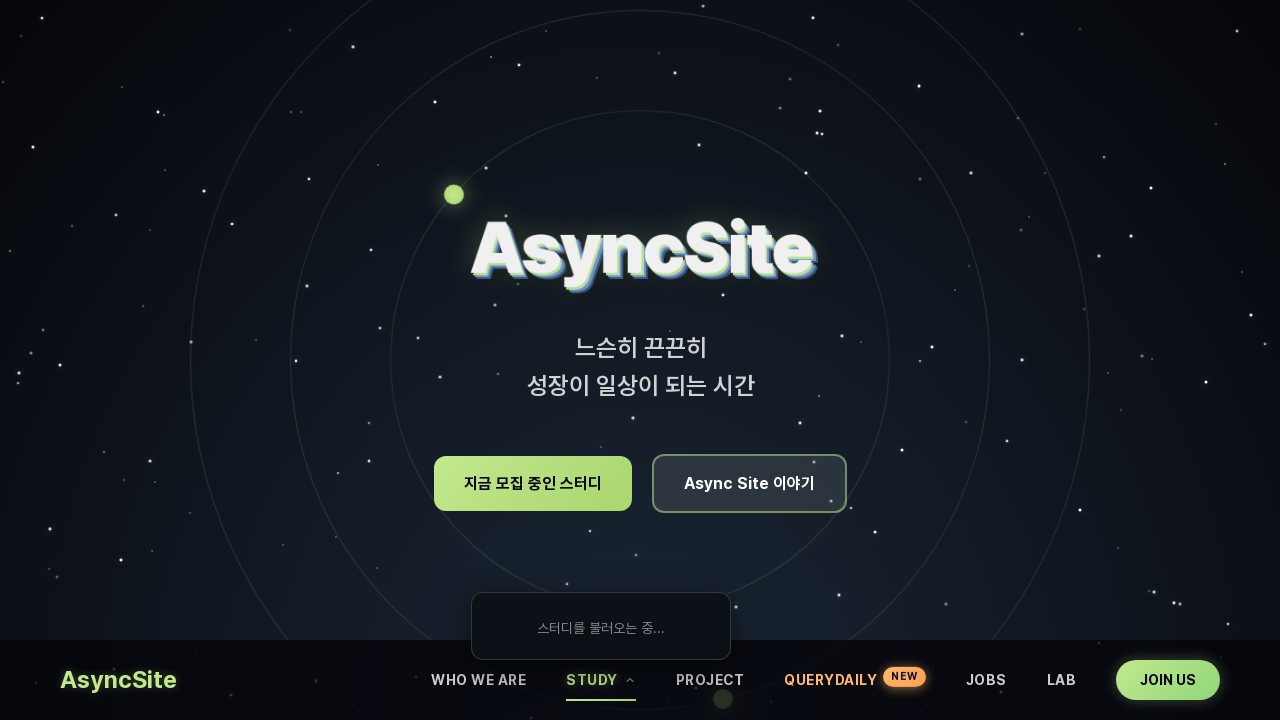

Continuous hover test: Monitoring dropdown state at iteration 2/20
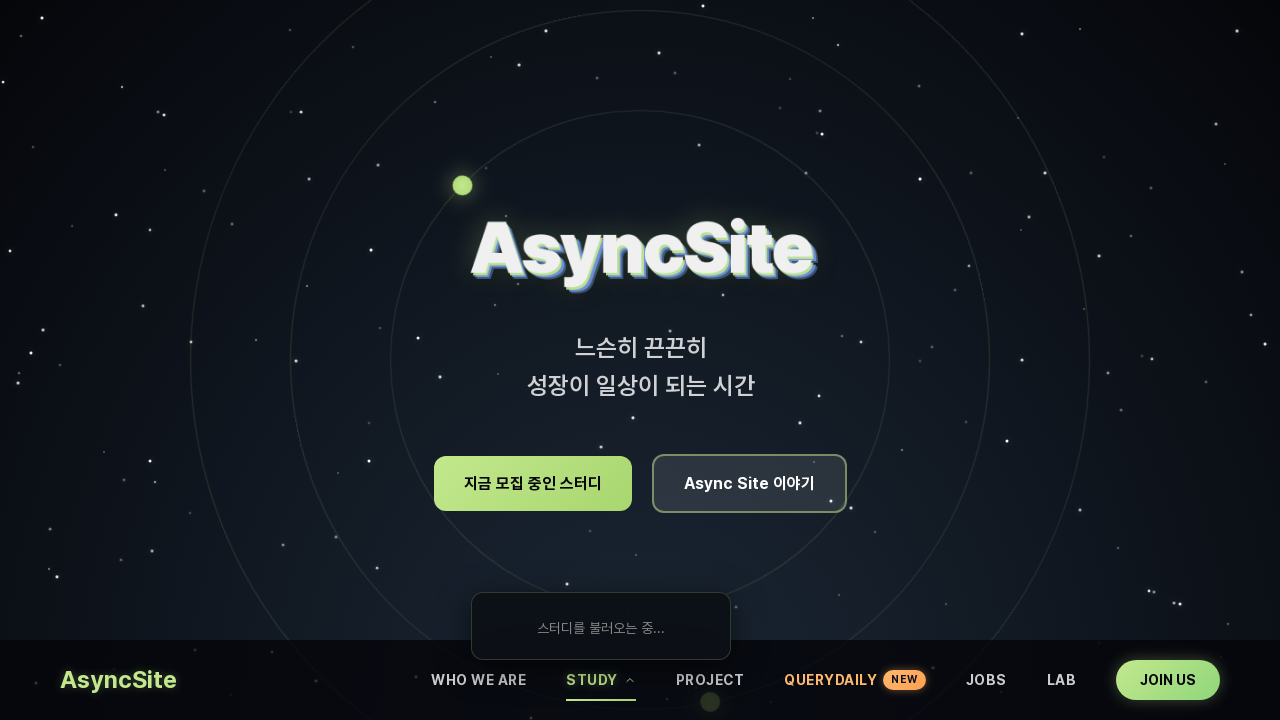

Continuous hover test: Monitoring dropdown state at iteration 3/20
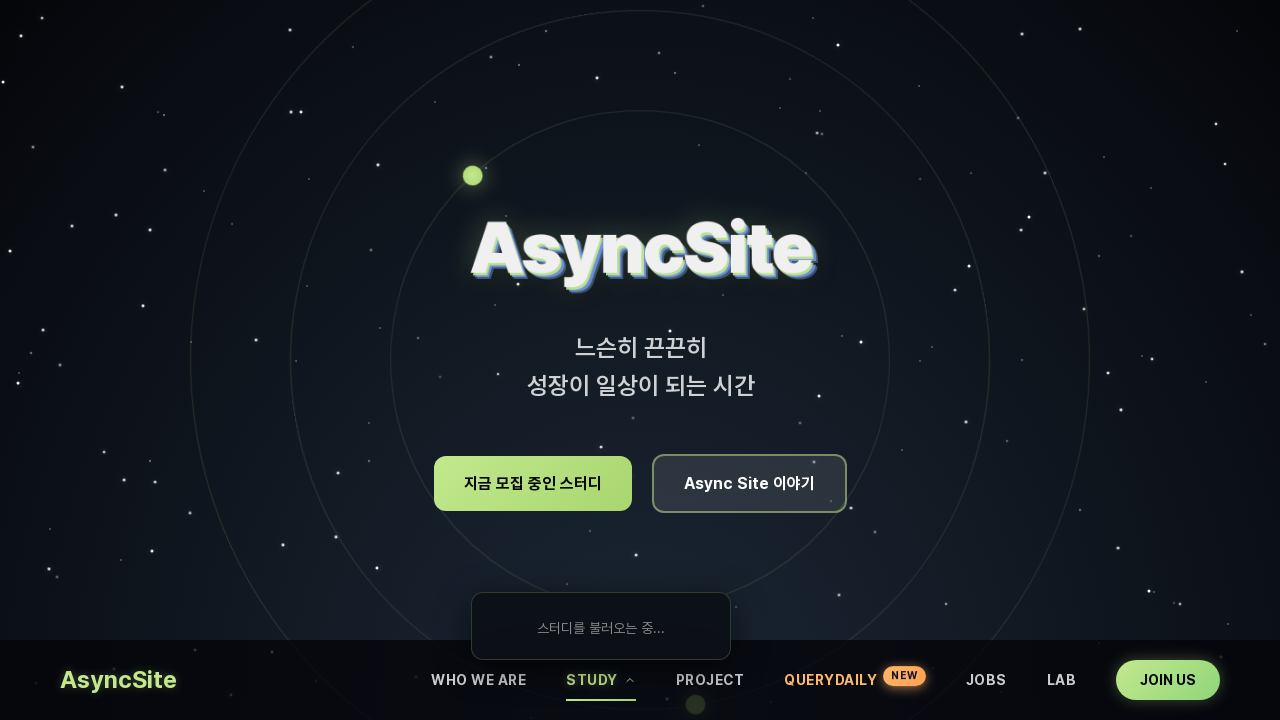

Continuous hover test: Monitoring dropdown state at iteration 4/20
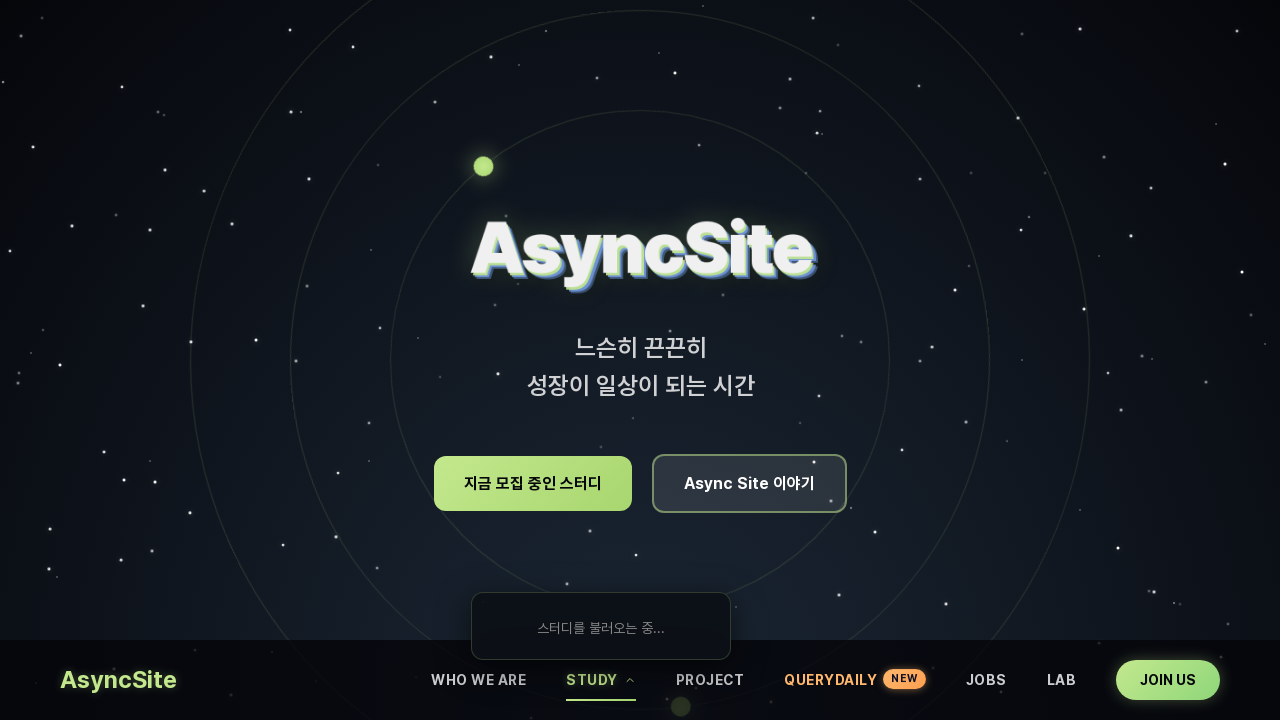

Continuous hover test: Monitoring dropdown state at iteration 5/20
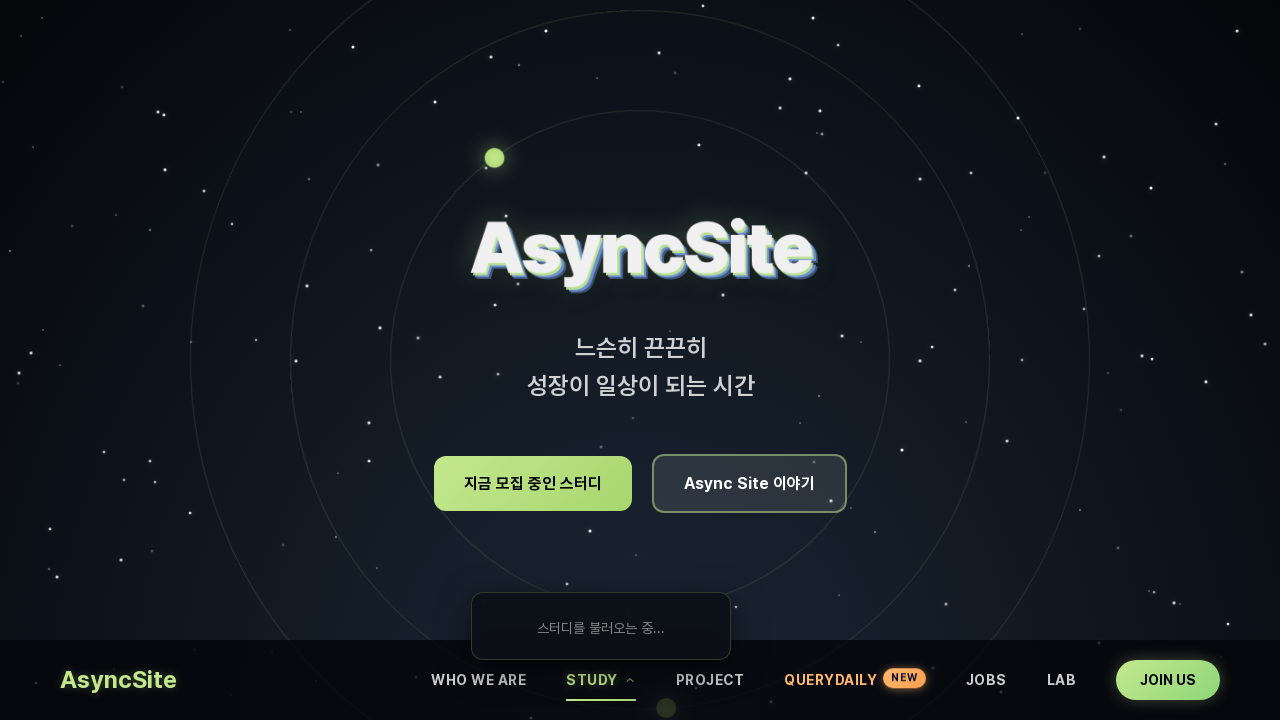

Continuous hover test: Monitoring dropdown state at iteration 6/20
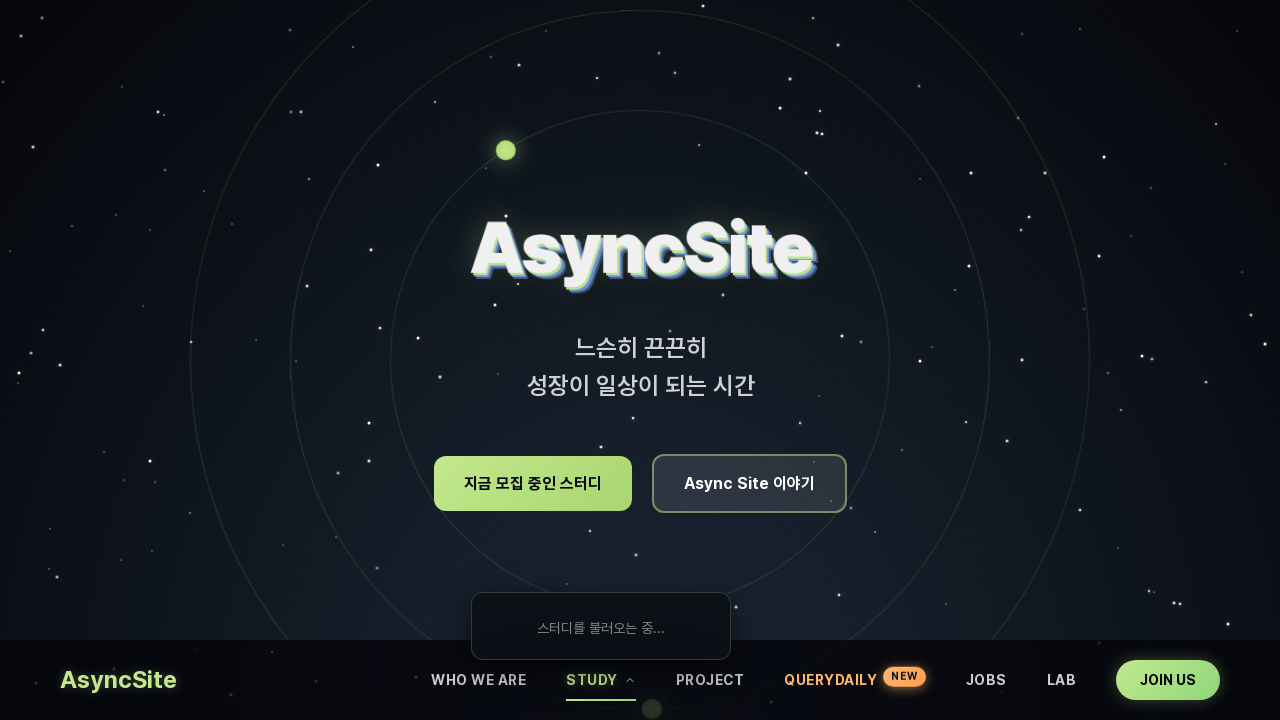

Continuous hover test: Monitoring dropdown state at iteration 7/20
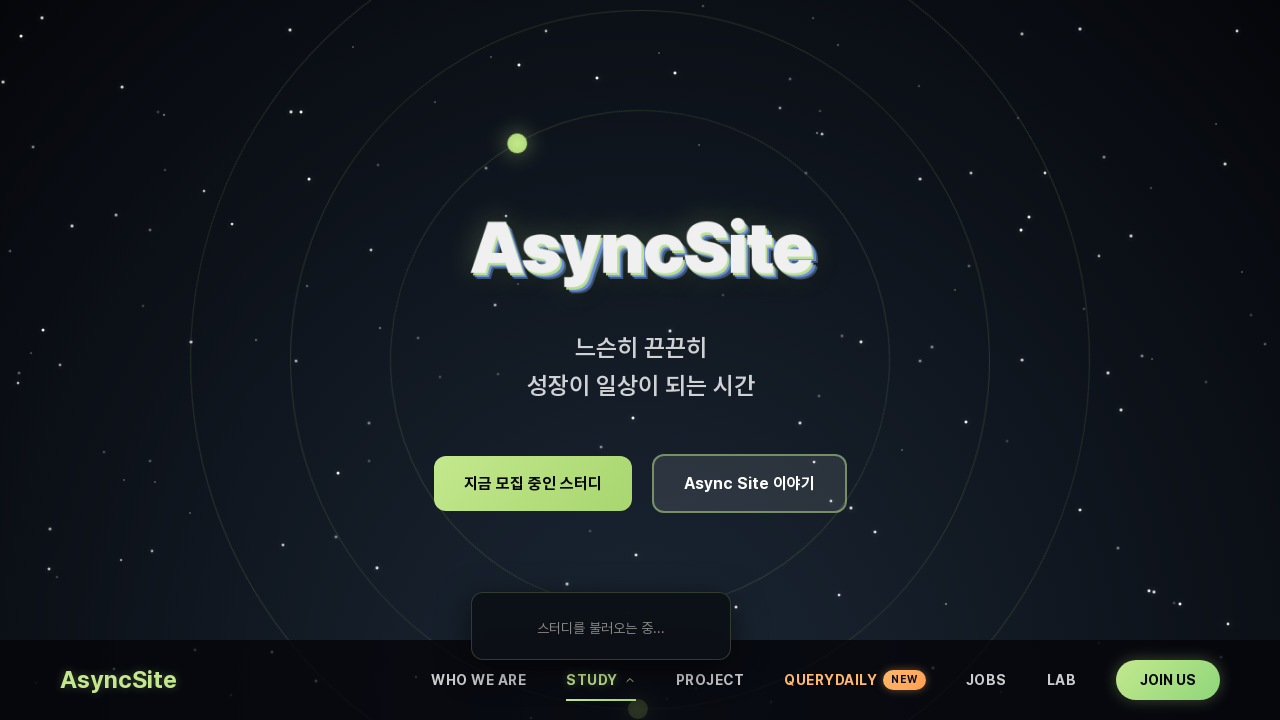

Continuous hover test: Monitoring dropdown state at iteration 8/20
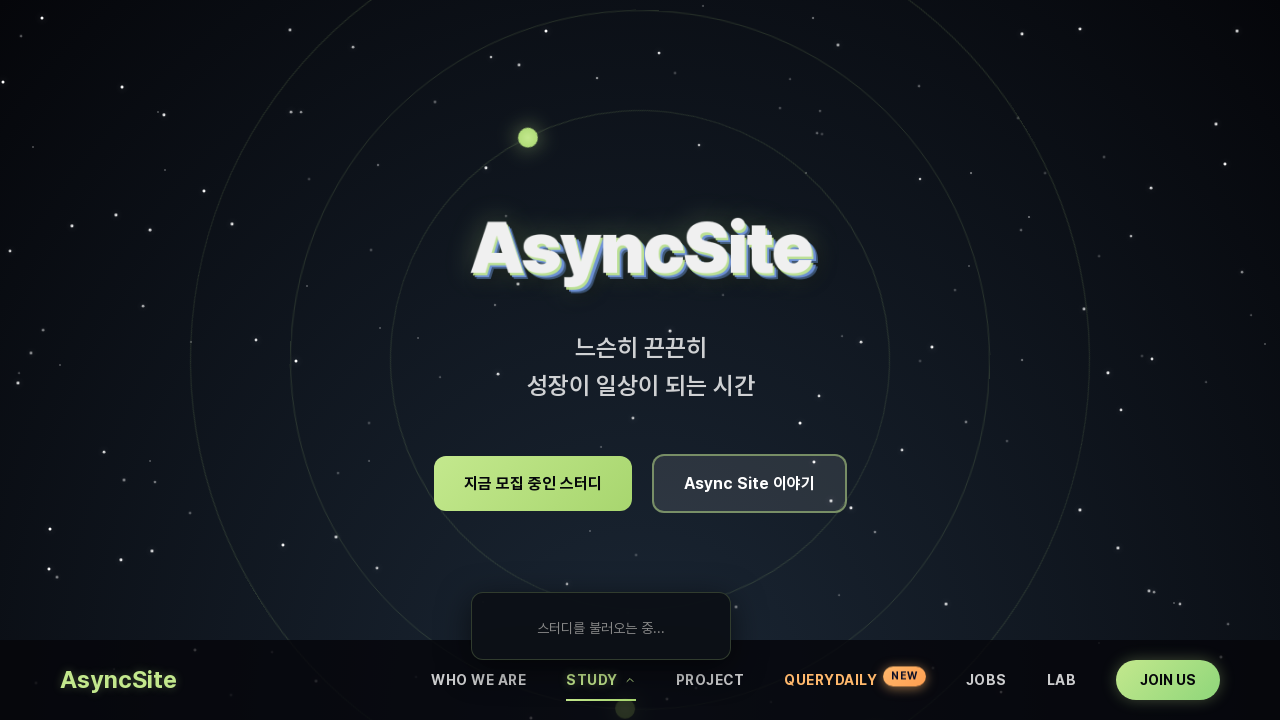

Continuous hover test: Monitoring dropdown state at iteration 9/20
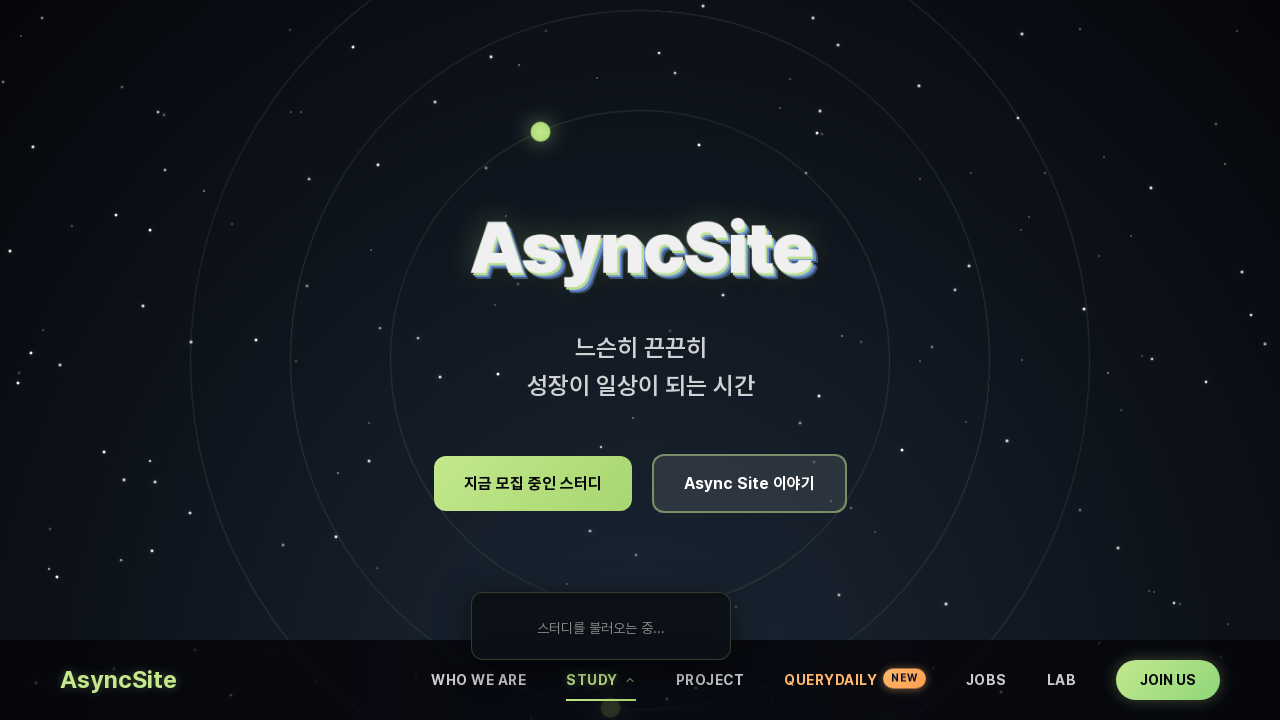

Continuous hover test: Monitoring dropdown state at iteration 10/20
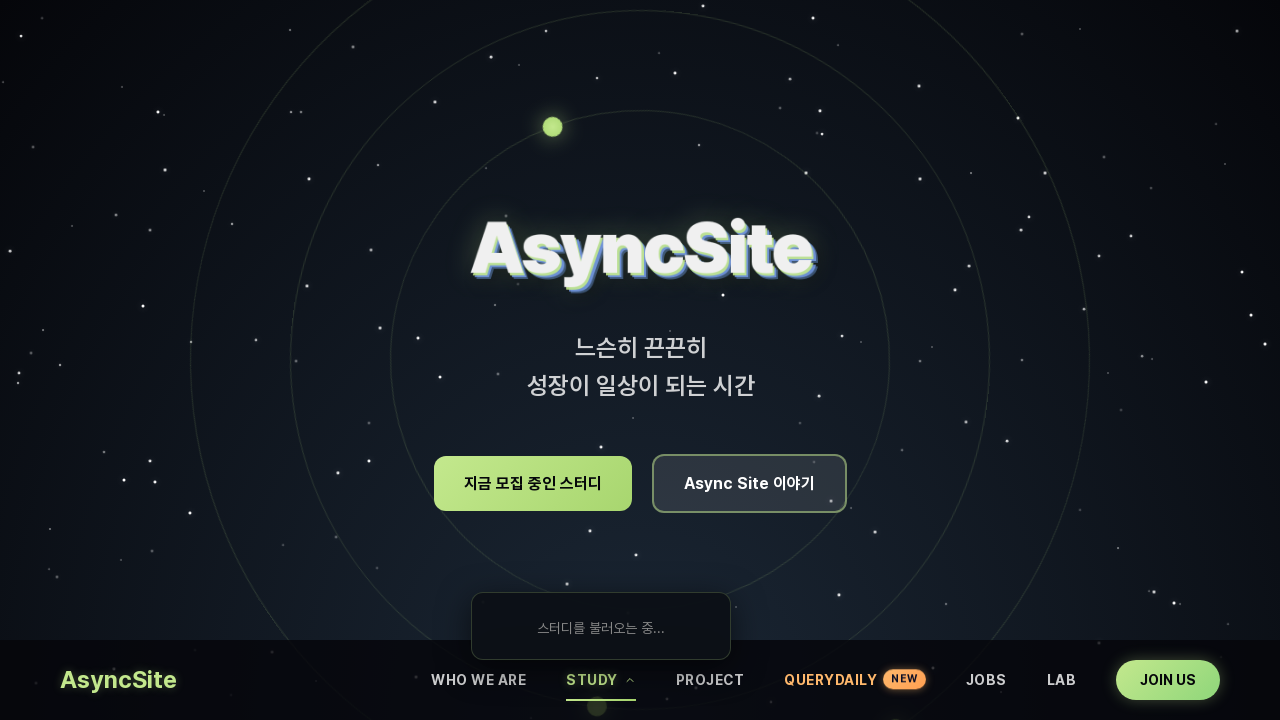

Continuous hover test: Monitoring dropdown state at iteration 11/20
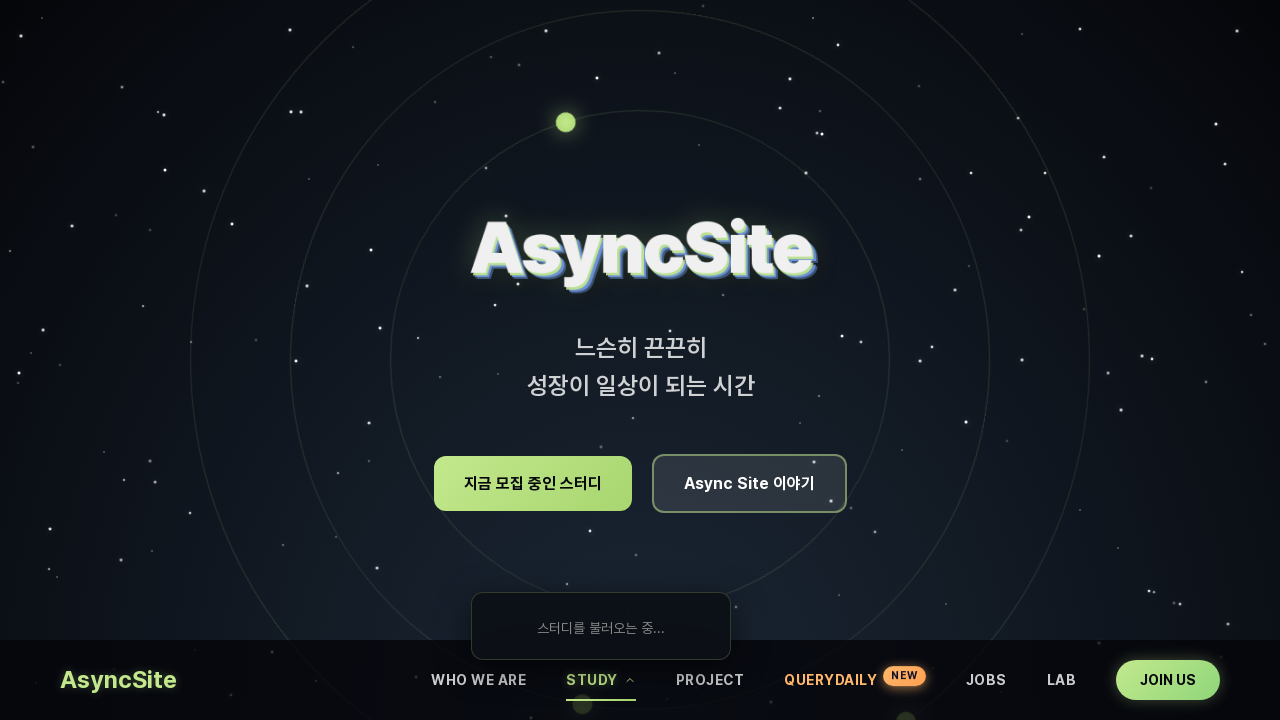

Continuous hover test: Monitoring dropdown state at iteration 12/20
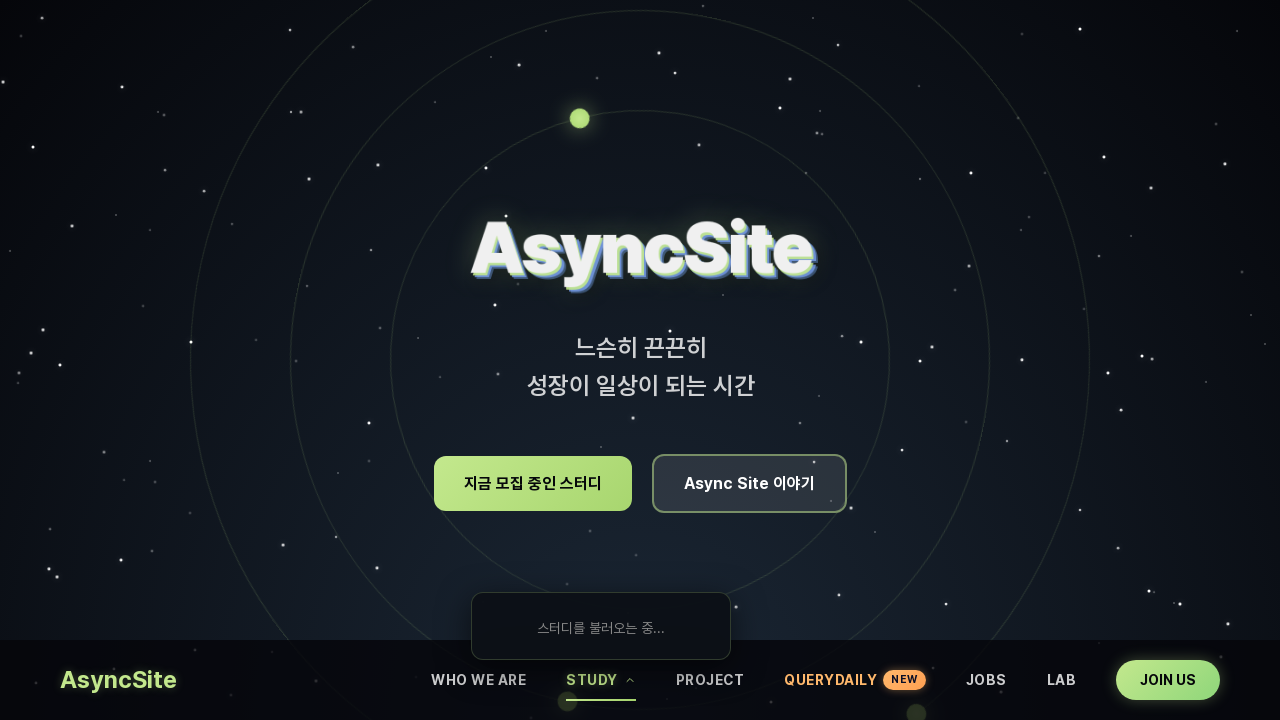

Continuous hover test: Monitoring dropdown state at iteration 13/20
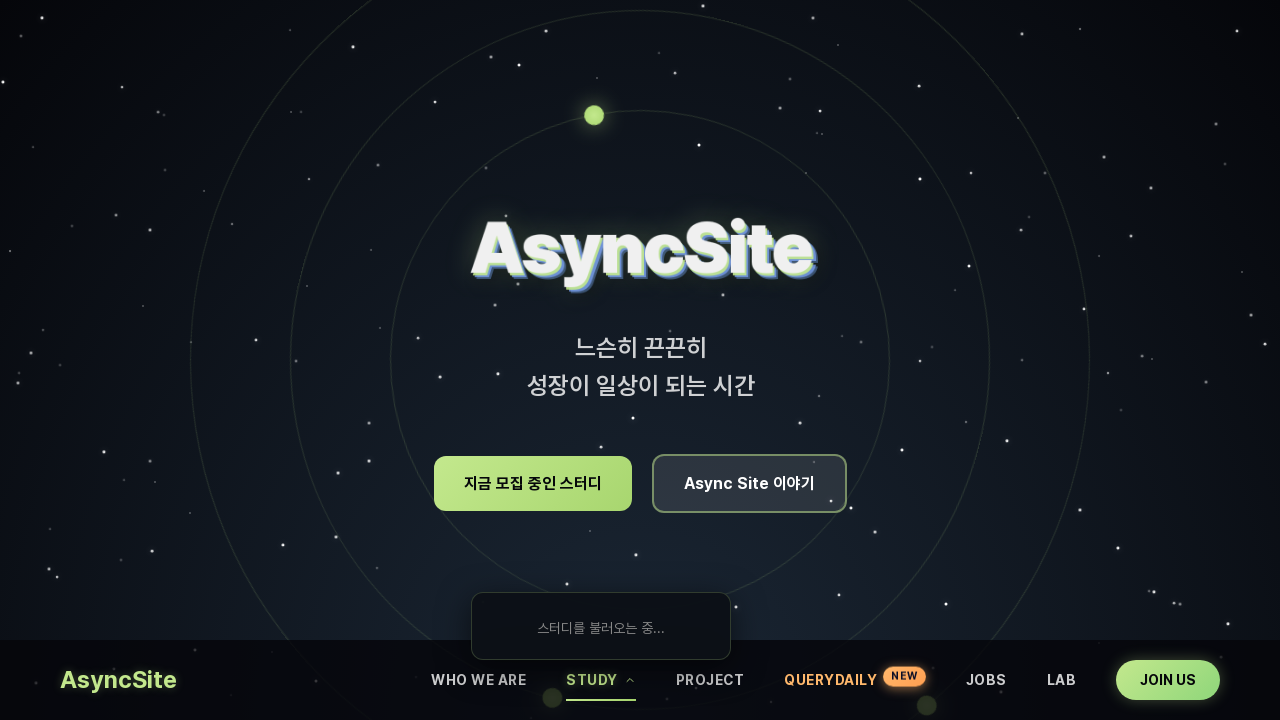

Continuous hover test: Monitoring dropdown state at iteration 14/20
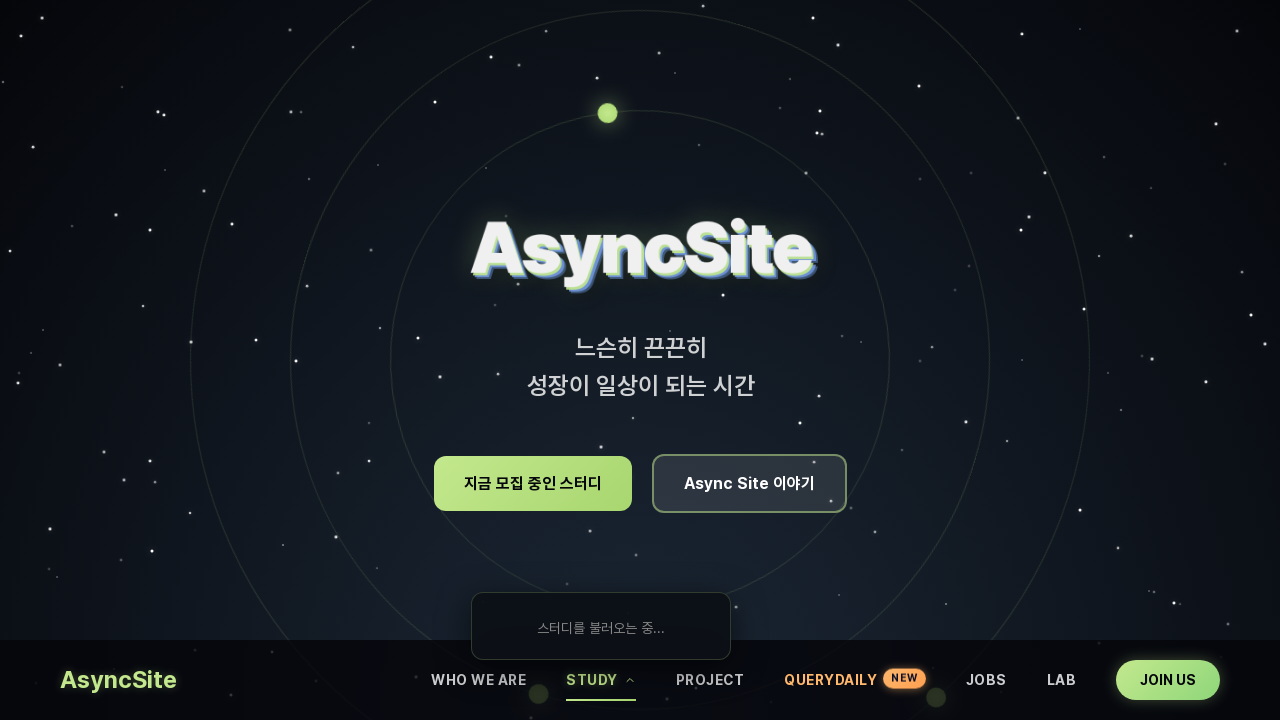

Continuous hover test: Monitoring dropdown state at iteration 15/20
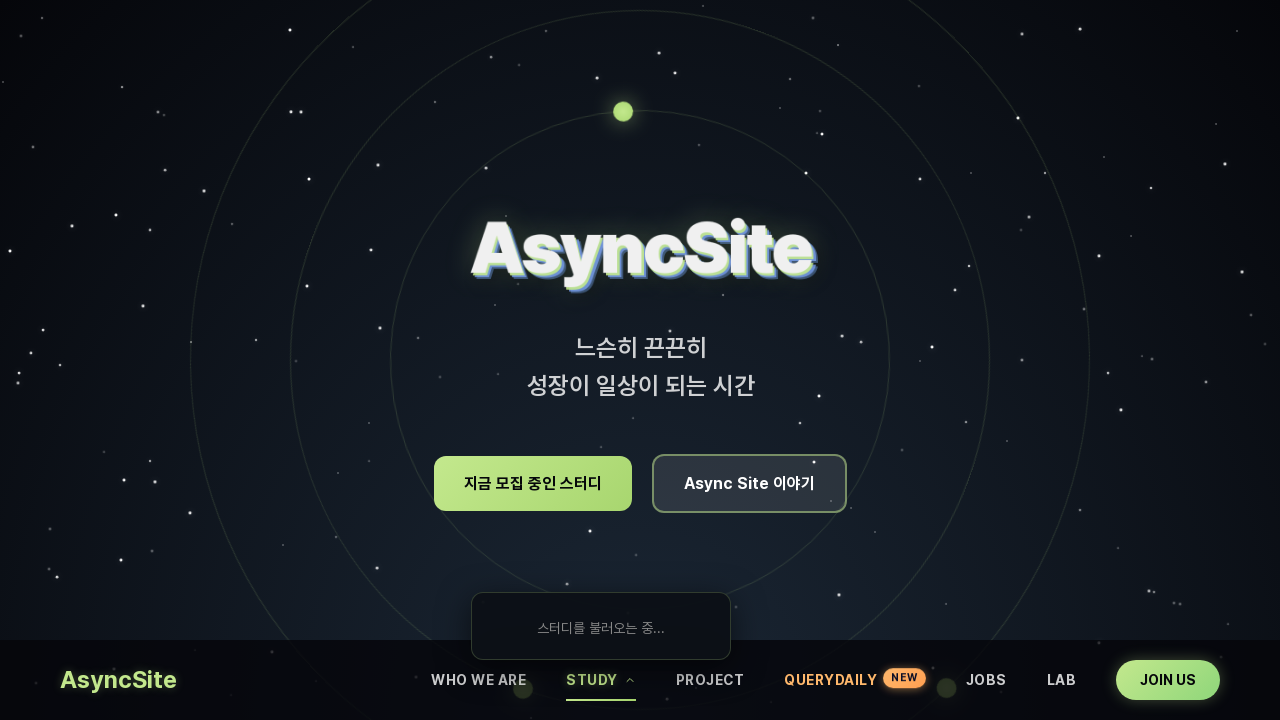

Continuous hover test: Monitoring dropdown state at iteration 16/20
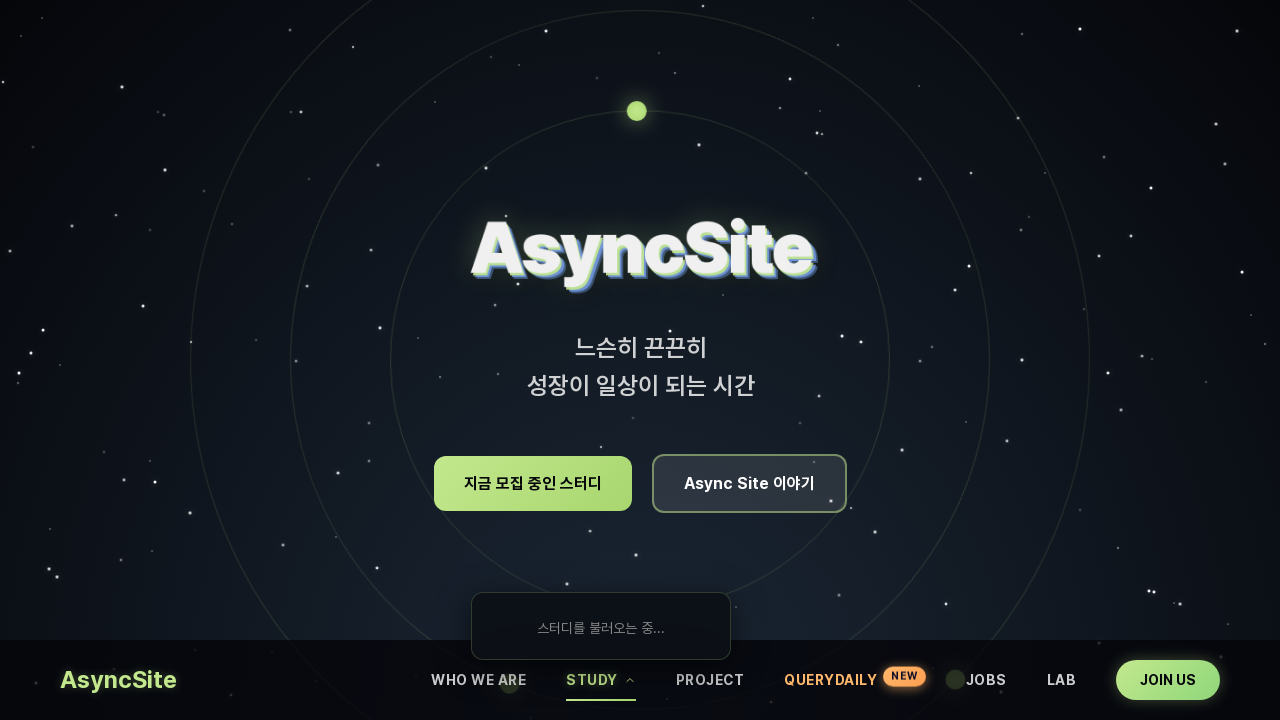

Continuous hover test: Monitoring dropdown state at iteration 17/20
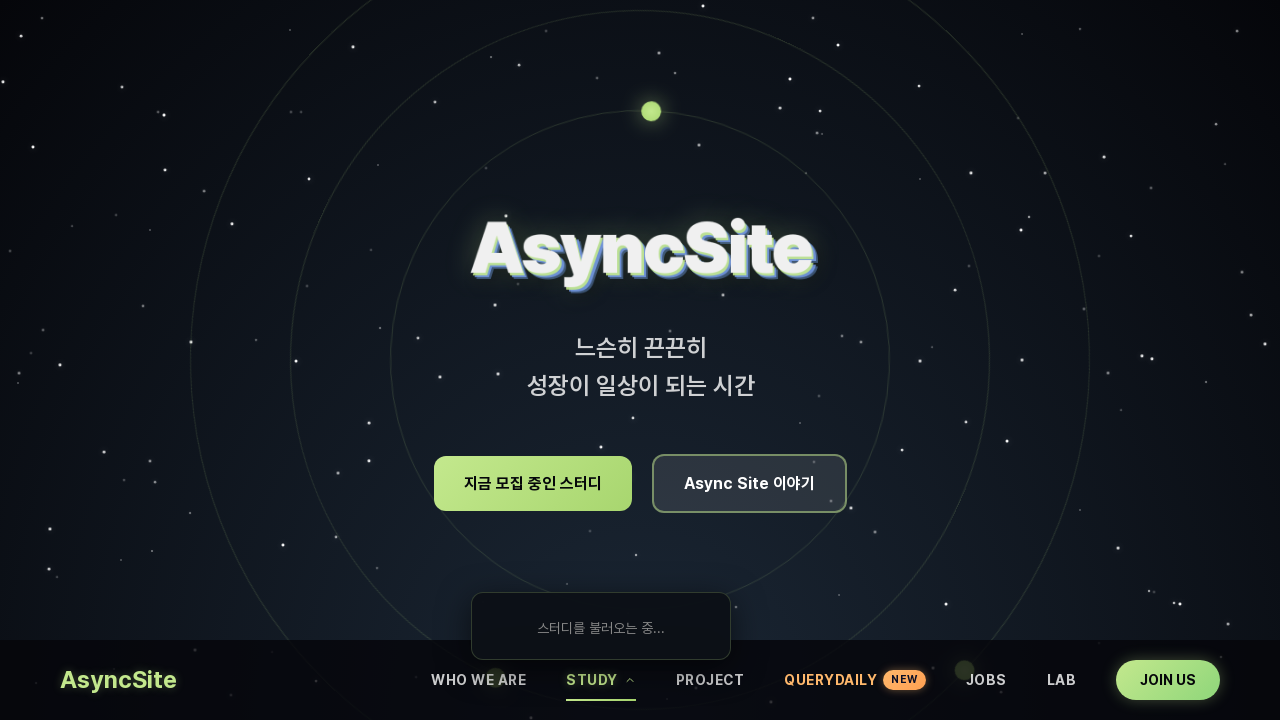

Continuous hover test: Monitoring dropdown state at iteration 18/20
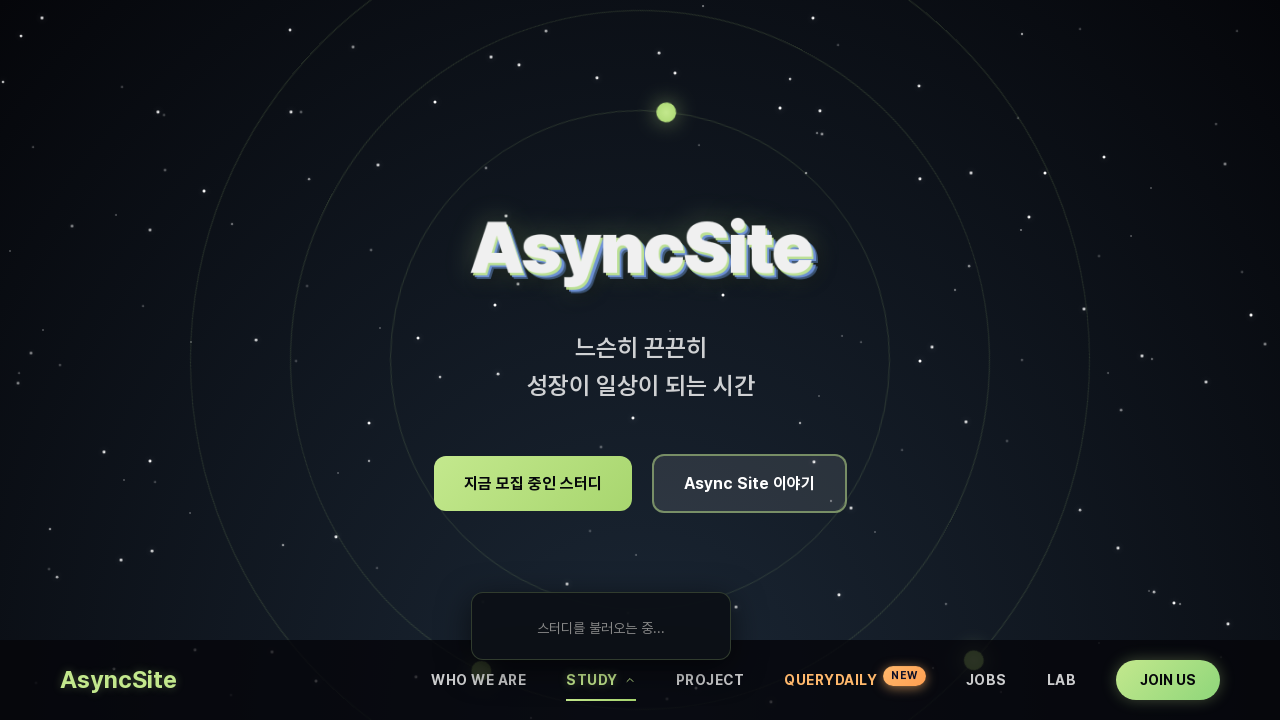

Continuous hover test: Monitoring dropdown state at iteration 19/20
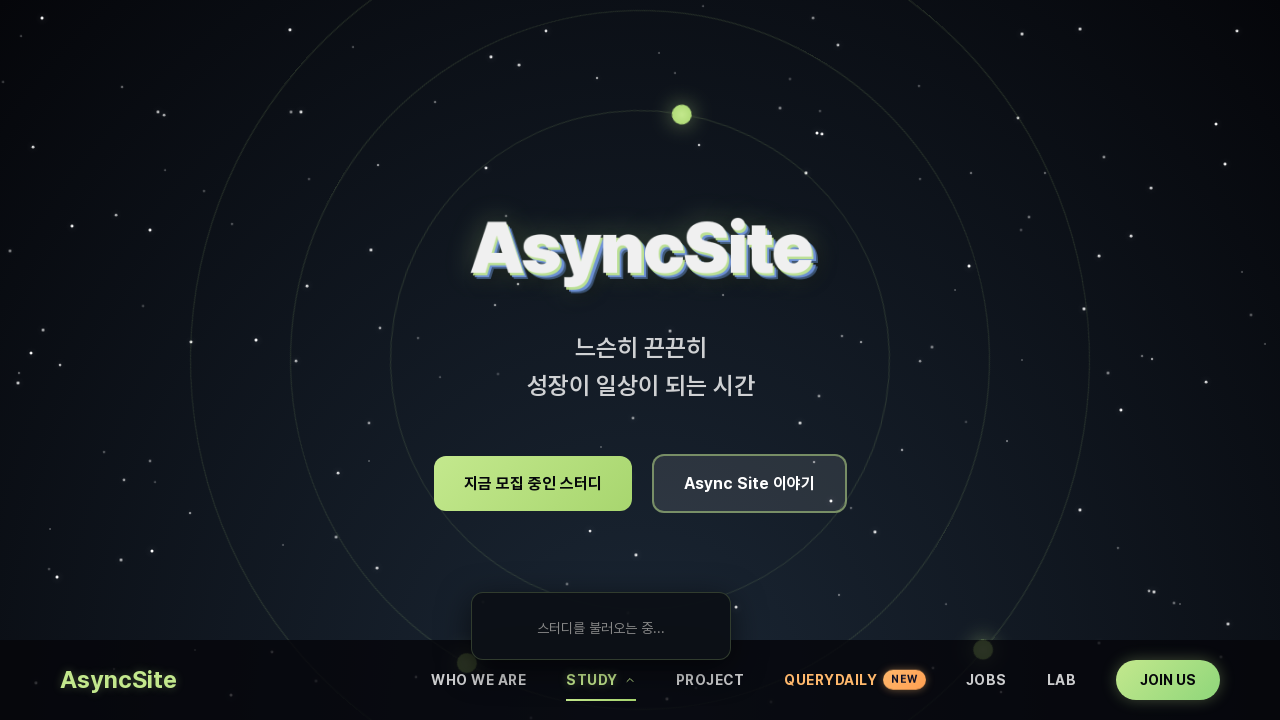

Continuous hover test: Monitoring dropdown state at iteration 20/20
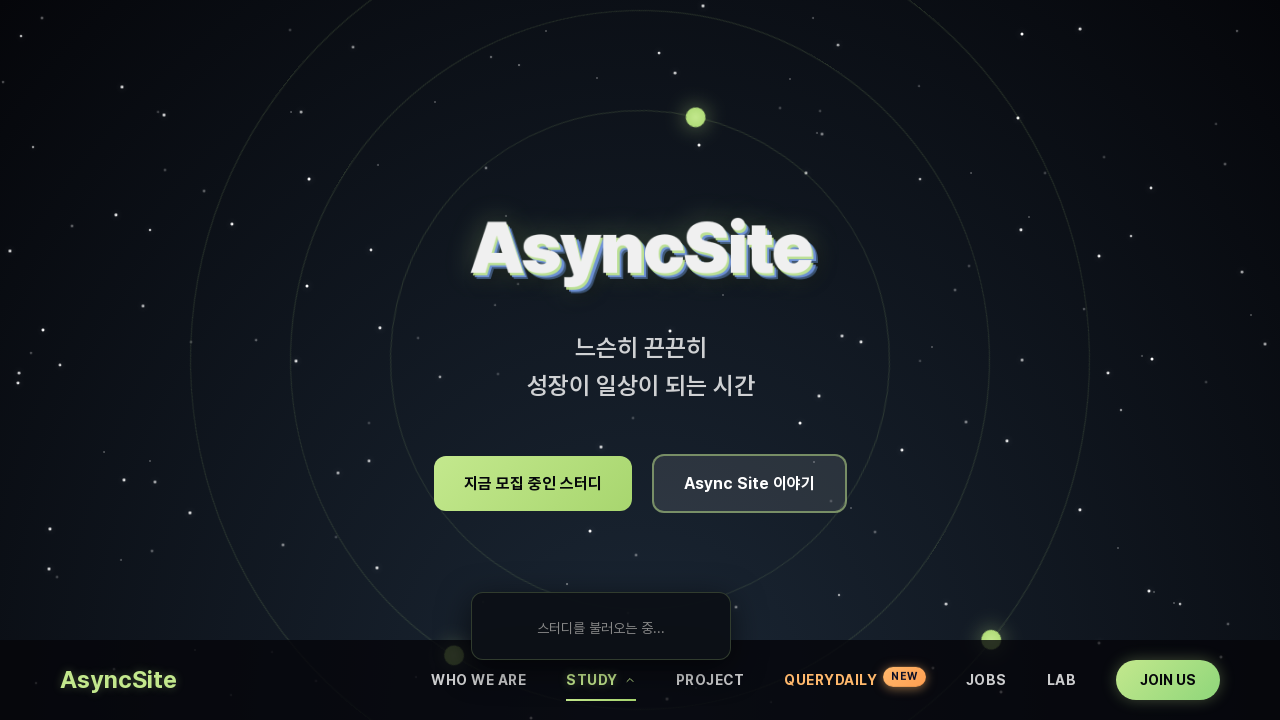

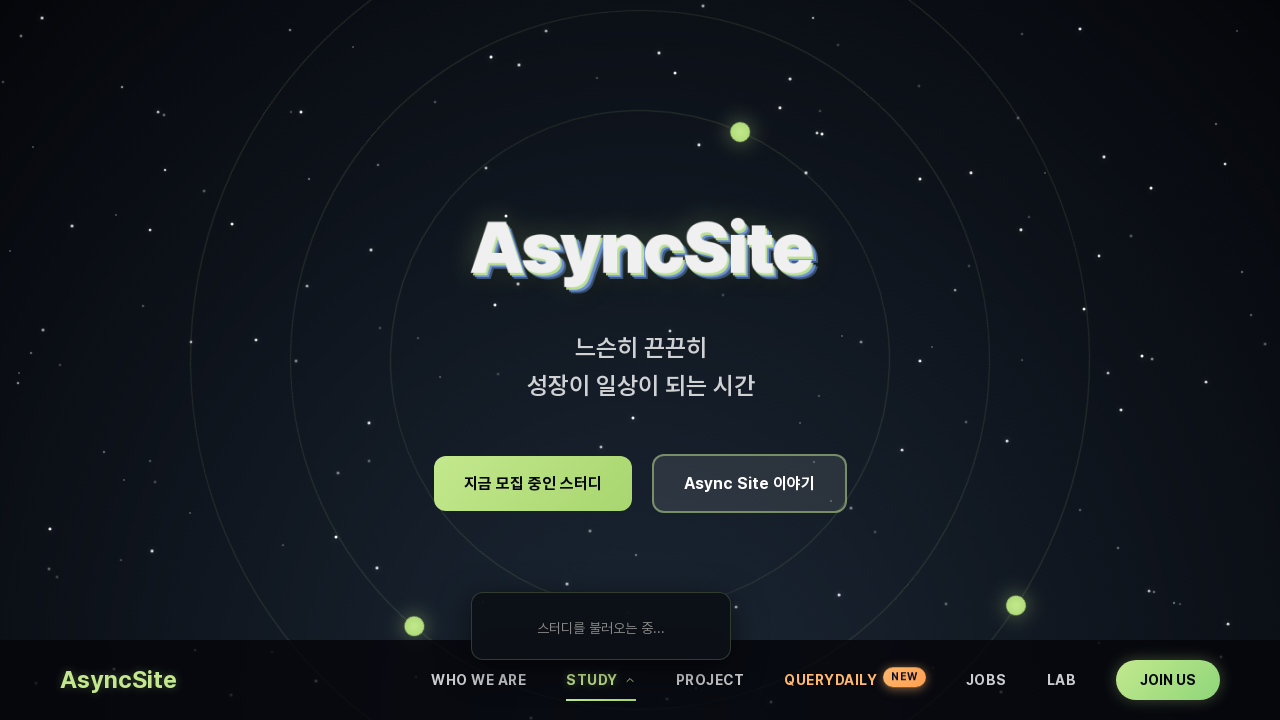